Tests a large form by filling all text input fields with a value and clicking the submit button

Starting URL: http://suninjuly.github.io/huge_form.html

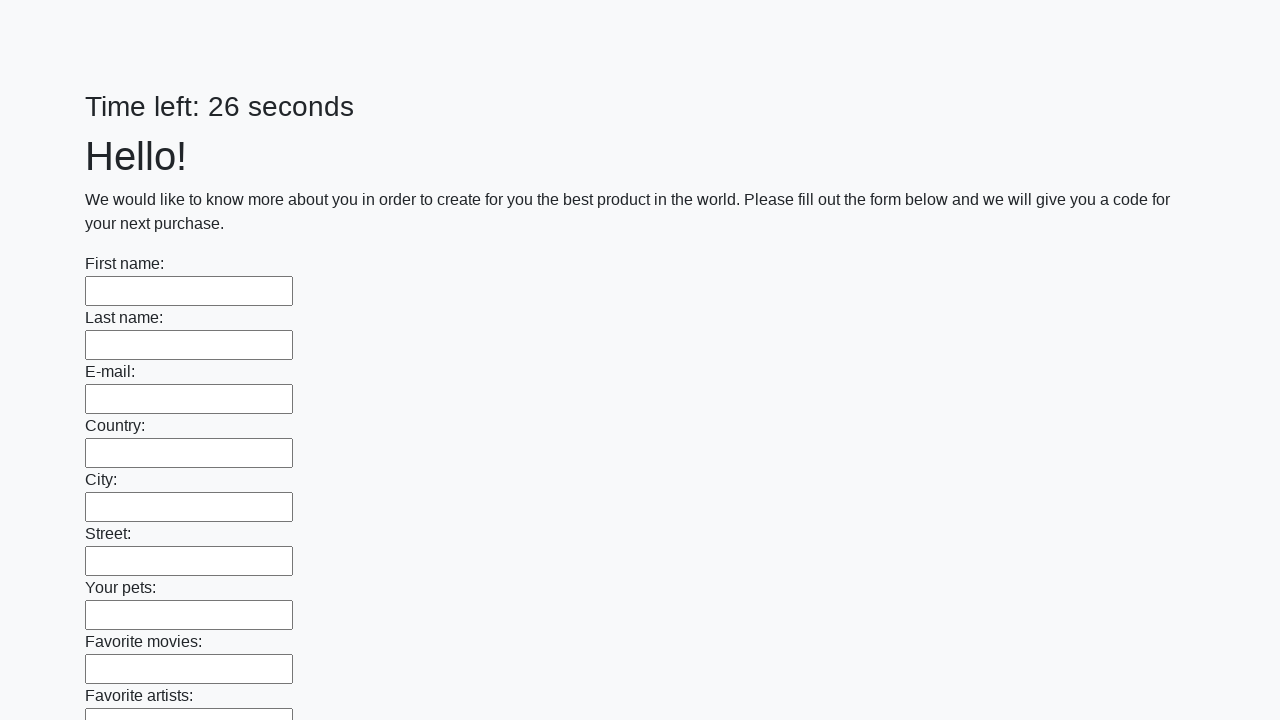

Navigated to huge form page
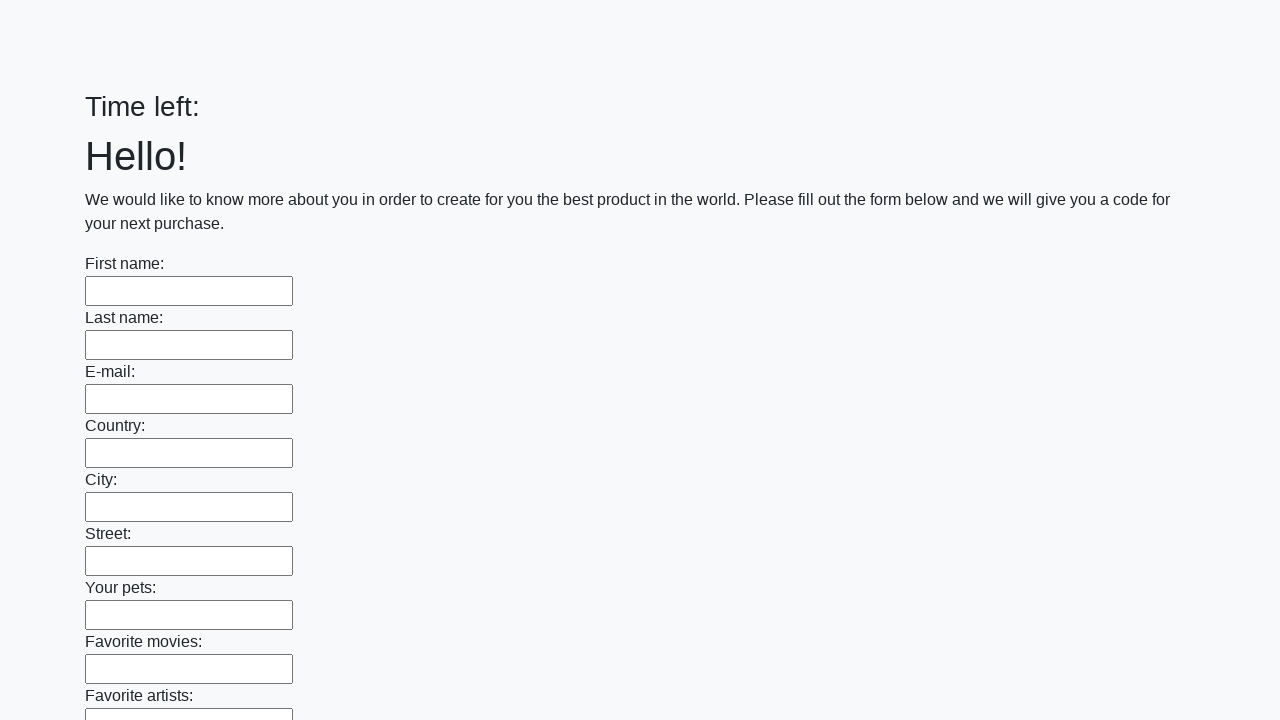

Filled text input field with 'Мой ответ' on input[type='text'] >> nth=0
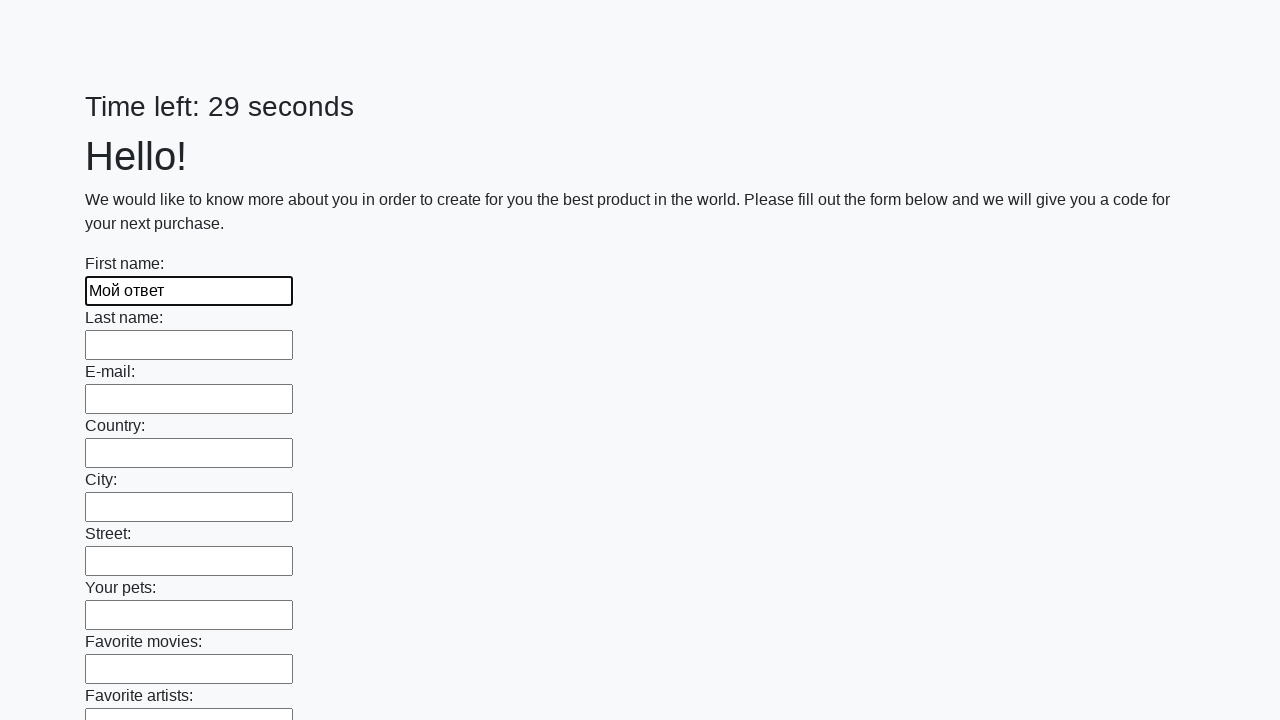

Filled text input field with 'Мой ответ' on input[type='text'] >> nth=1
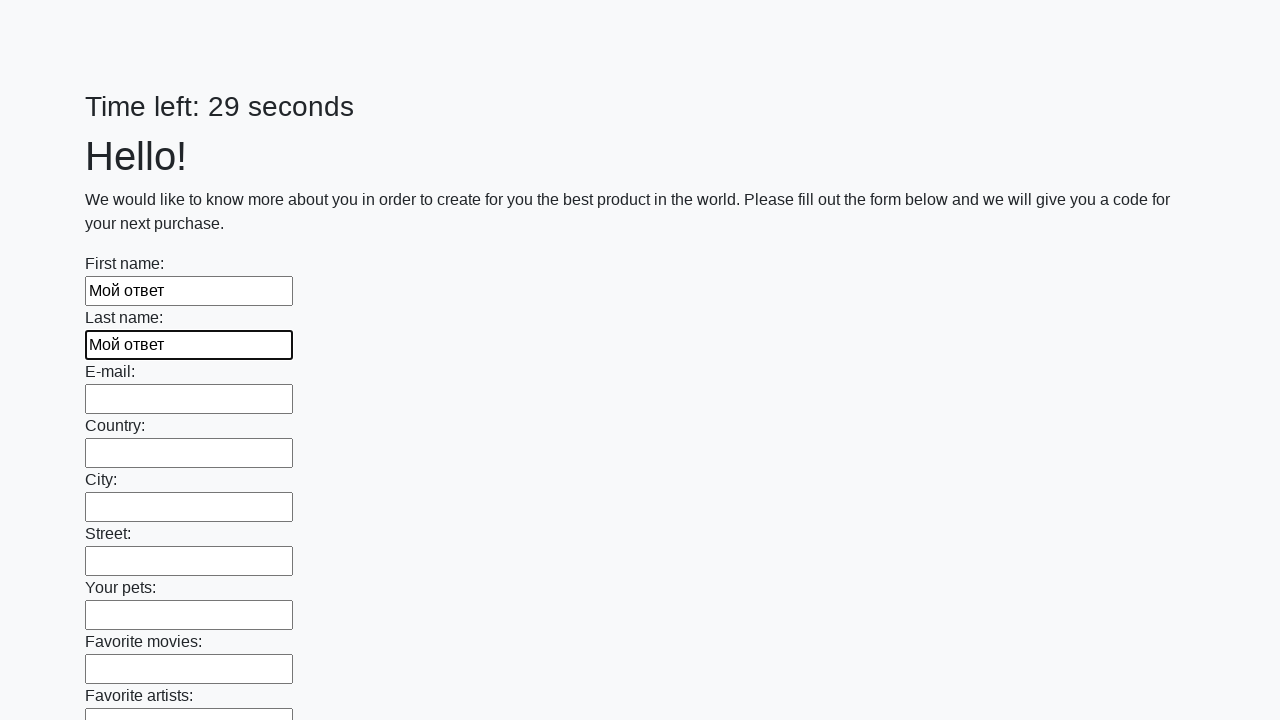

Filled text input field with 'Мой ответ' on input[type='text'] >> nth=2
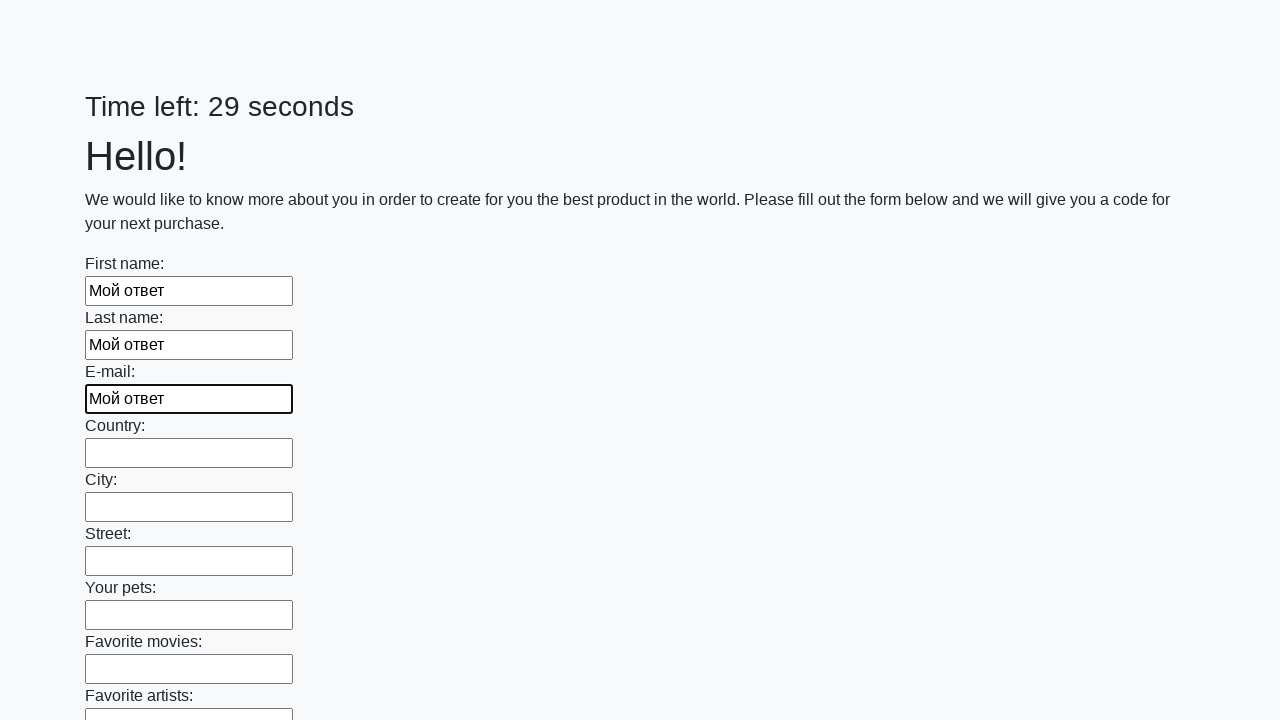

Filled text input field with 'Мой ответ' on input[type='text'] >> nth=3
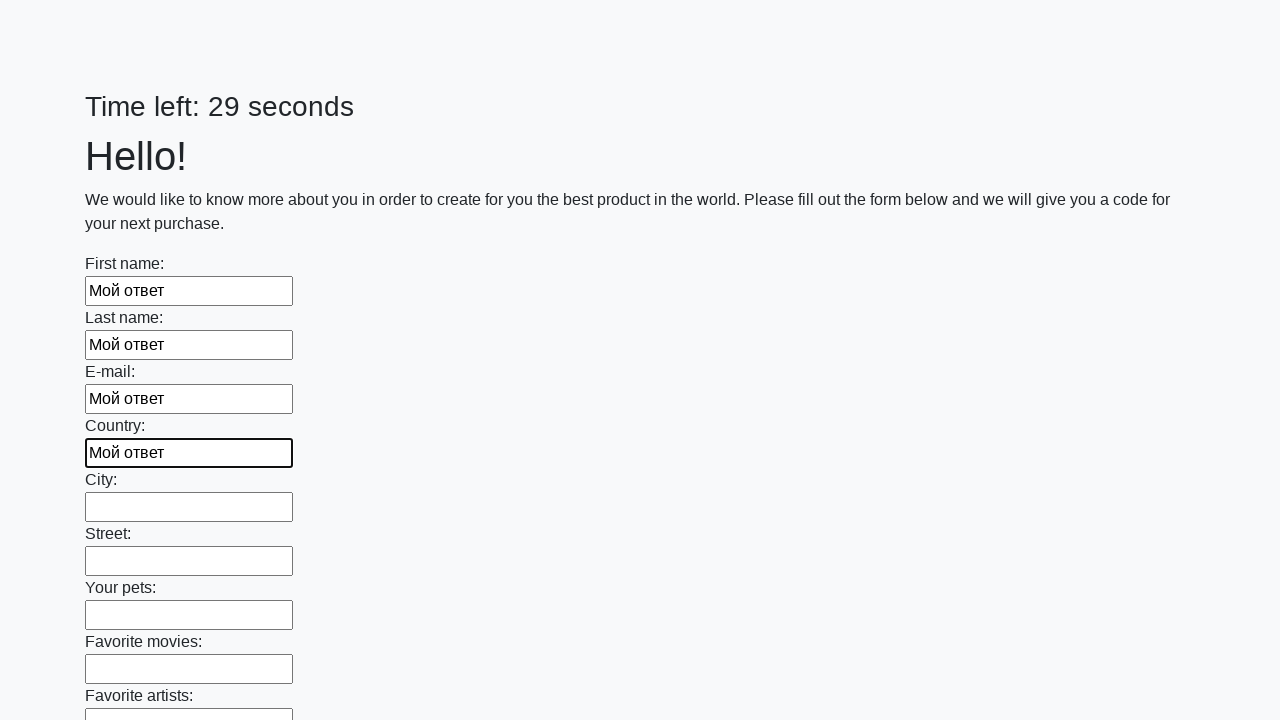

Filled text input field with 'Мой ответ' on input[type='text'] >> nth=4
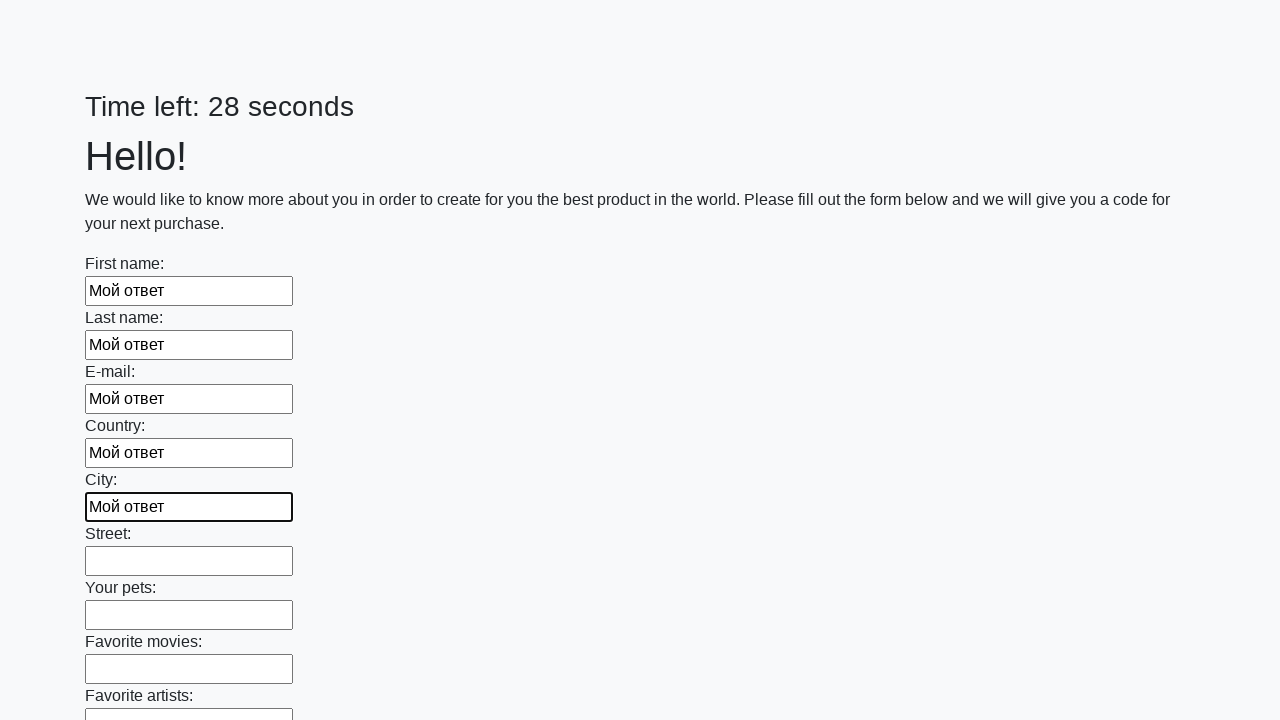

Filled text input field with 'Мой ответ' on input[type='text'] >> nth=5
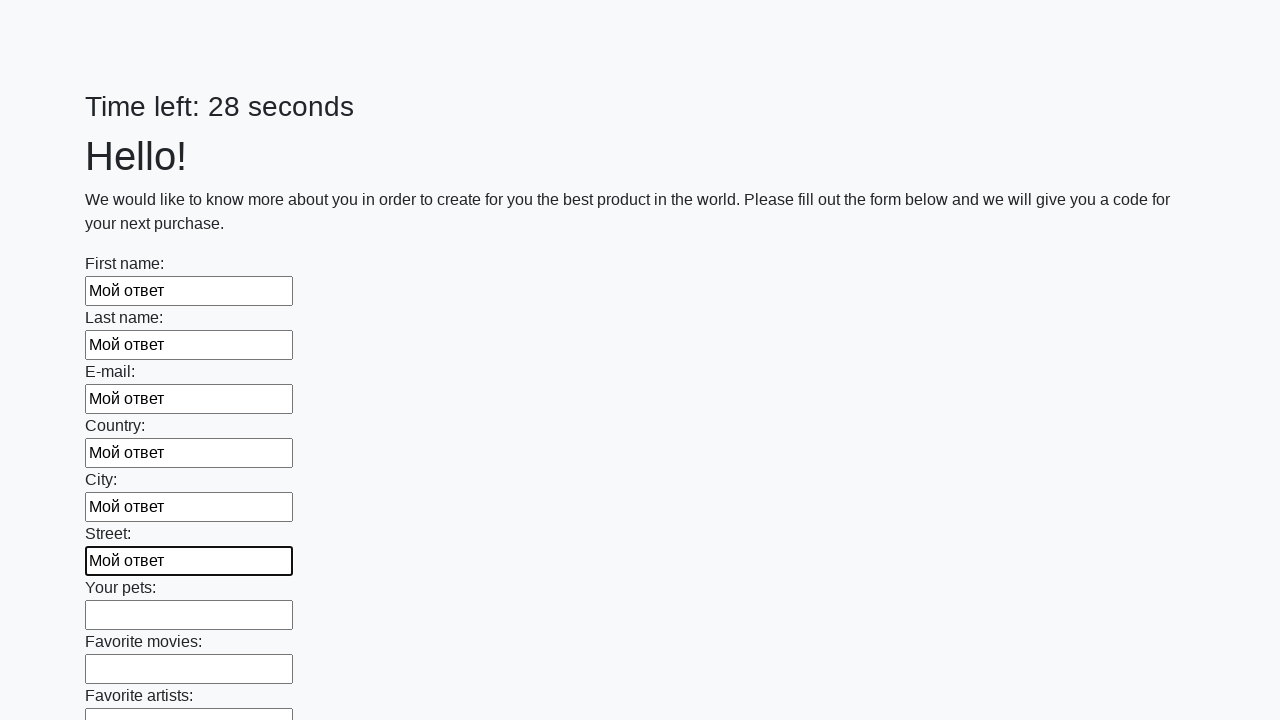

Filled text input field with 'Мой ответ' on input[type='text'] >> nth=6
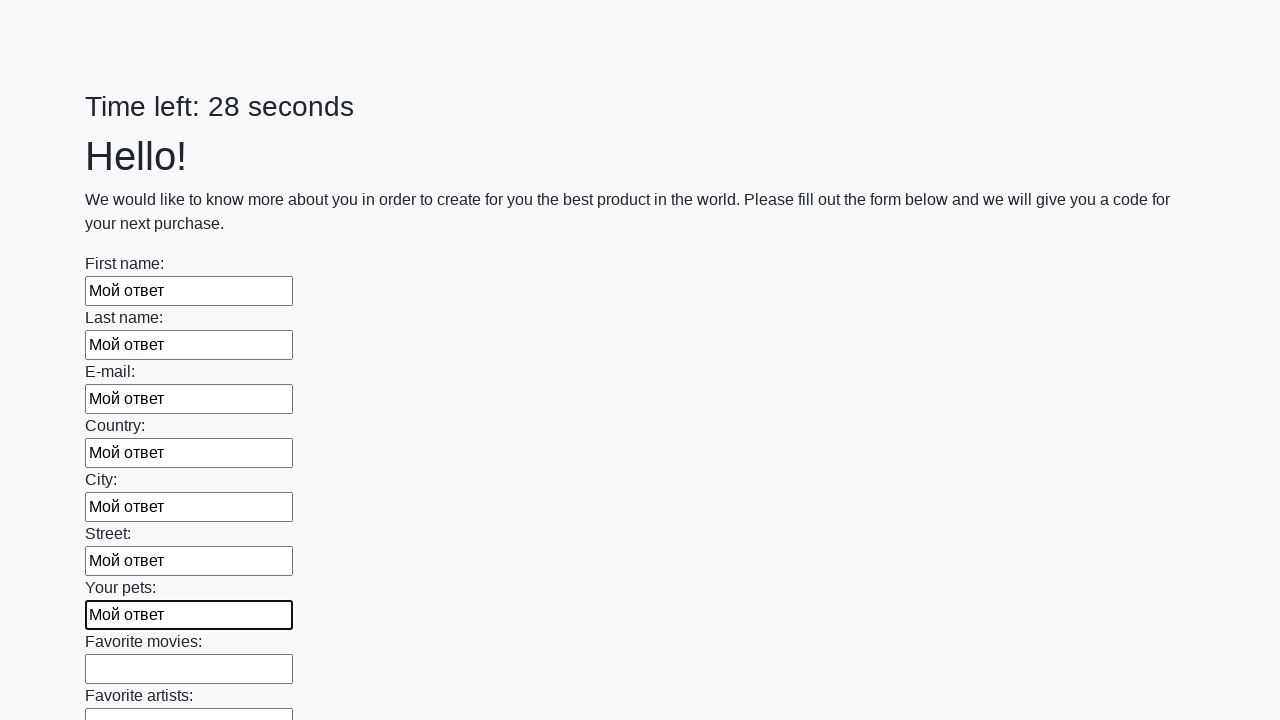

Filled text input field with 'Мой ответ' on input[type='text'] >> nth=7
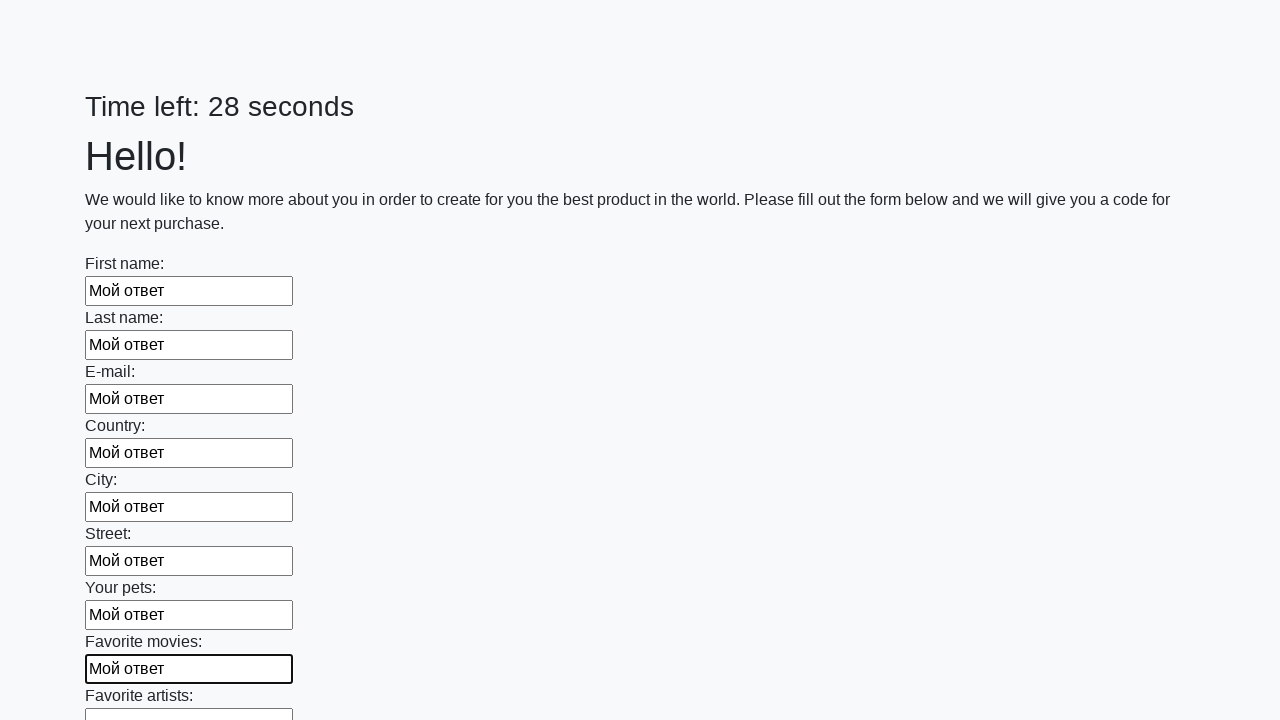

Filled text input field with 'Мой ответ' on input[type='text'] >> nth=8
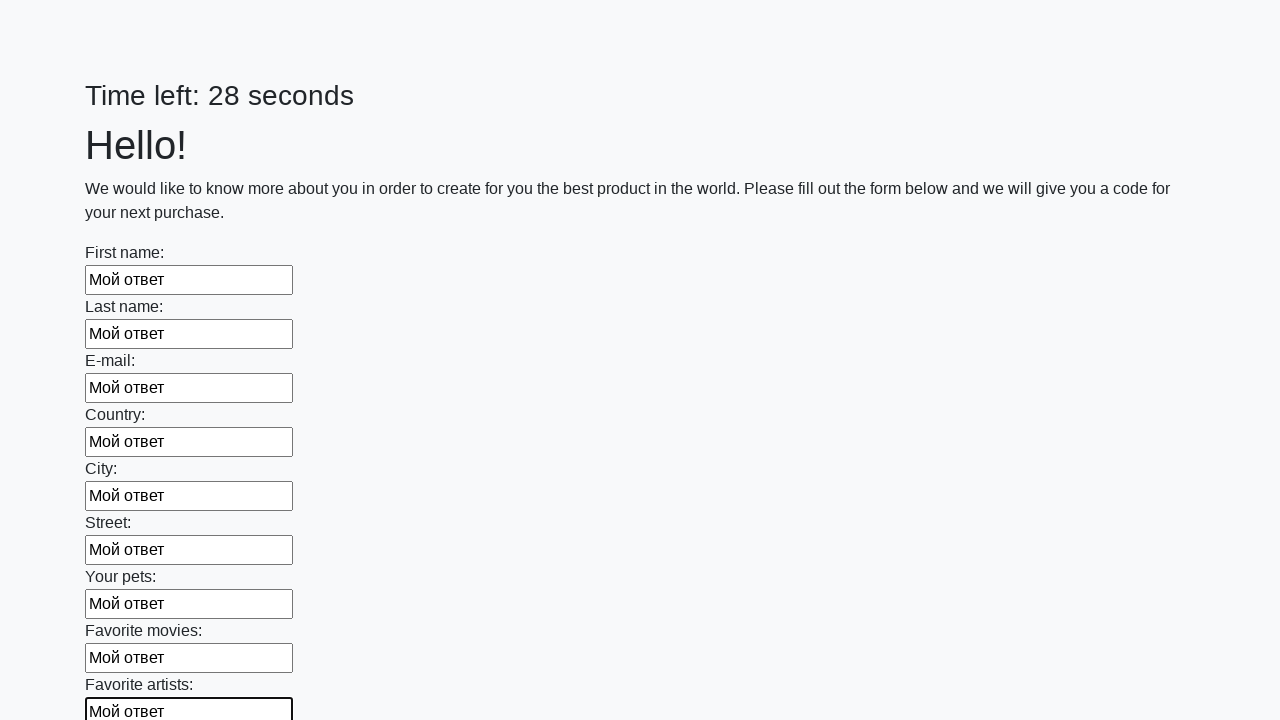

Filled text input field with 'Мой ответ' on input[type='text'] >> nth=9
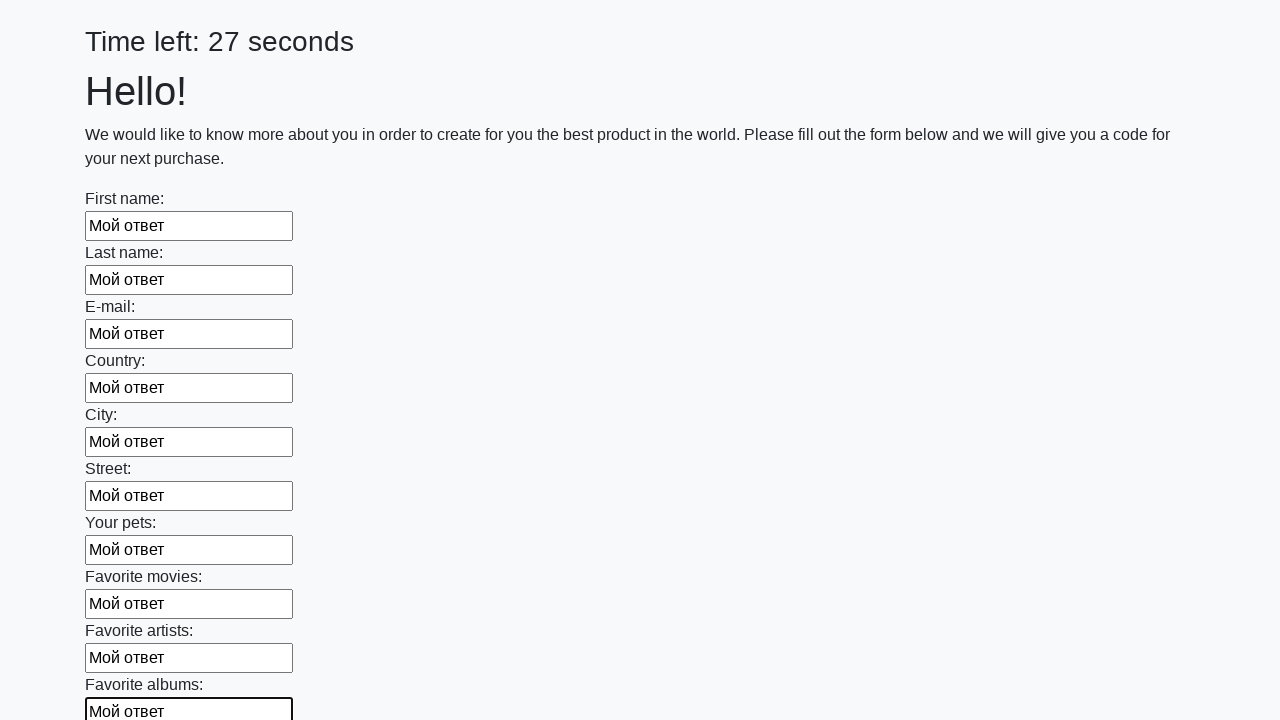

Filled text input field with 'Мой ответ' on input[type='text'] >> nth=10
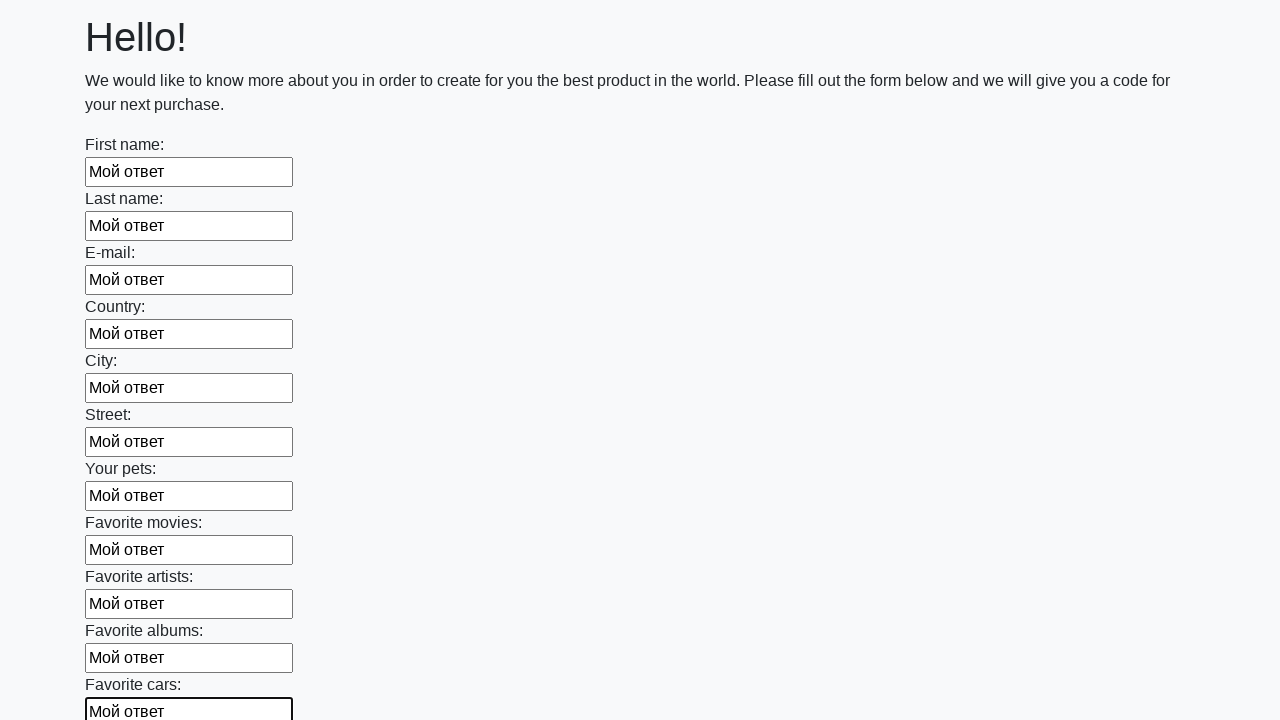

Filled text input field with 'Мой ответ' on input[type='text'] >> nth=11
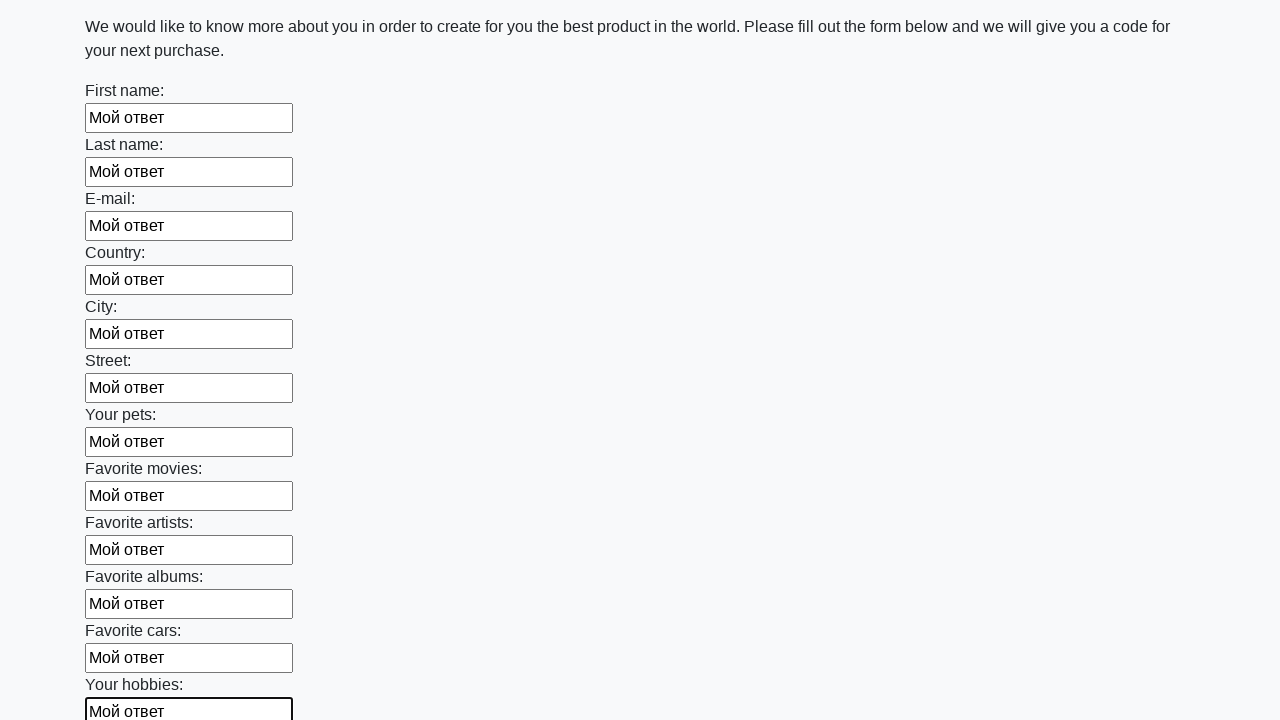

Filled text input field with 'Мой ответ' on input[type='text'] >> nth=12
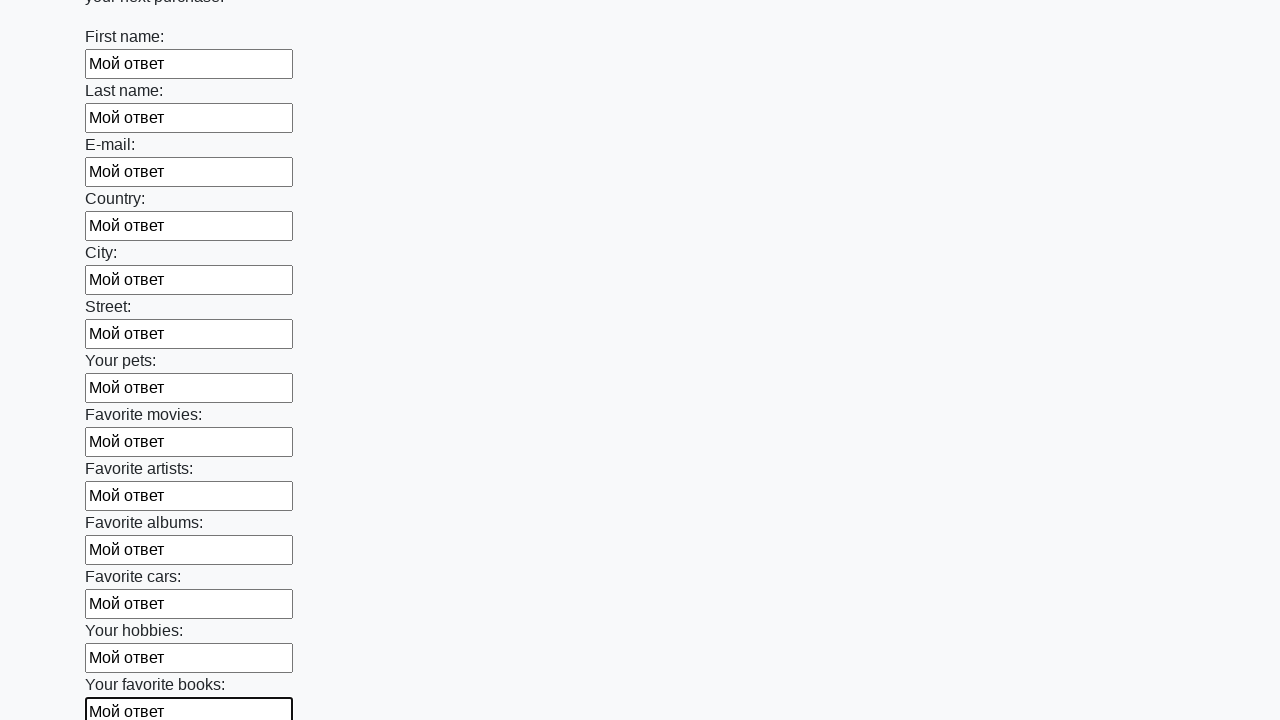

Filled text input field with 'Мой ответ' on input[type='text'] >> nth=13
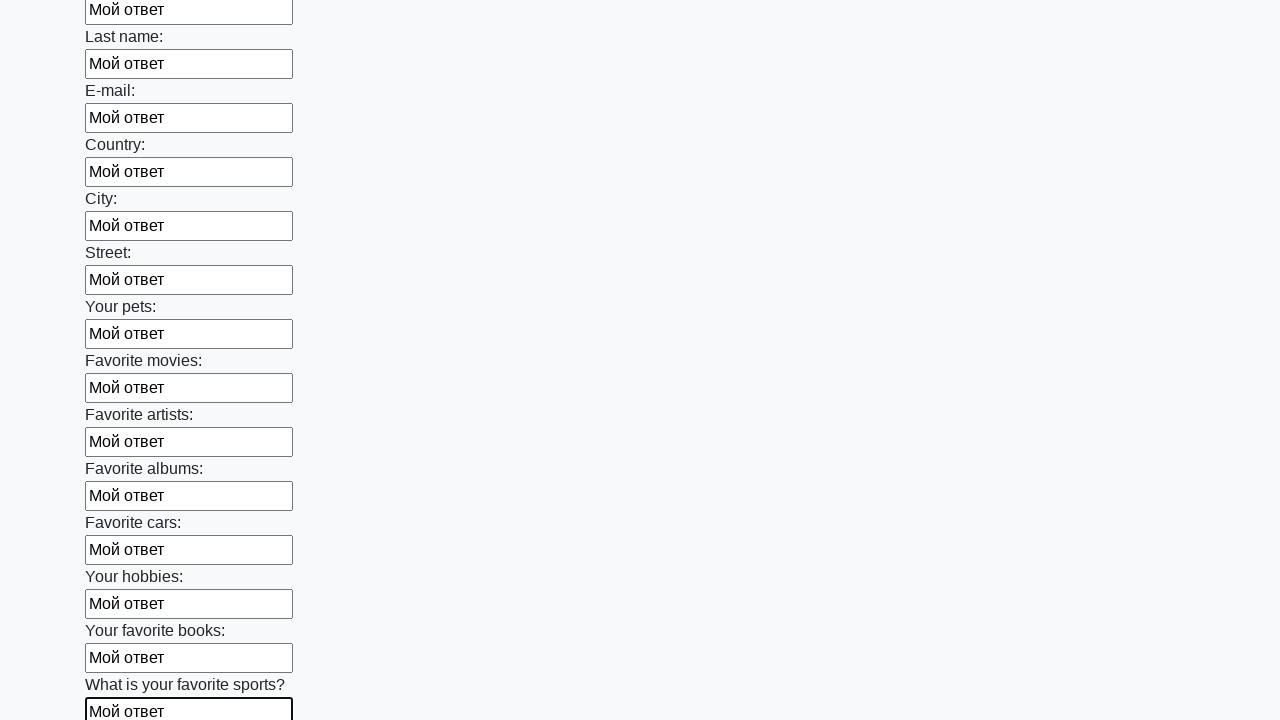

Filled text input field with 'Мой ответ' on input[type='text'] >> nth=14
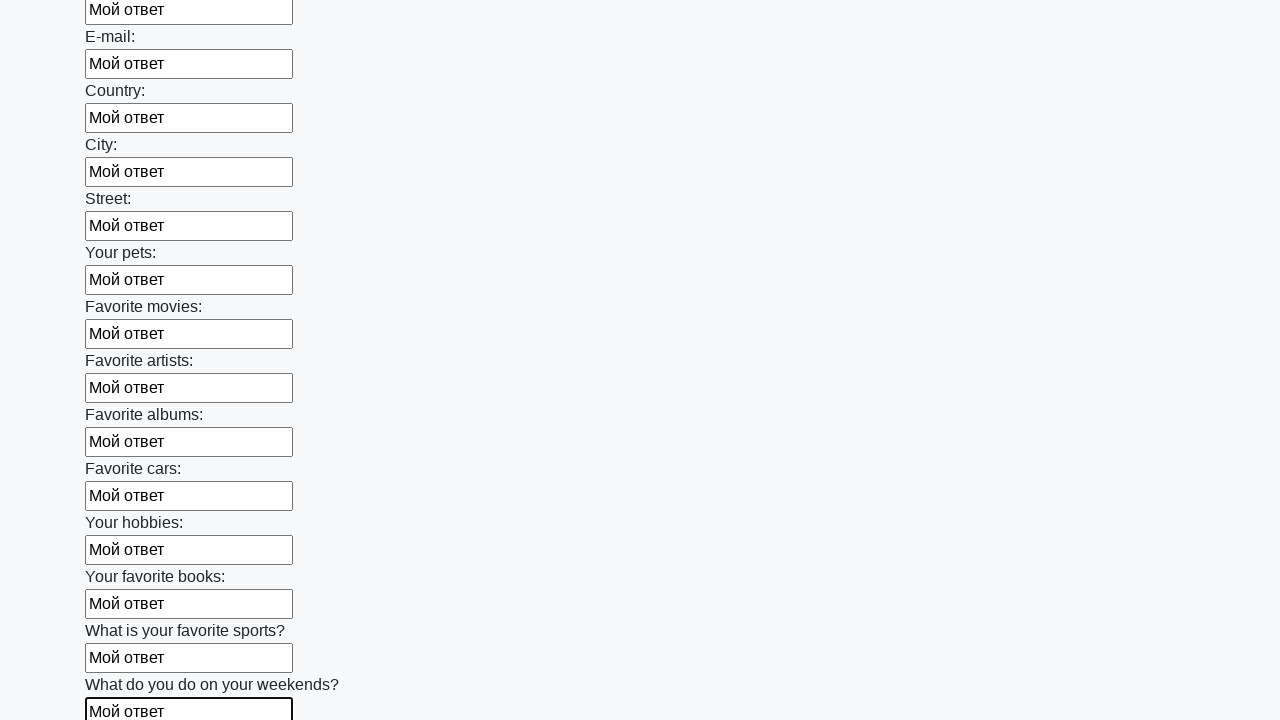

Filled text input field with 'Мой ответ' on input[type='text'] >> nth=15
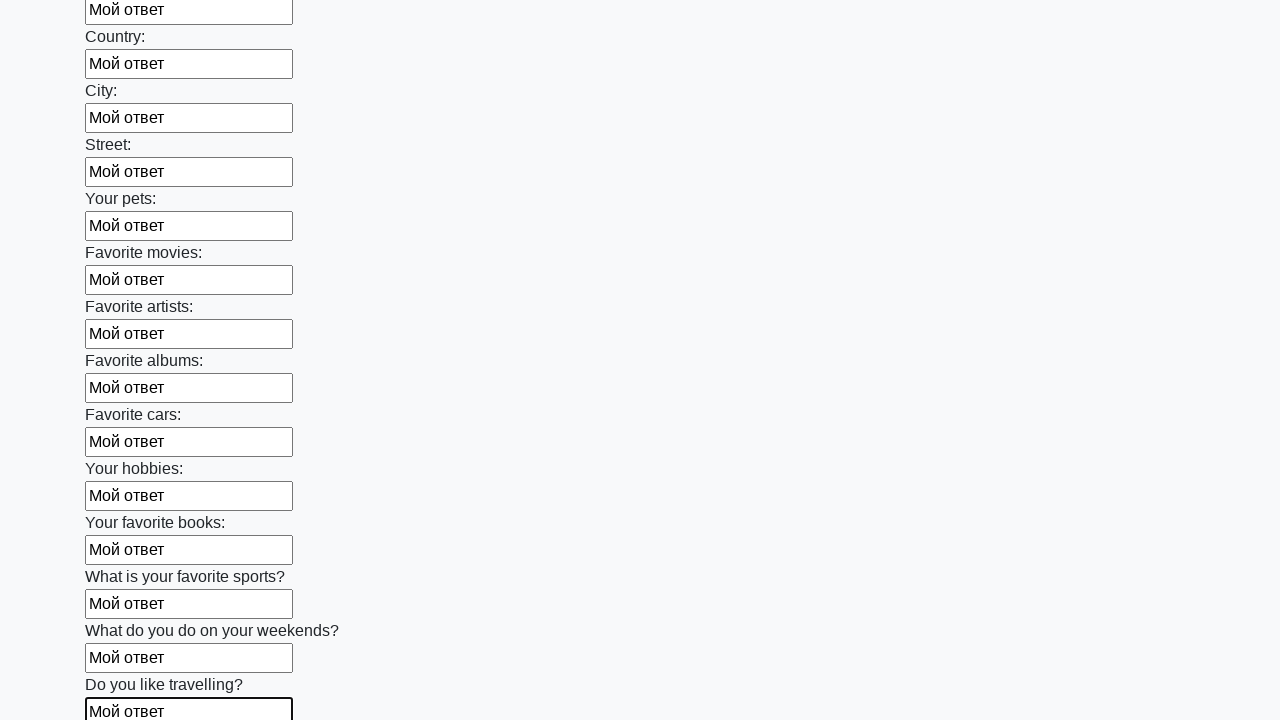

Filled text input field with 'Мой ответ' on input[type='text'] >> nth=16
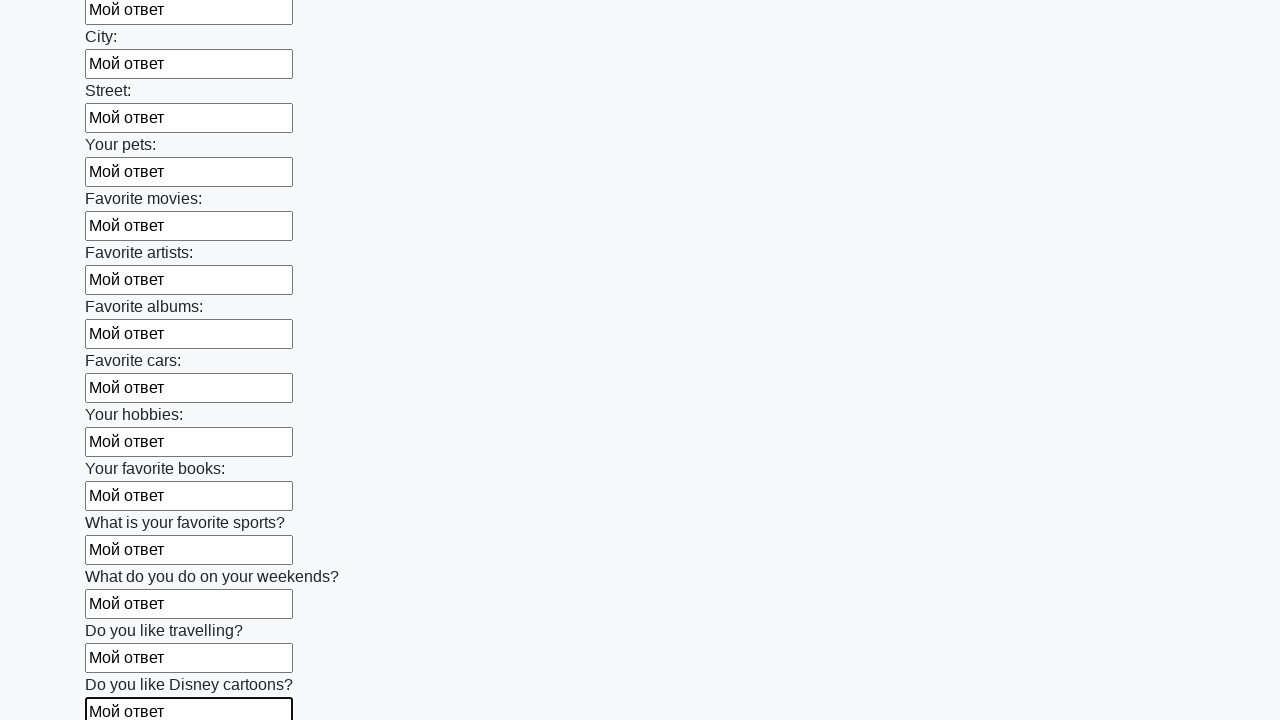

Filled text input field with 'Мой ответ' on input[type='text'] >> nth=17
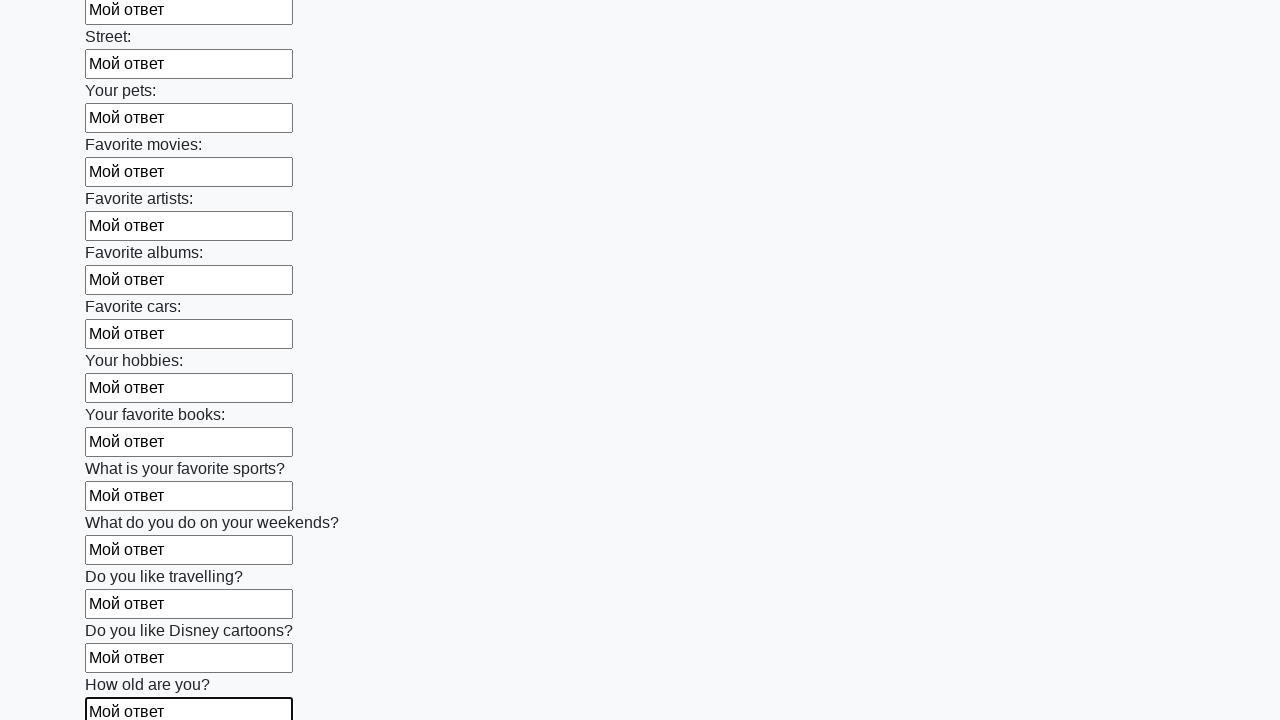

Filled text input field with 'Мой ответ' on input[type='text'] >> nth=18
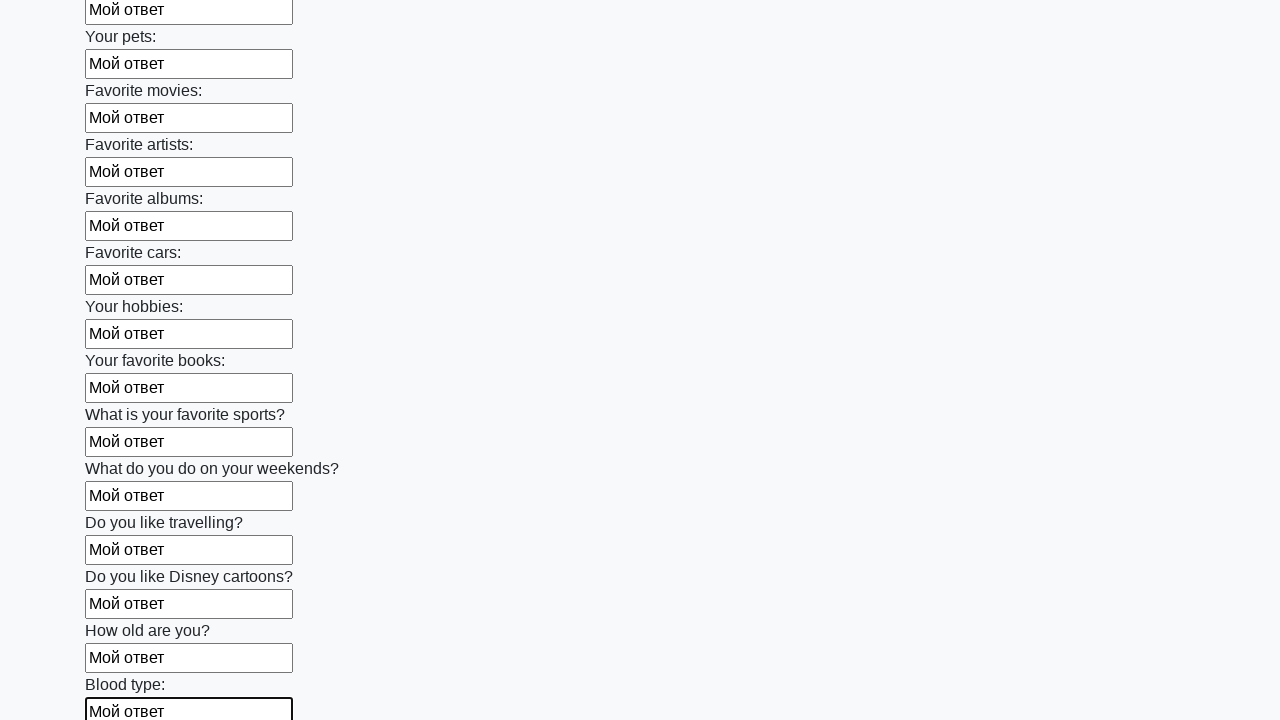

Filled text input field with 'Мой ответ' on input[type='text'] >> nth=19
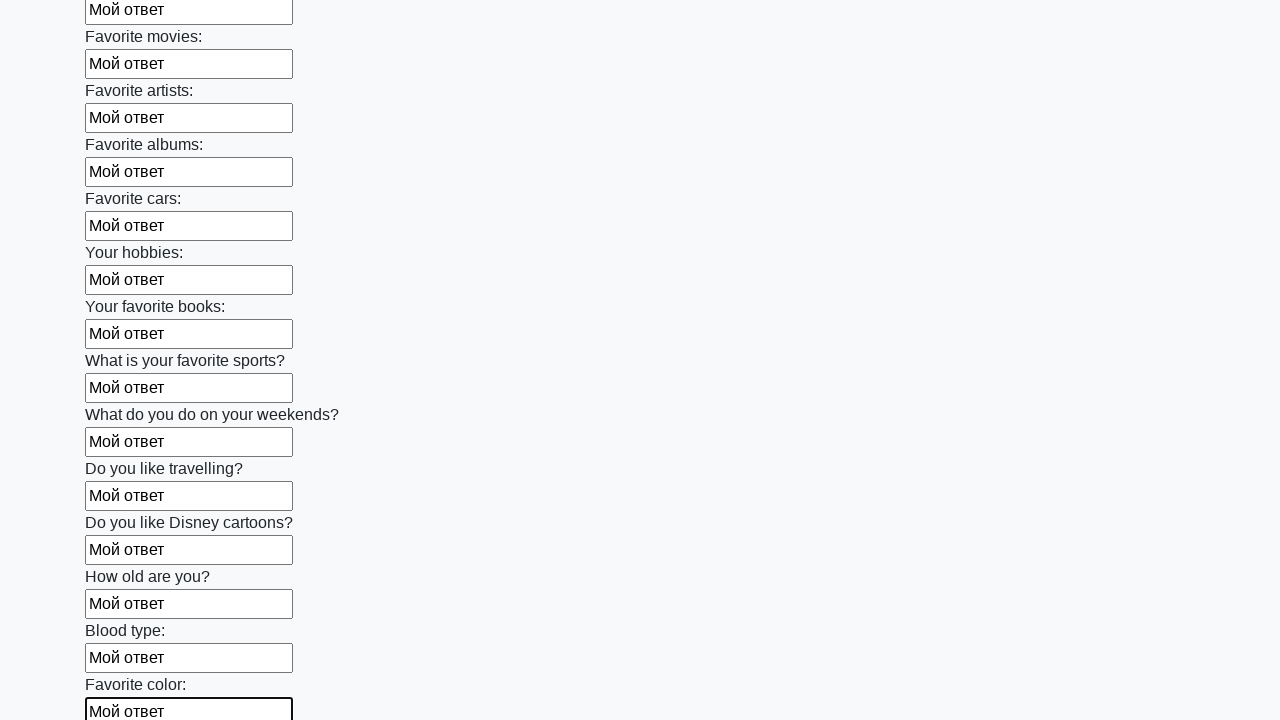

Filled text input field with 'Мой ответ' on input[type='text'] >> nth=20
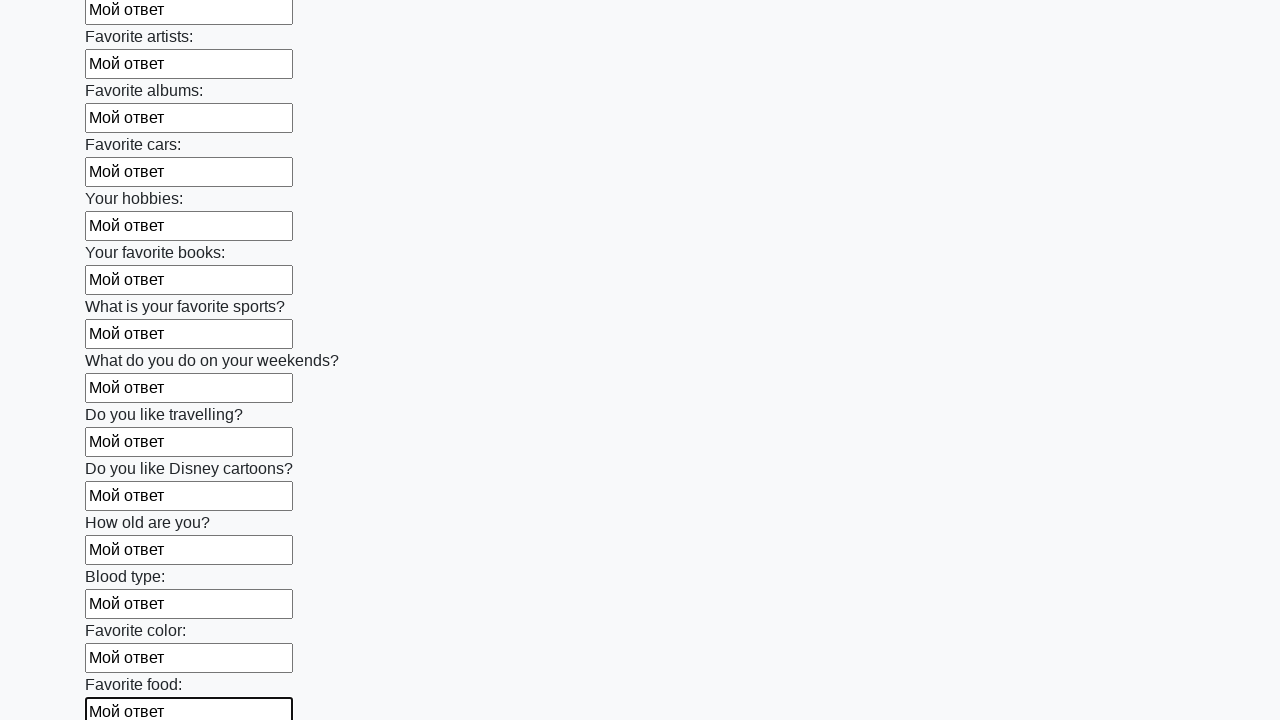

Filled text input field with 'Мой ответ' on input[type='text'] >> nth=21
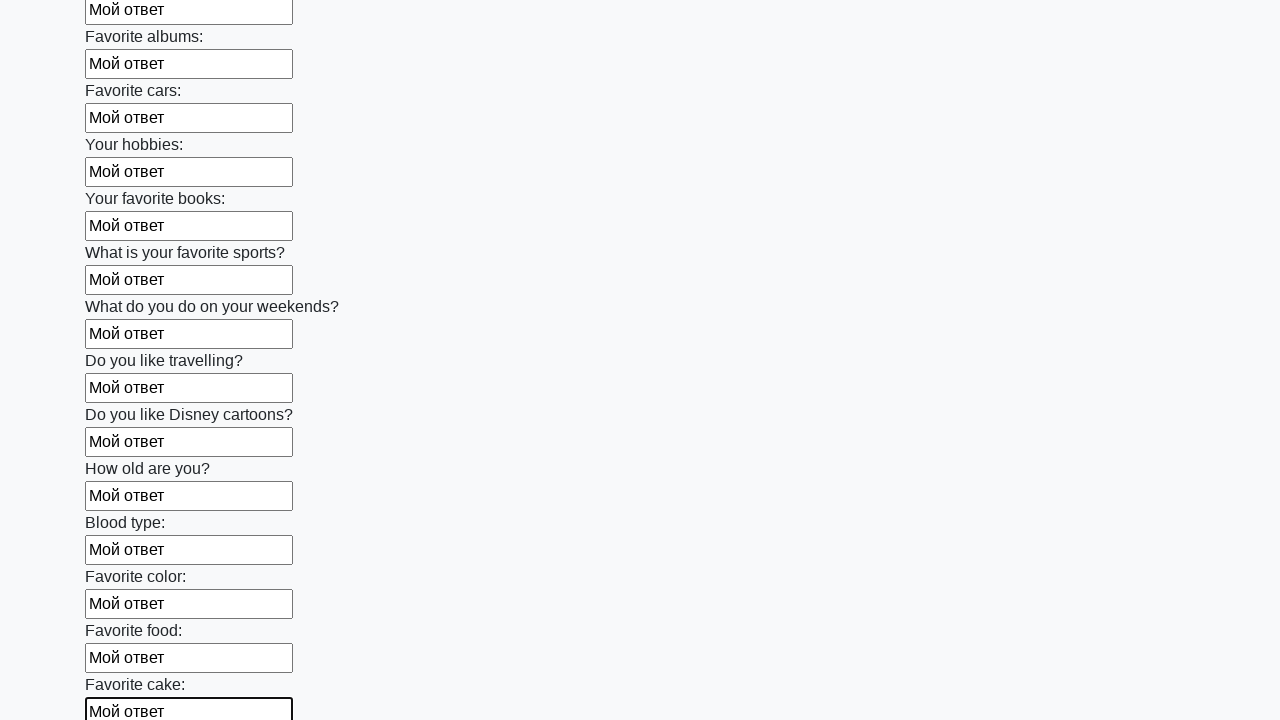

Filled text input field with 'Мой ответ' on input[type='text'] >> nth=22
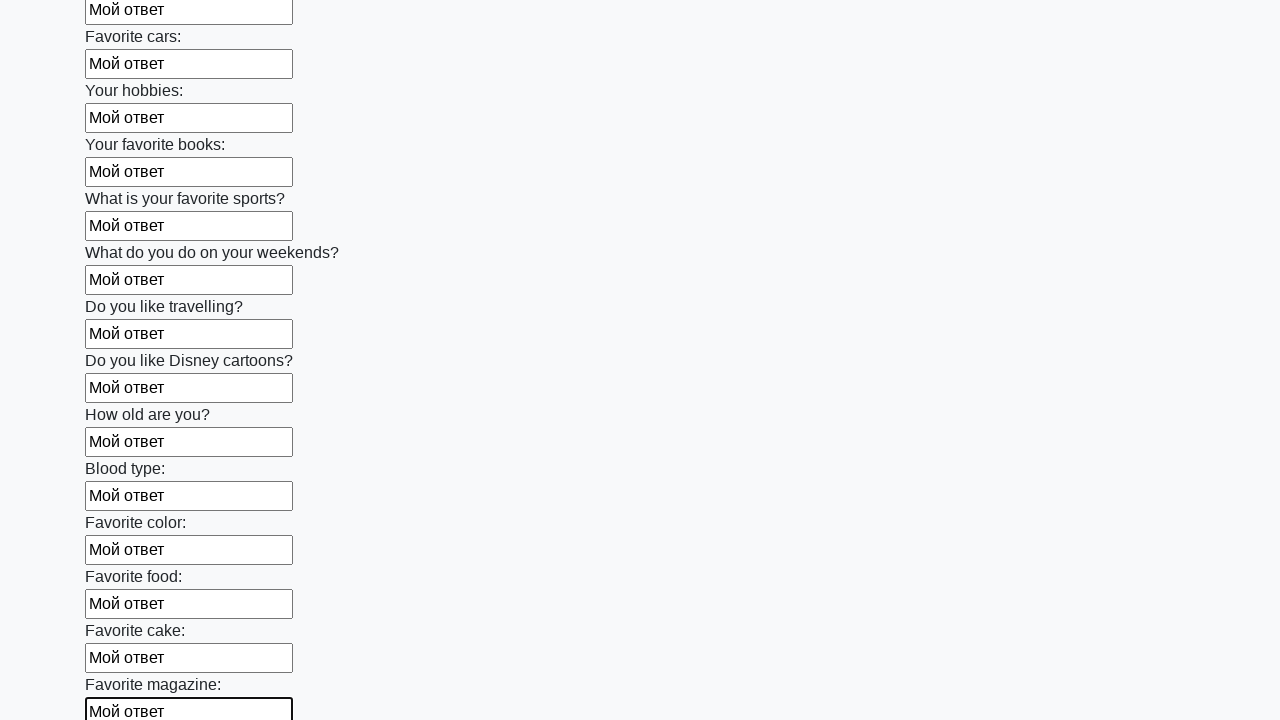

Filled text input field with 'Мой ответ' on input[type='text'] >> nth=23
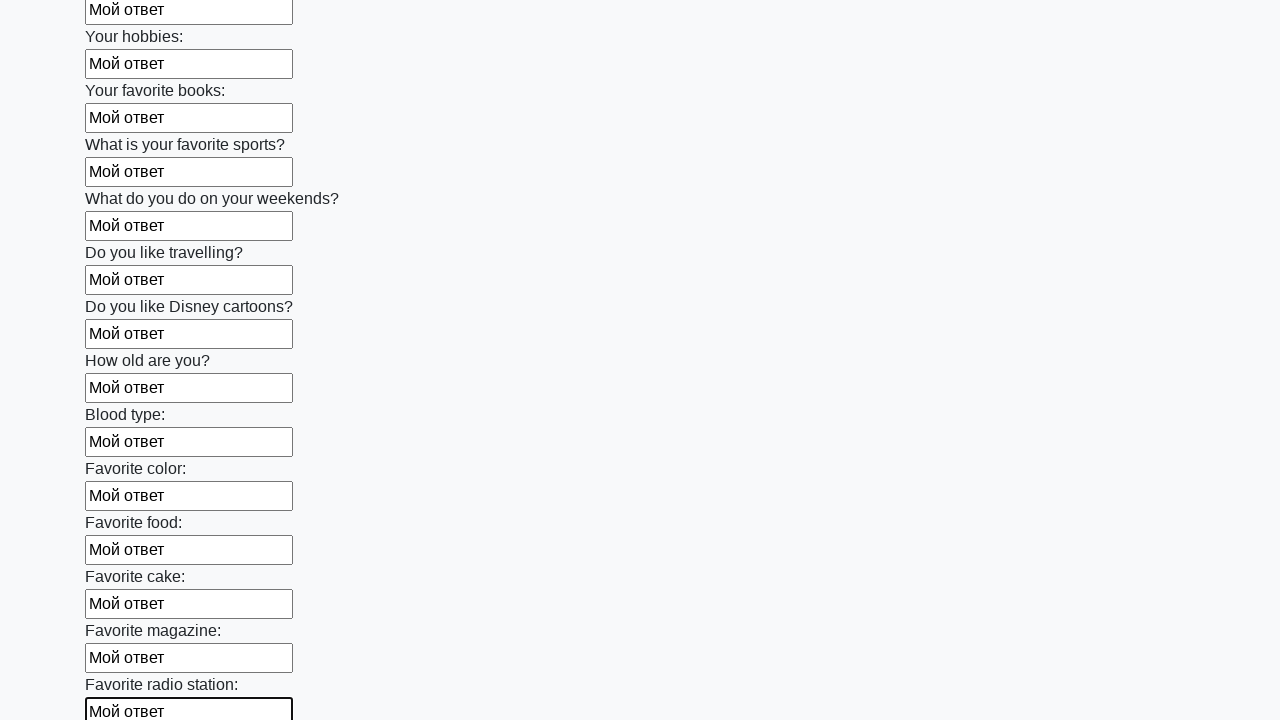

Filled text input field with 'Мой ответ' on input[type='text'] >> nth=24
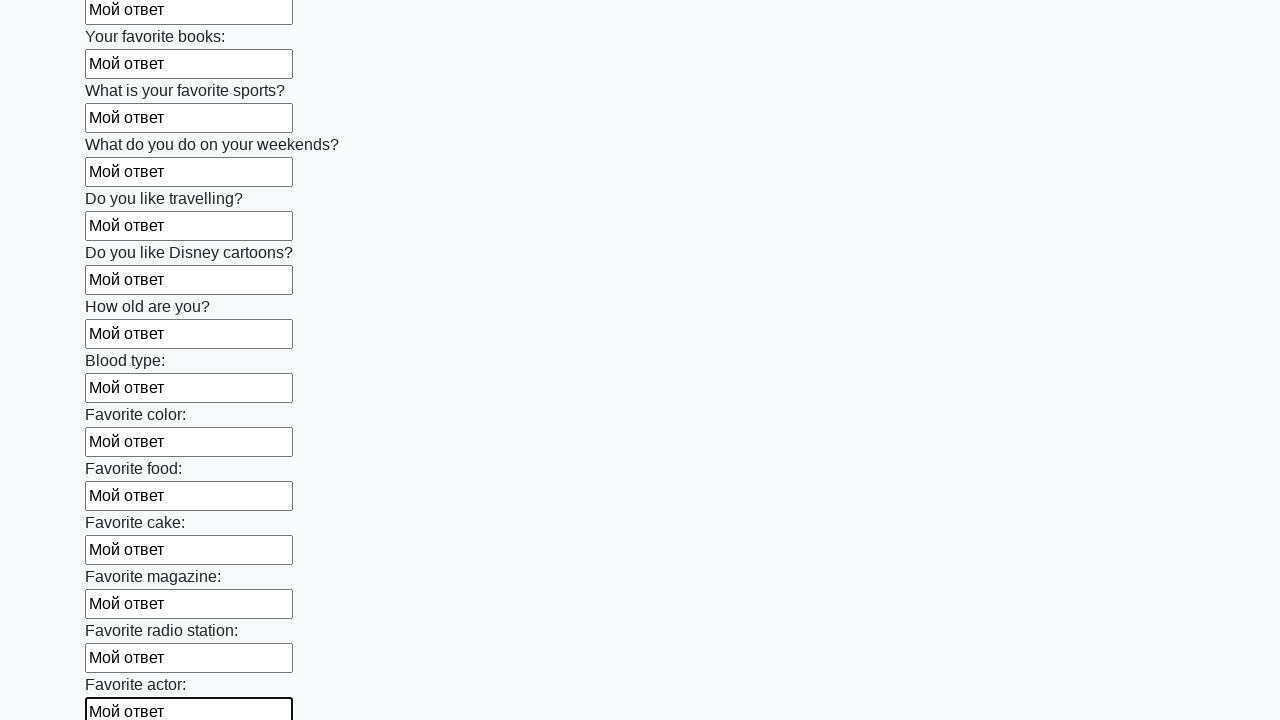

Filled text input field with 'Мой ответ' on input[type='text'] >> nth=25
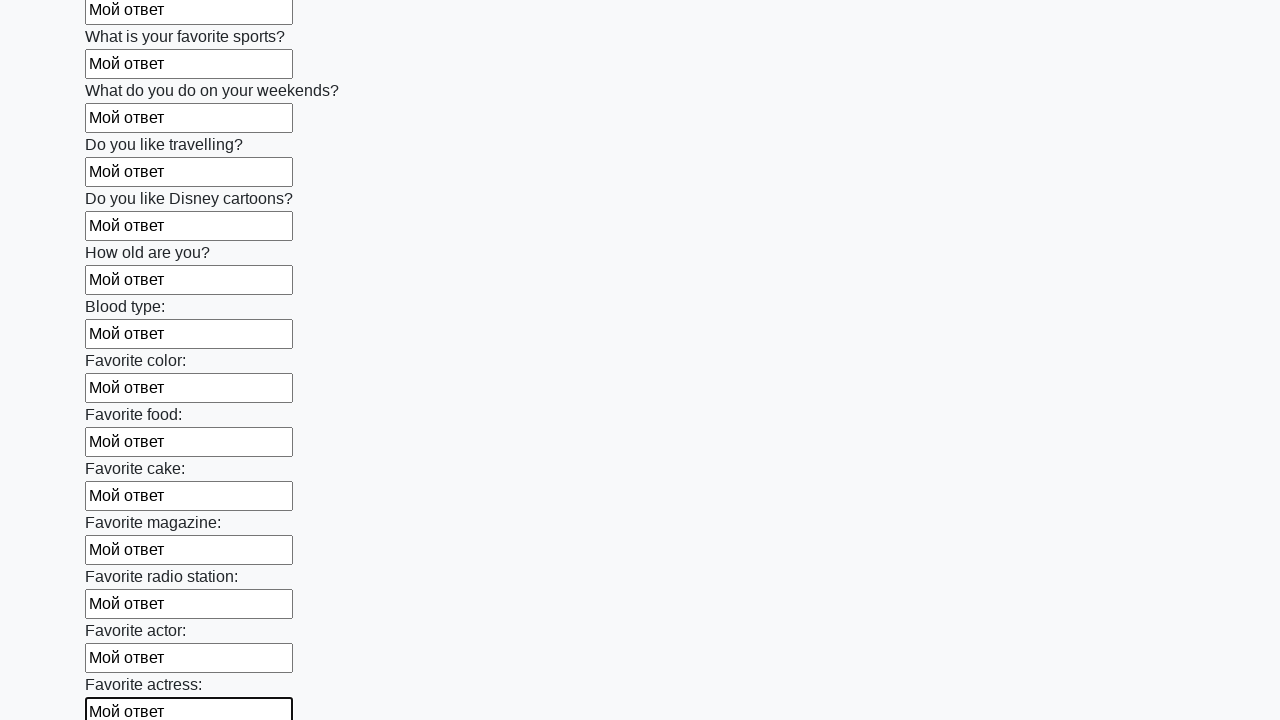

Filled text input field with 'Мой ответ' on input[type='text'] >> nth=26
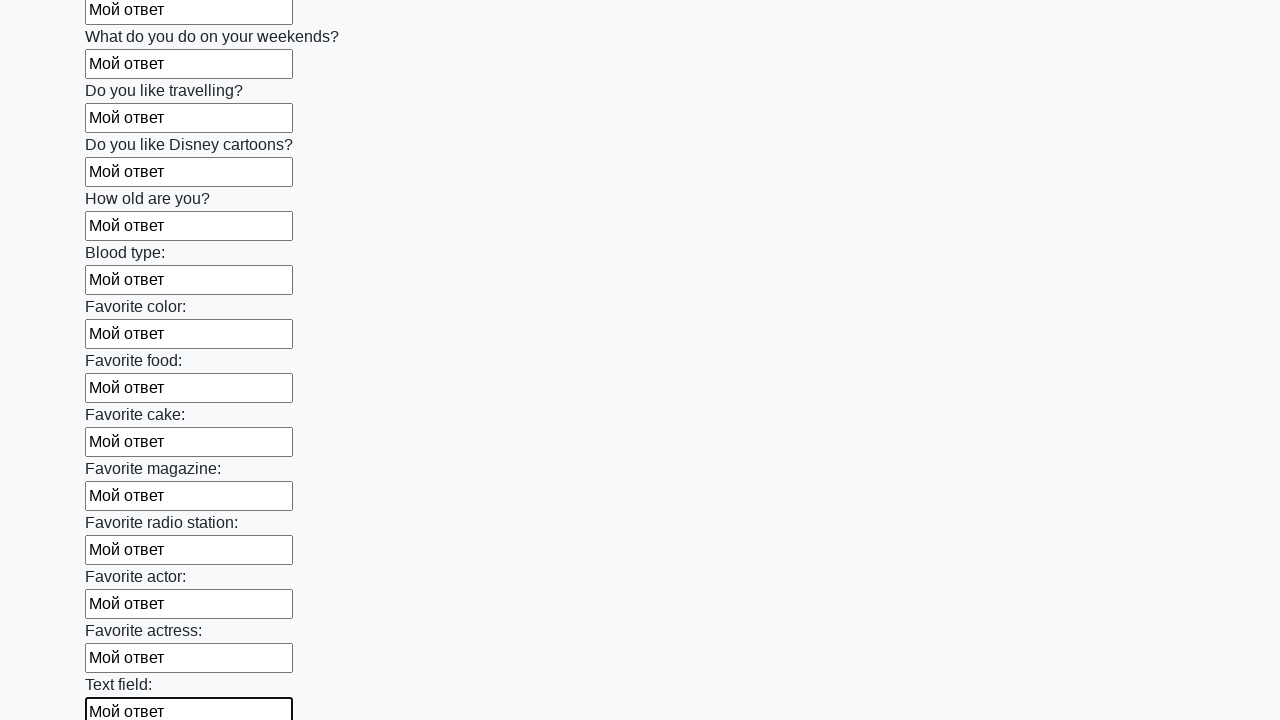

Filled text input field with 'Мой ответ' on input[type='text'] >> nth=27
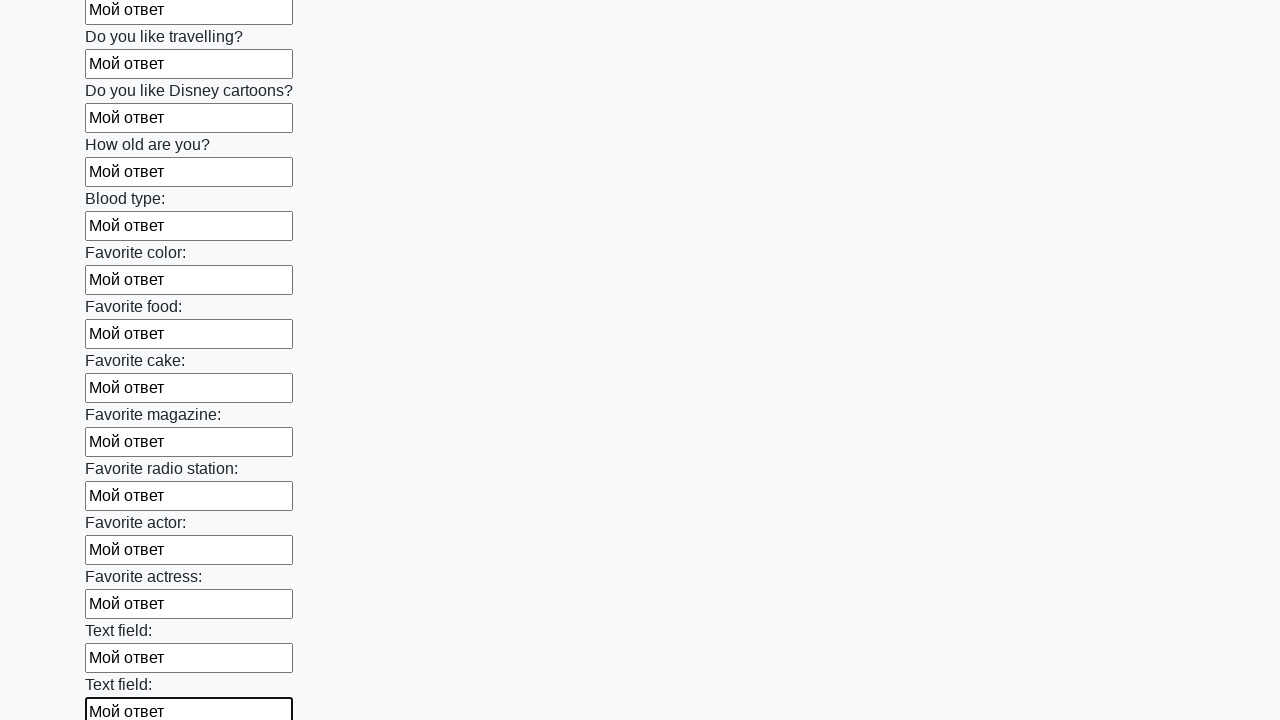

Filled text input field with 'Мой ответ' on input[type='text'] >> nth=28
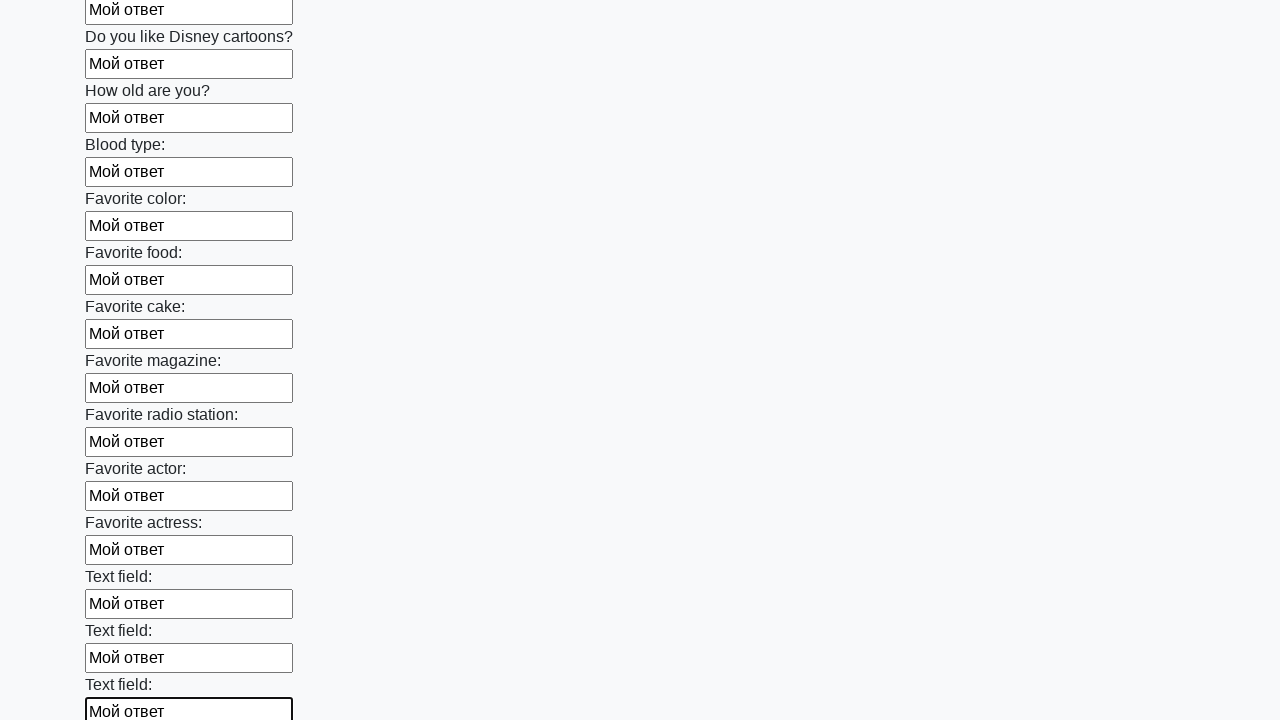

Filled text input field with 'Мой ответ' on input[type='text'] >> nth=29
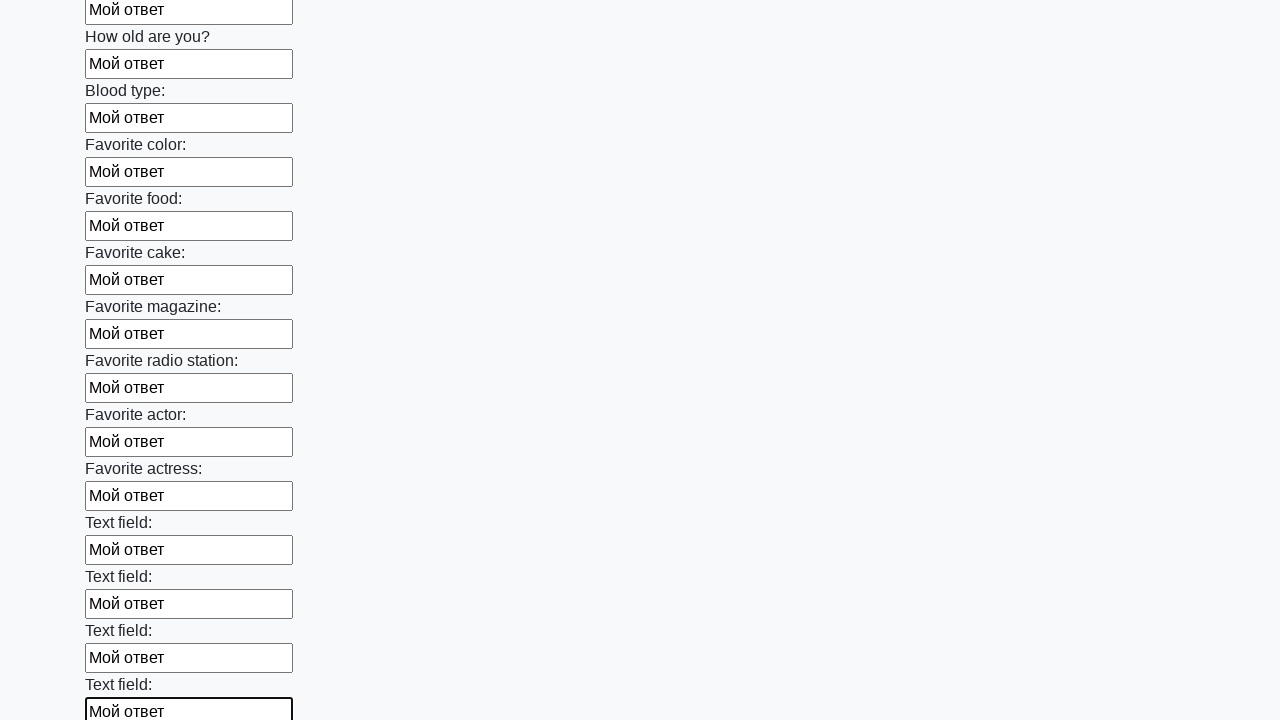

Filled text input field with 'Мой ответ' on input[type='text'] >> nth=30
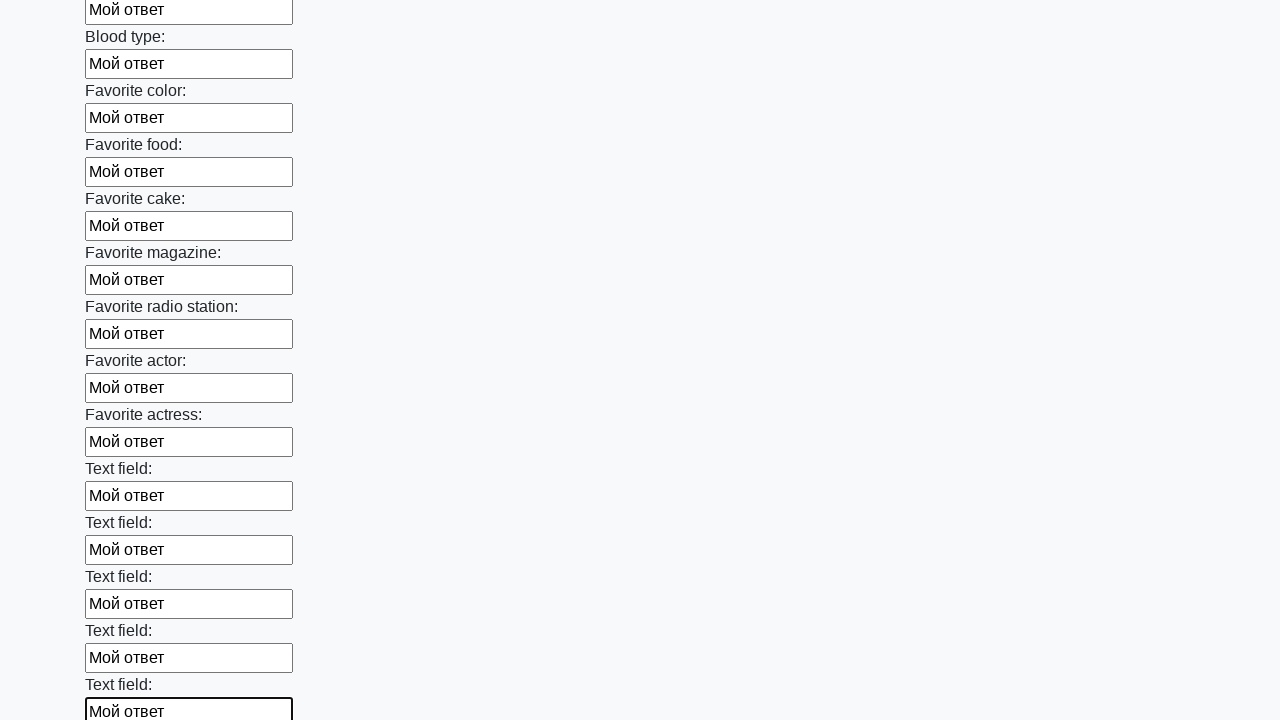

Filled text input field with 'Мой ответ' on input[type='text'] >> nth=31
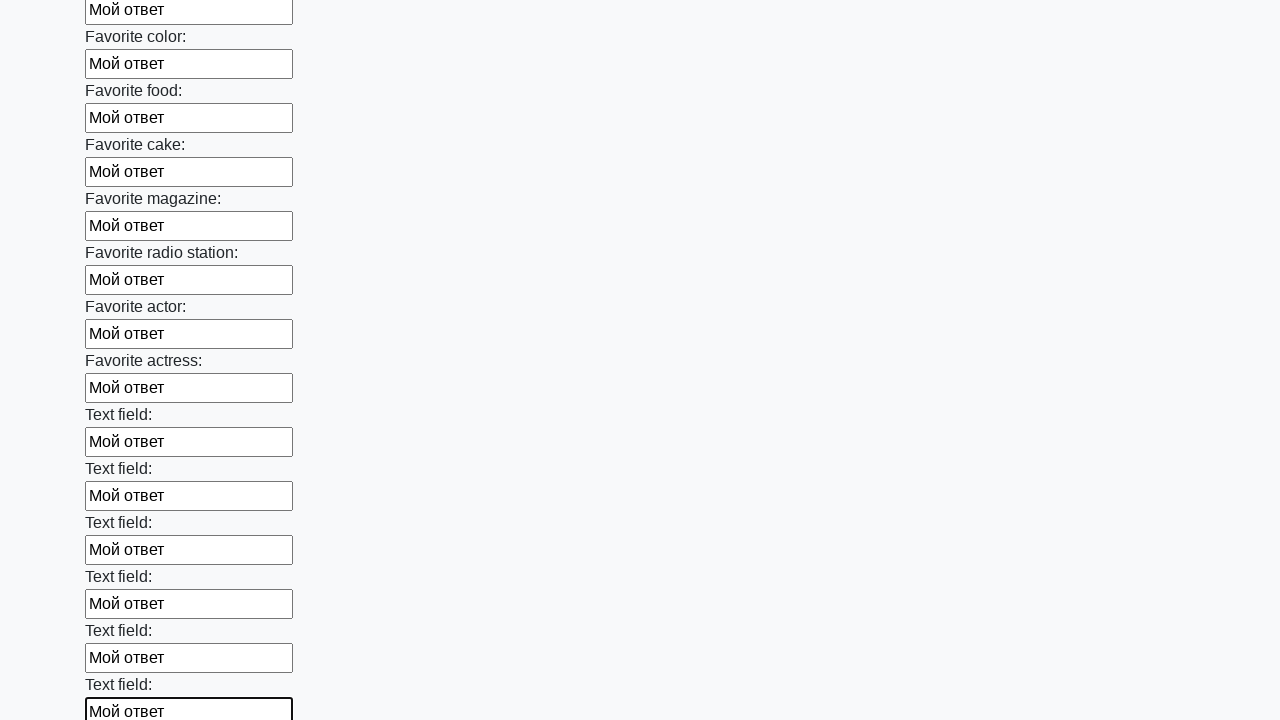

Filled text input field with 'Мой ответ' on input[type='text'] >> nth=32
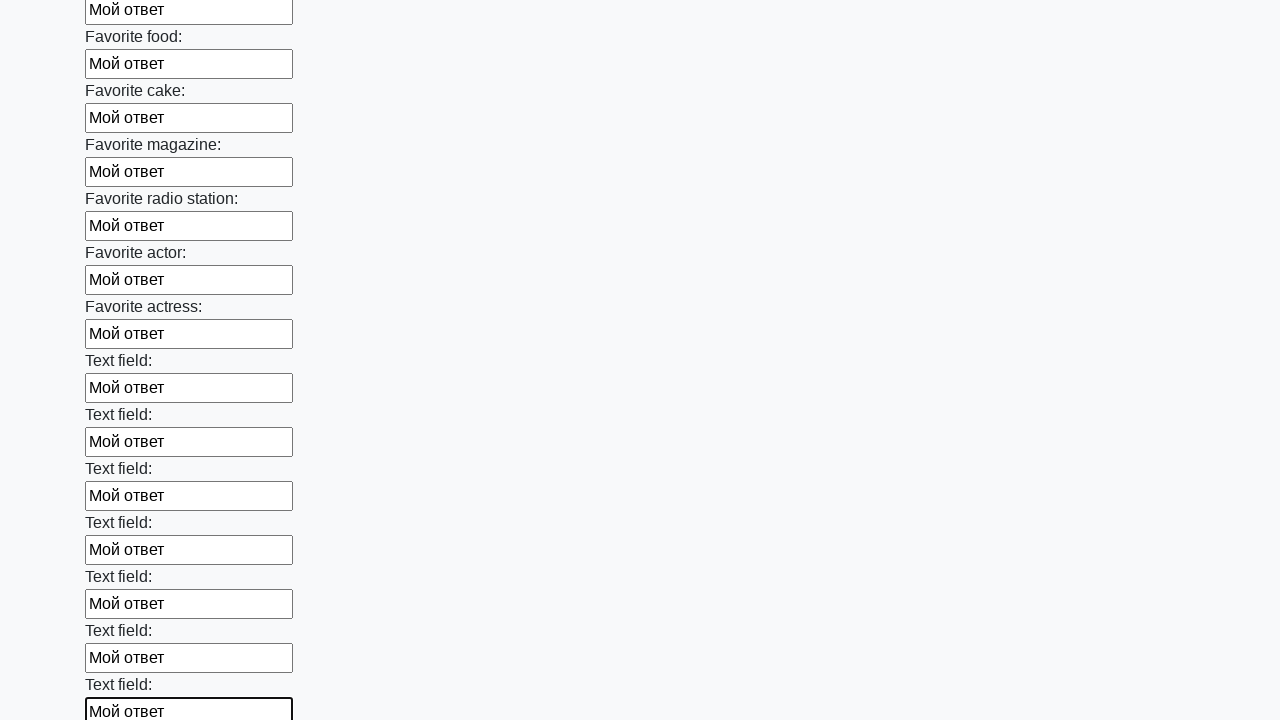

Filled text input field with 'Мой ответ' on input[type='text'] >> nth=33
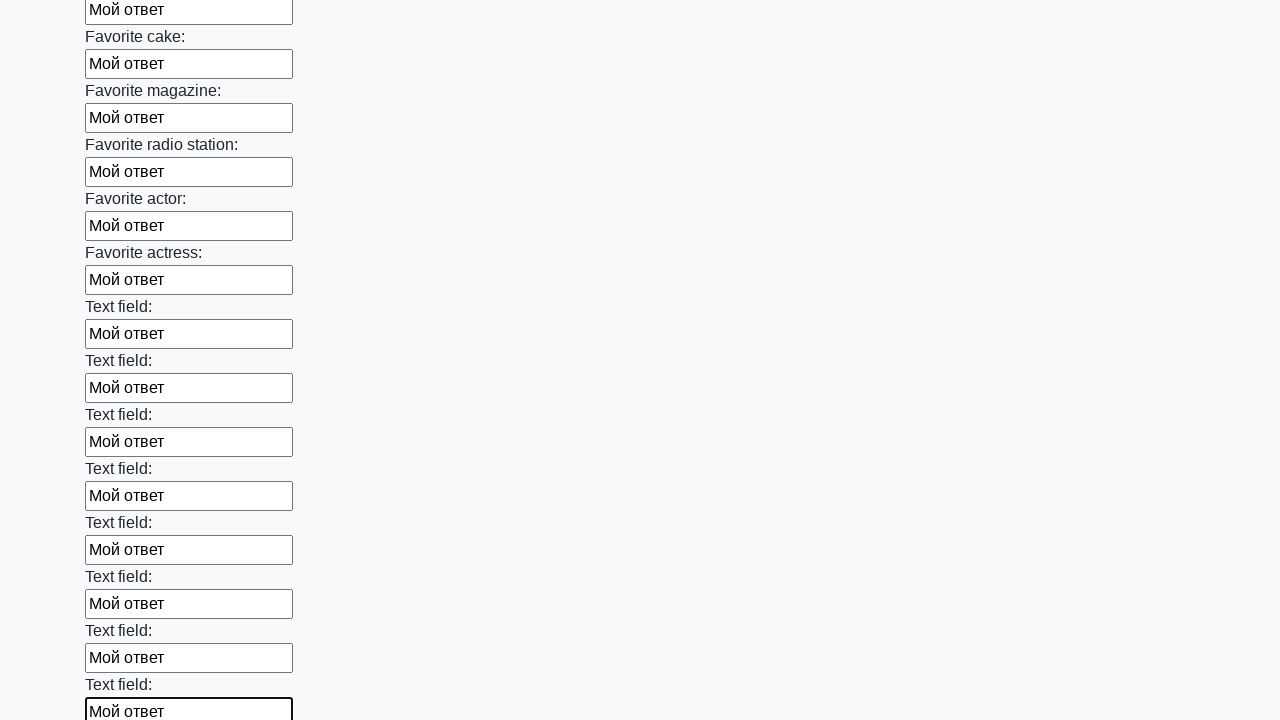

Filled text input field with 'Мой ответ' on input[type='text'] >> nth=34
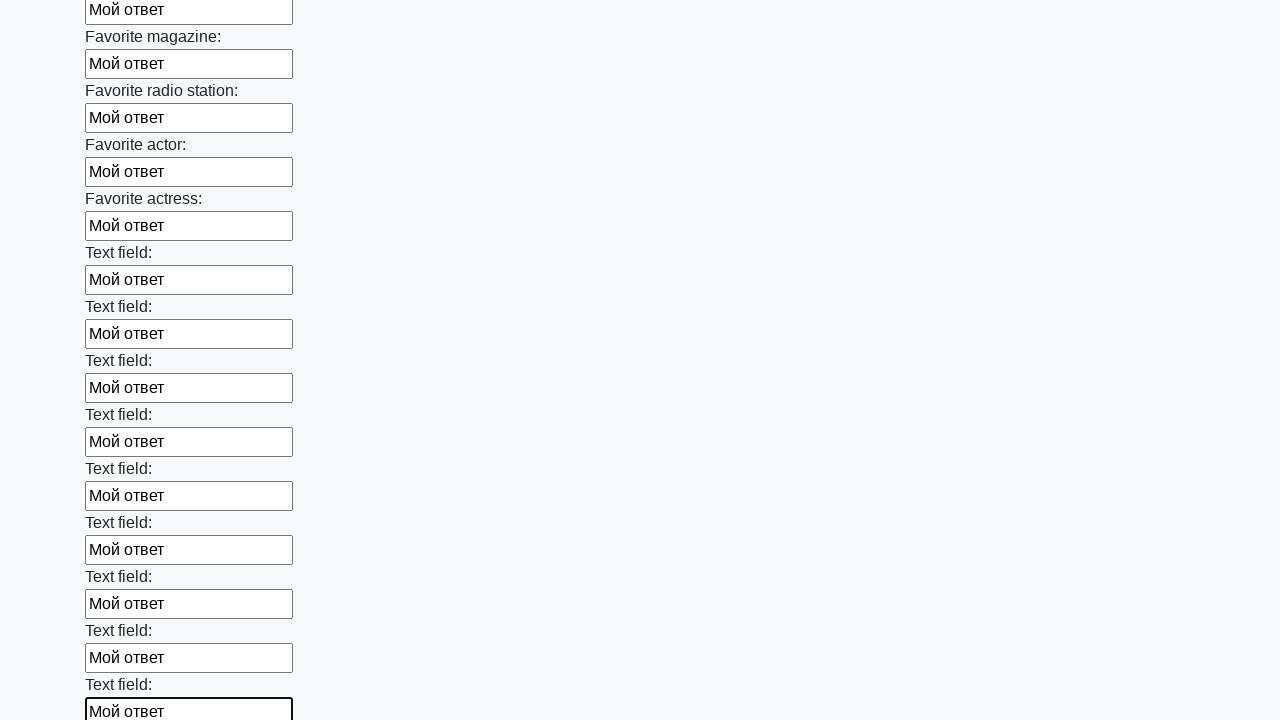

Filled text input field with 'Мой ответ' on input[type='text'] >> nth=35
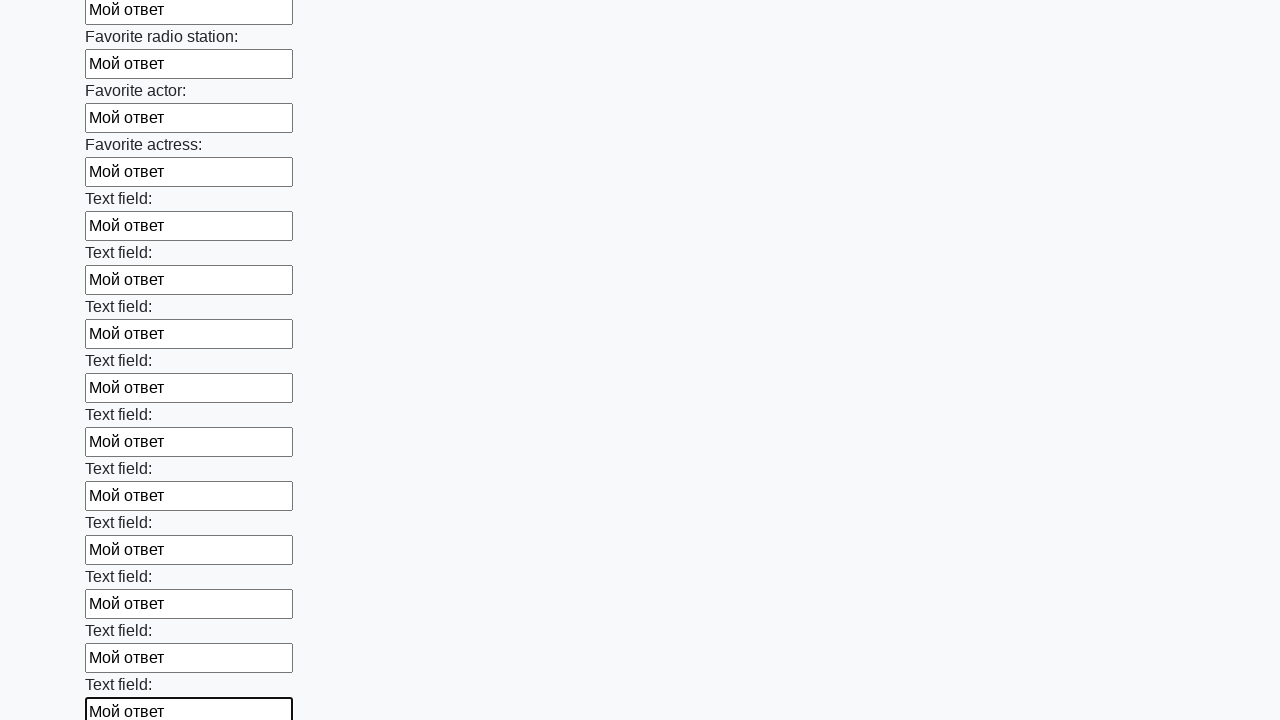

Filled text input field with 'Мой ответ' on input[type='text'] >> nth=36
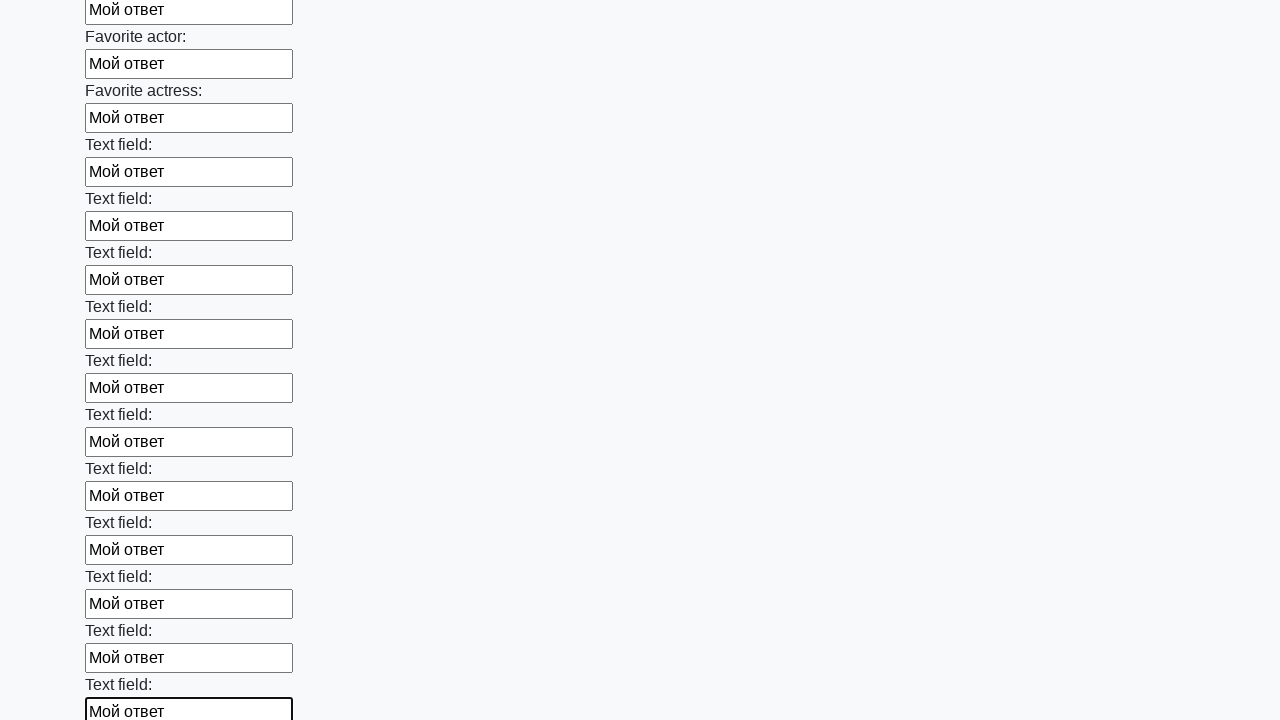

Filled text input field with 'Мой ответ' on input[type='text'] >> nth=37
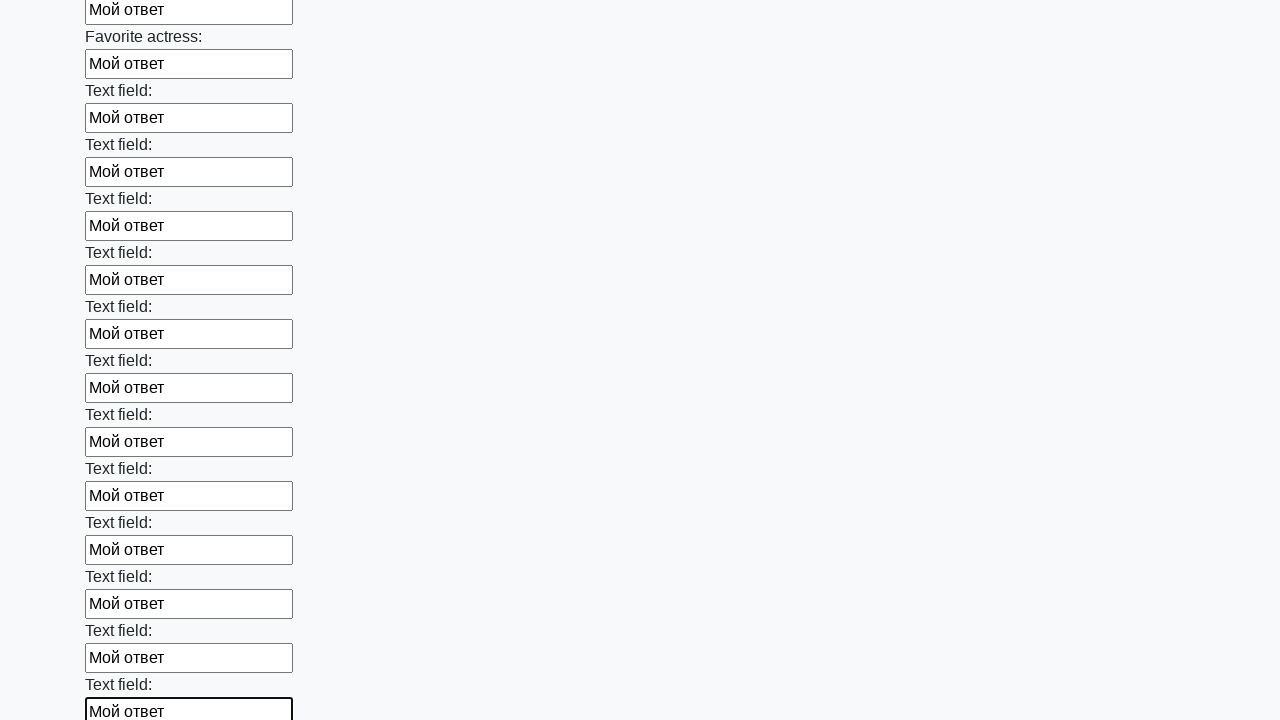

Filled text input field with 'Мой ответ' on input[type='text'] >> nth=38
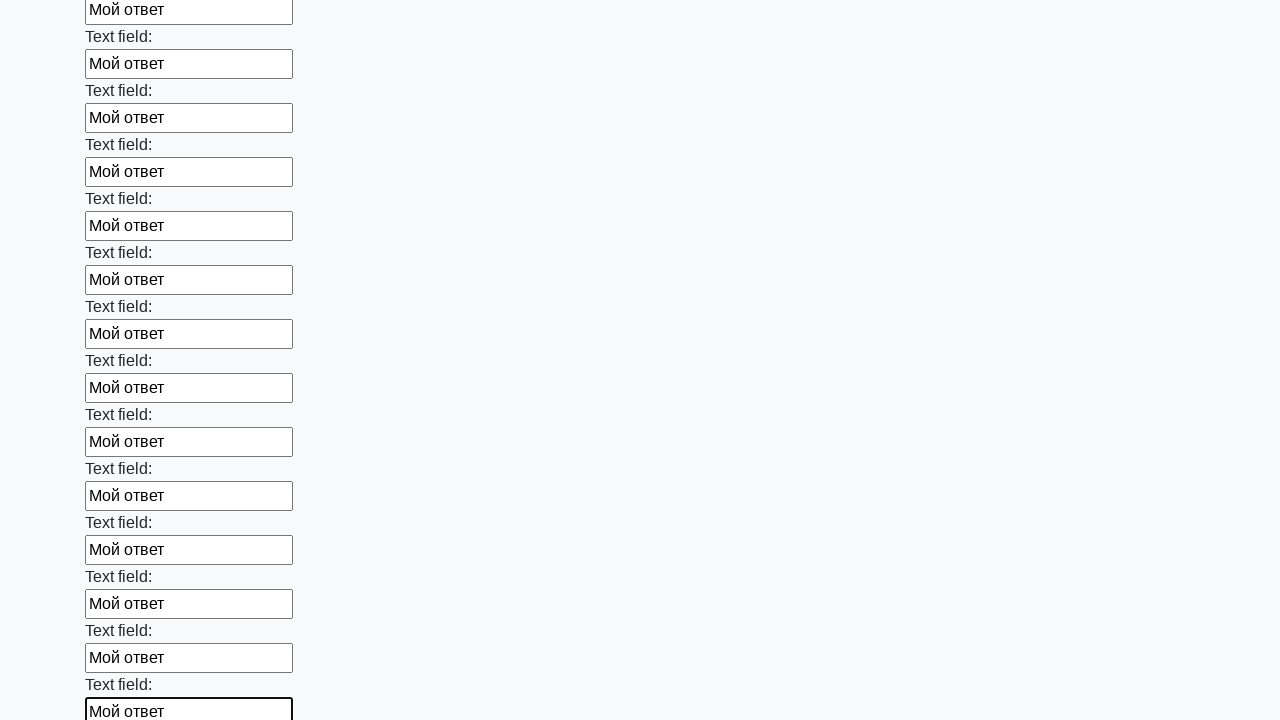

Filled text input field with 'Мой ответ' on input[type='text'] >> nth=39
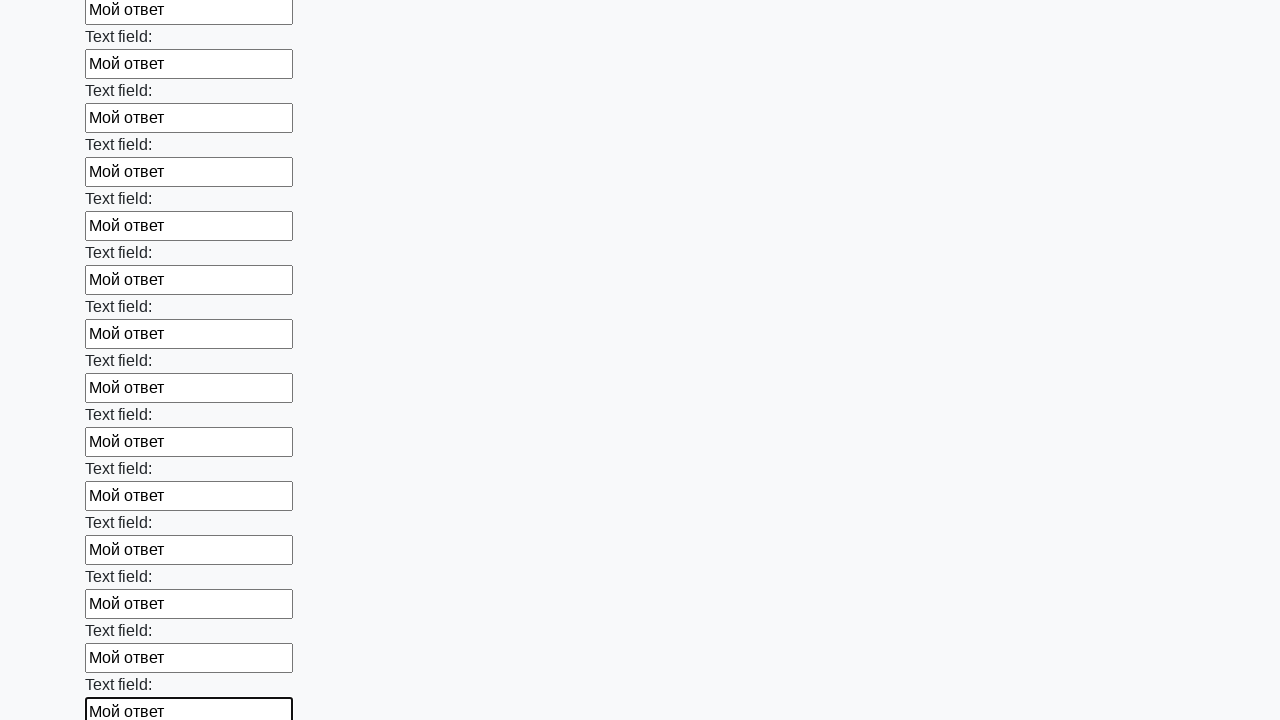

Filled text input field with 'Мой ответ' on input[type='text'] >> nth=40
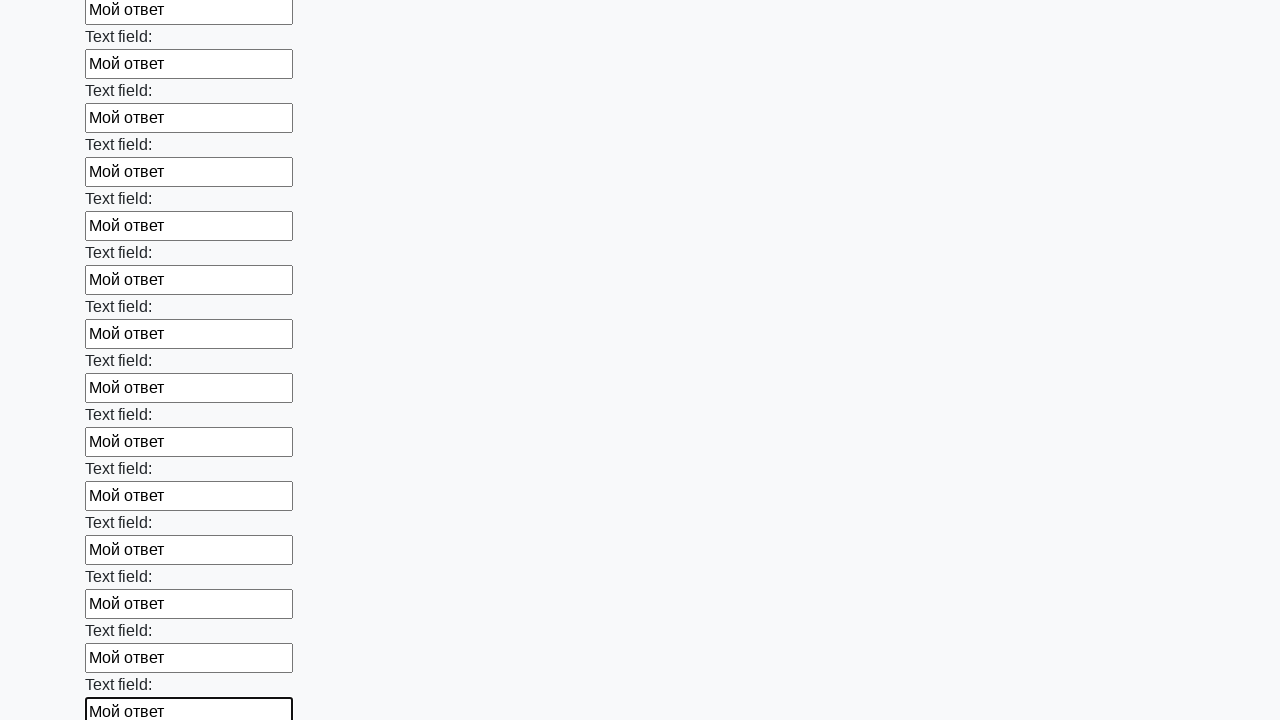

Filled text input field with 'Мой ответ' on input[type='text'] >> nth=41
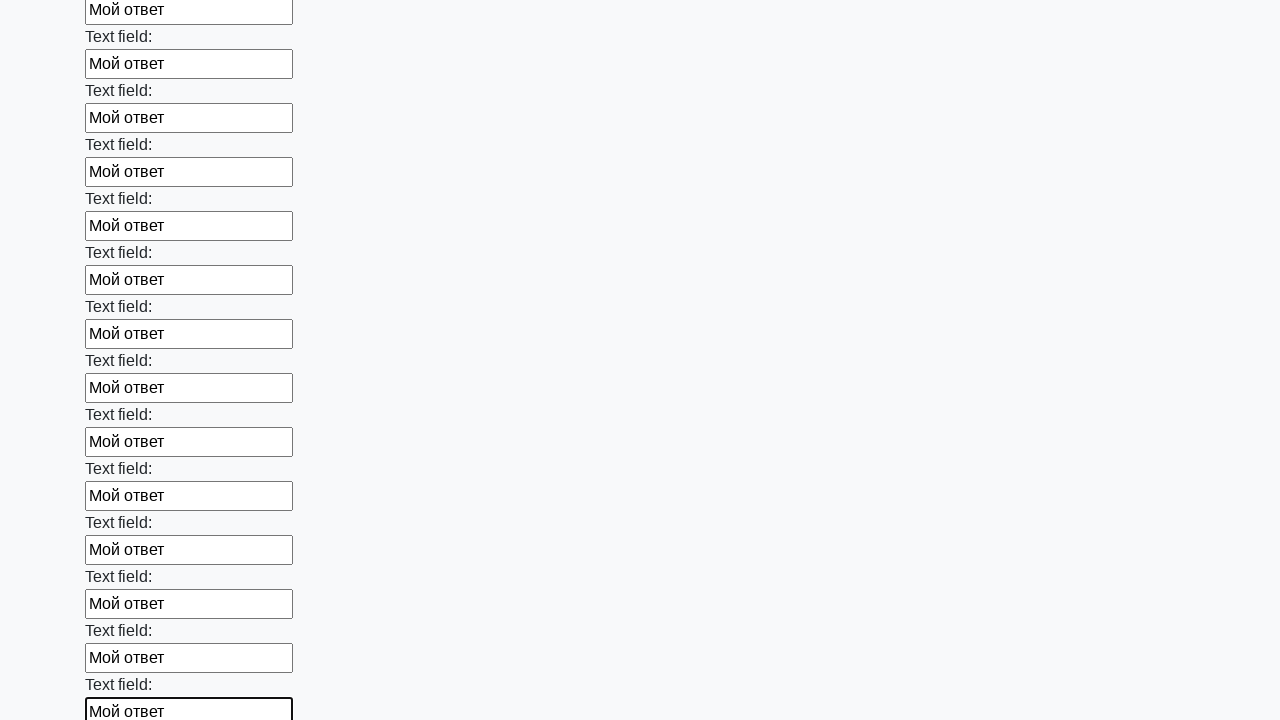

Filled text input field with 'Мой ответ' on input[type='text'] >> nth=42
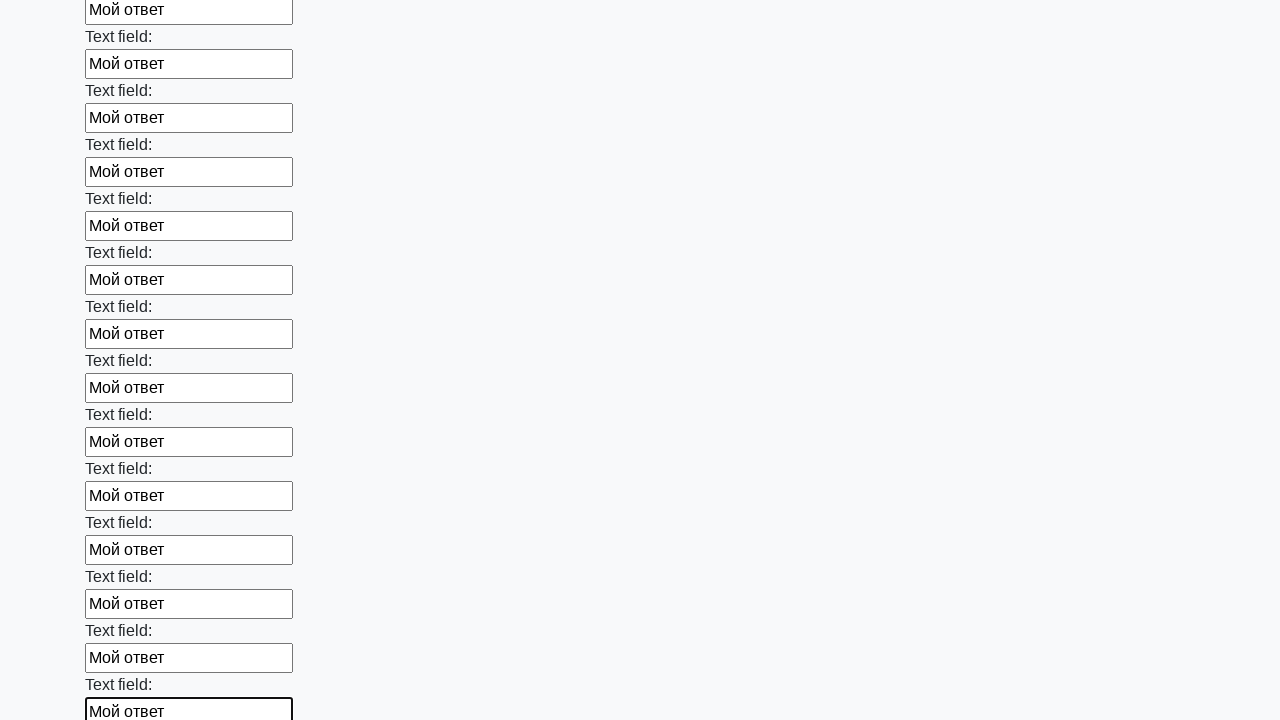

Filled text input field with 'Мой ответ' on input[type='text'] >> nth=43
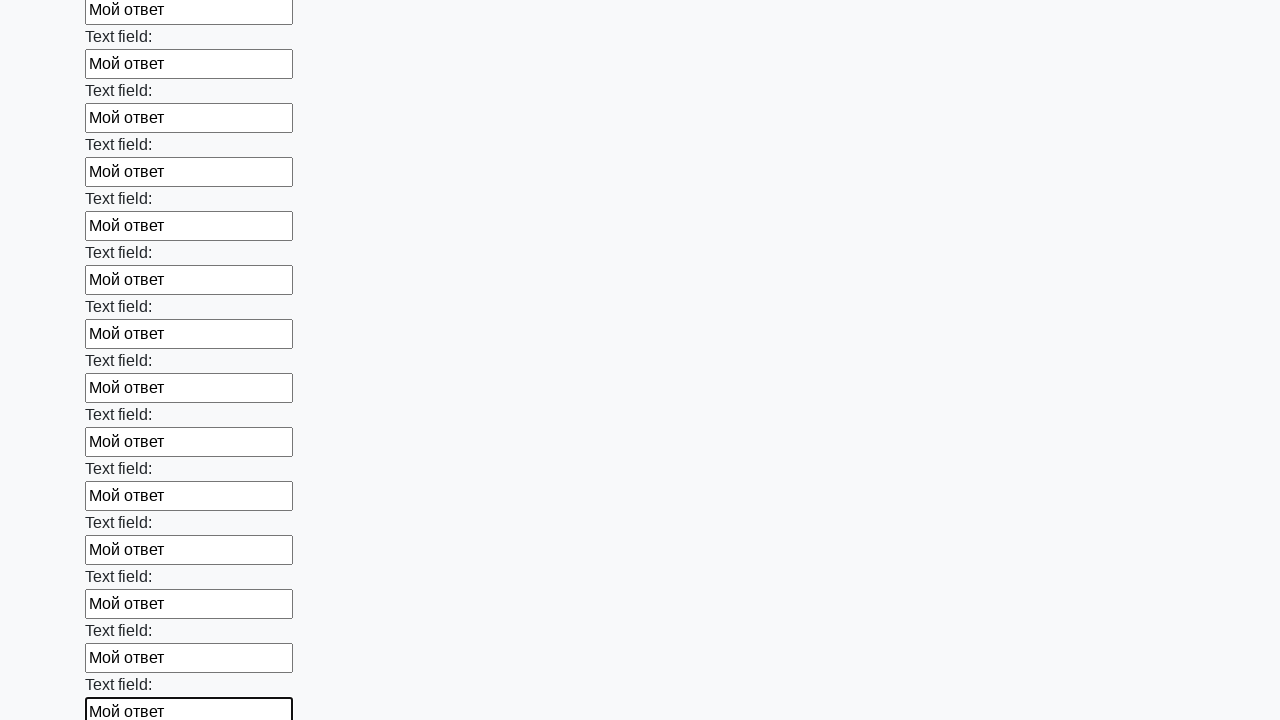

Filled text input field with 'Мой ответ' on input[type='text'] >> nth=44
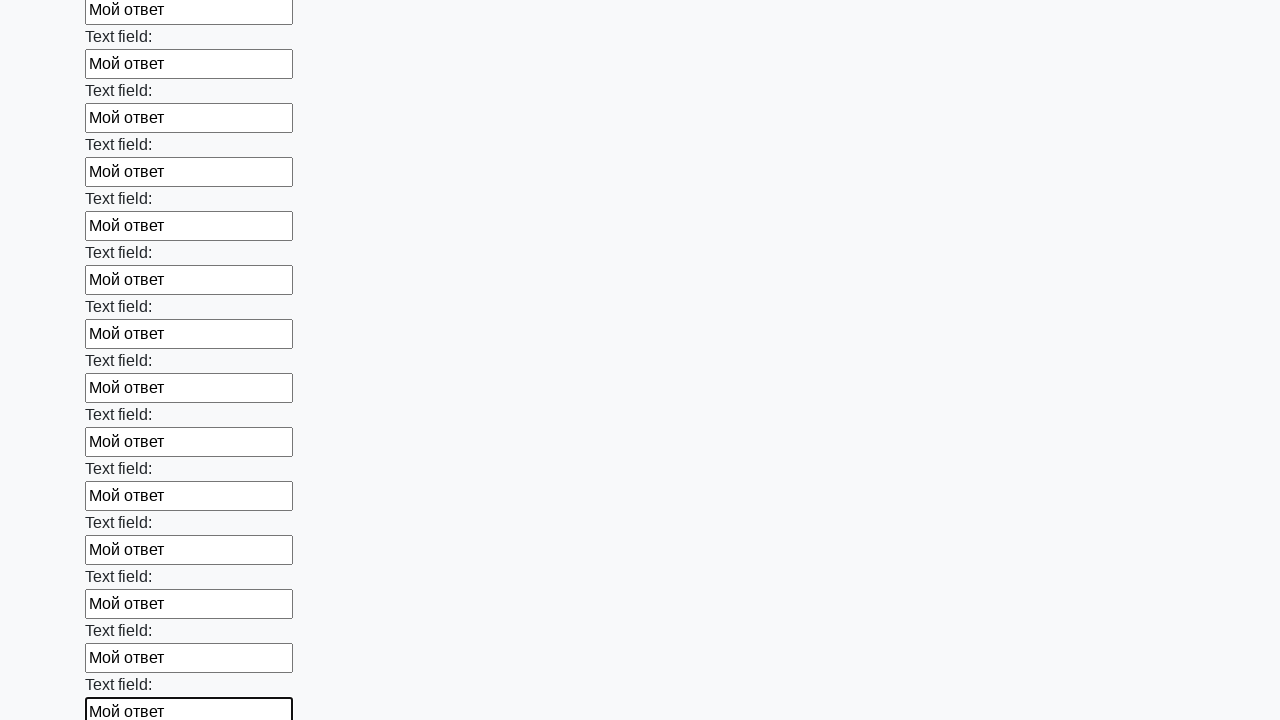

Filled text input field with 'Мой ответ' on input[type='text'] >> nth=45
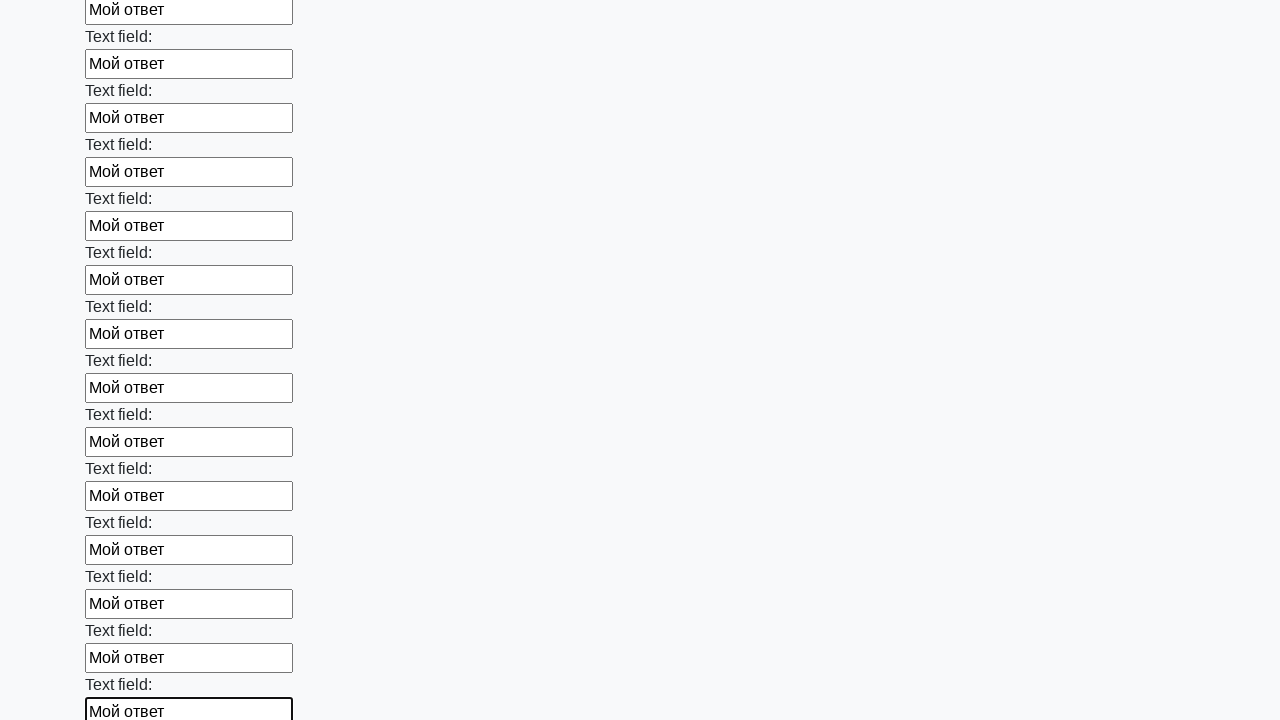

Filled text input field with 'Мой ответ' on input[type='text'] >> nth=46
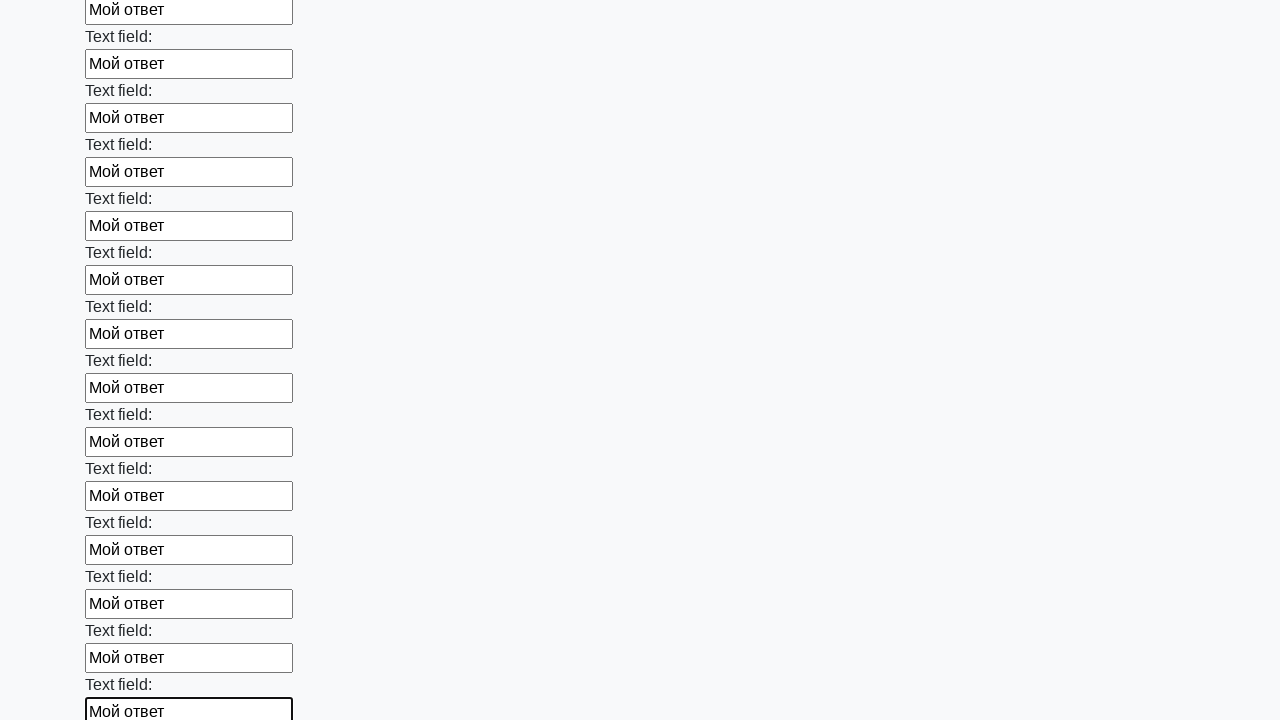

Filled text input field with 'Мой ответ' on input[type='text'] >> nth=47
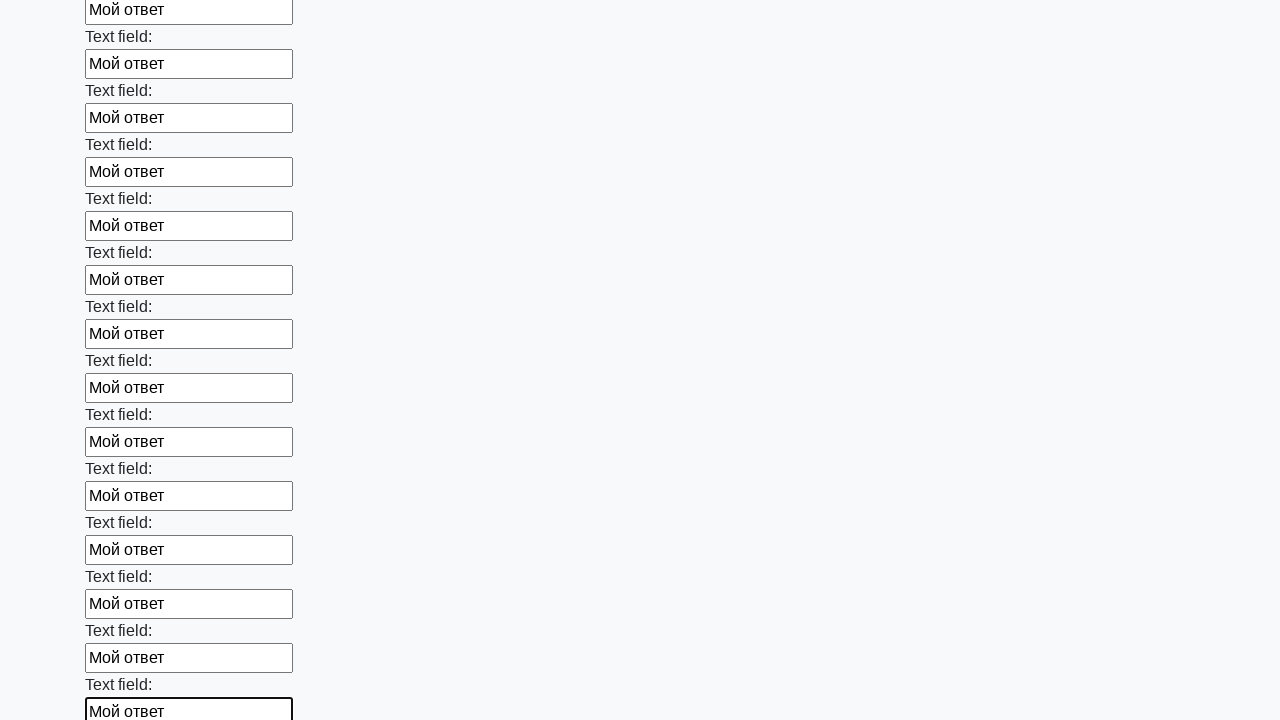

Filled text input field with 'Мой ответ' on input[type='text'] >> nth=48
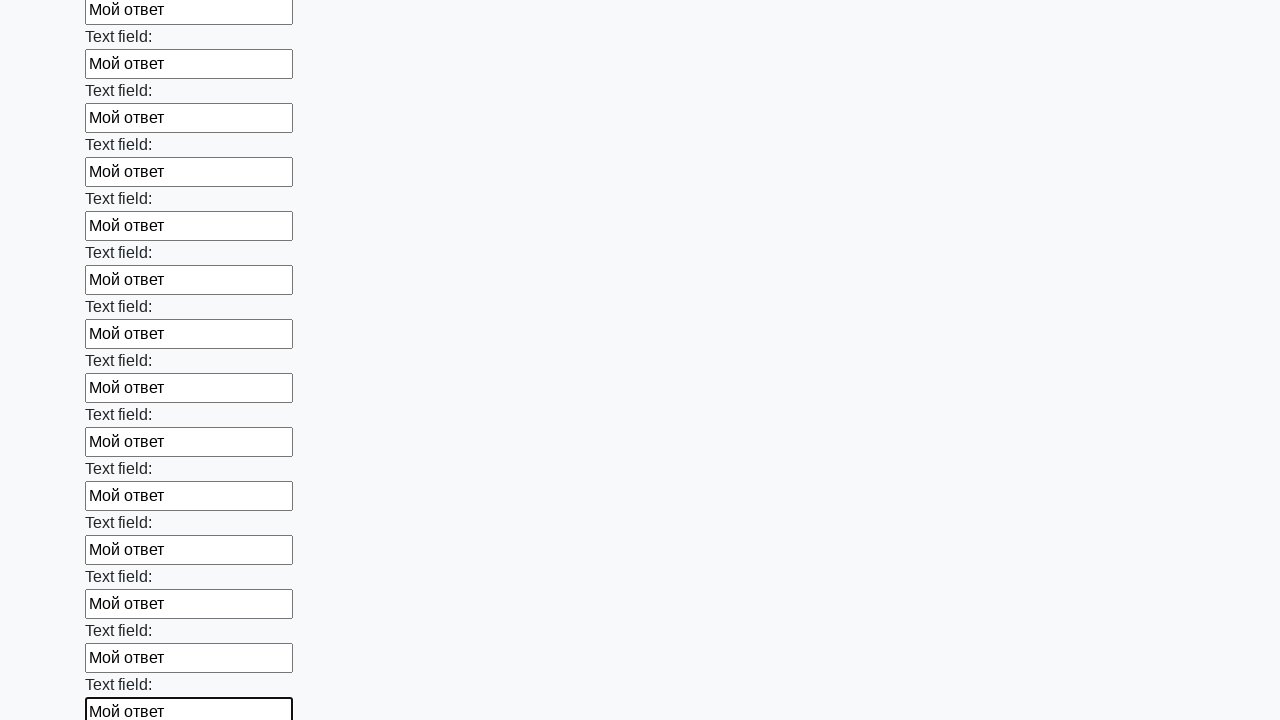

Filled text input field with 'Мой ответ' on input[type='text'] >> nth=49
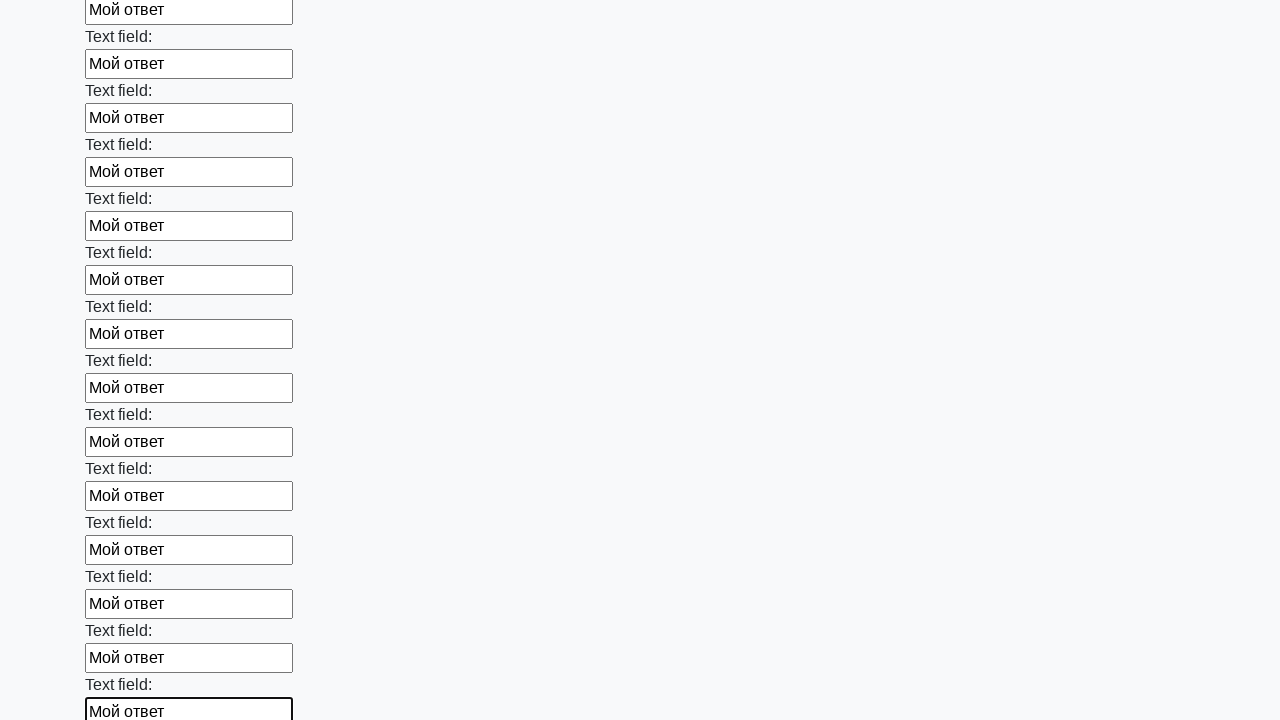

Filled text input field with 'Мой ответ' on input[type='text'] >> nth=50
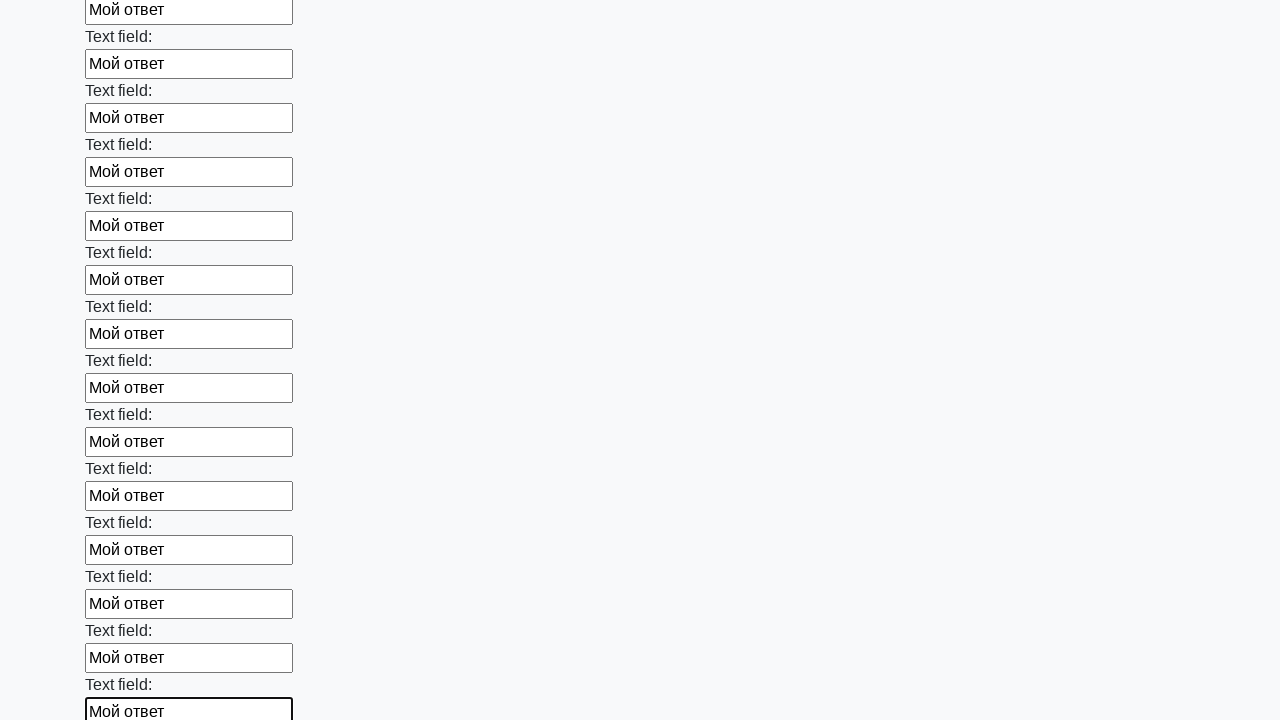

Filled text input field with 'Мой ответ' on input[type='text'] >> nth=51
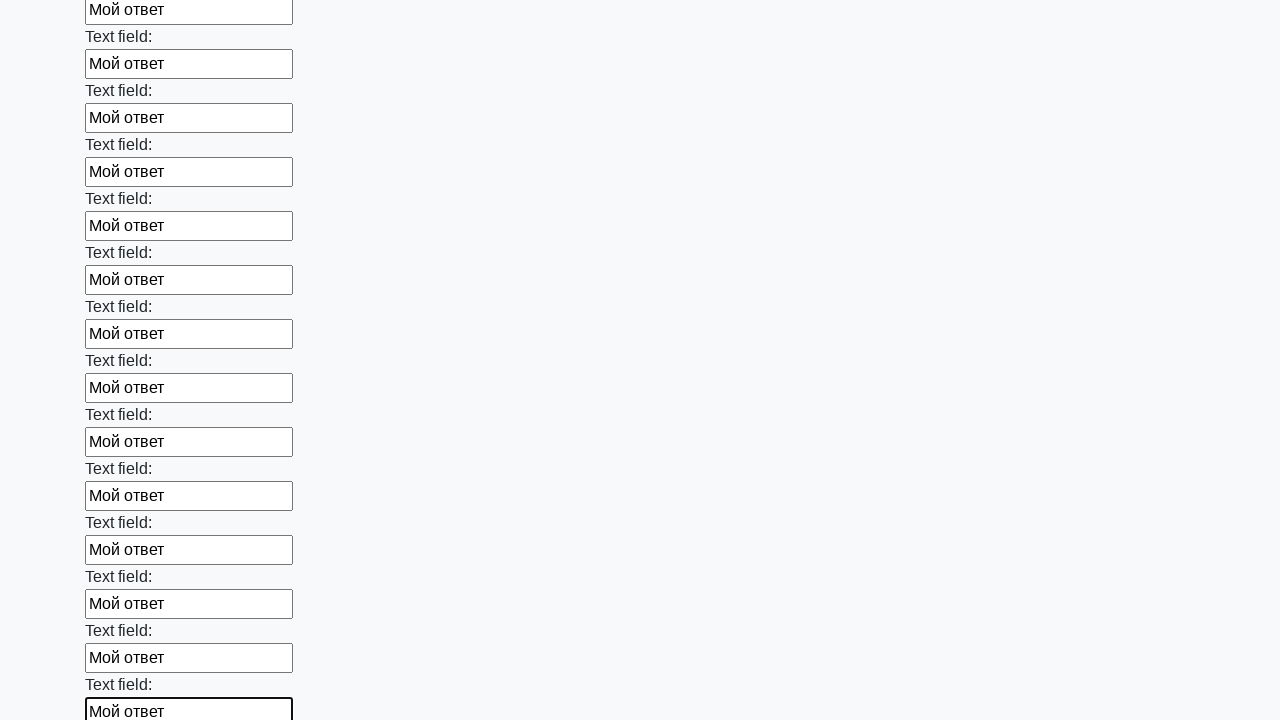

Filled text input field with 'Мой ответ' on input[type='text'] >> nth=52
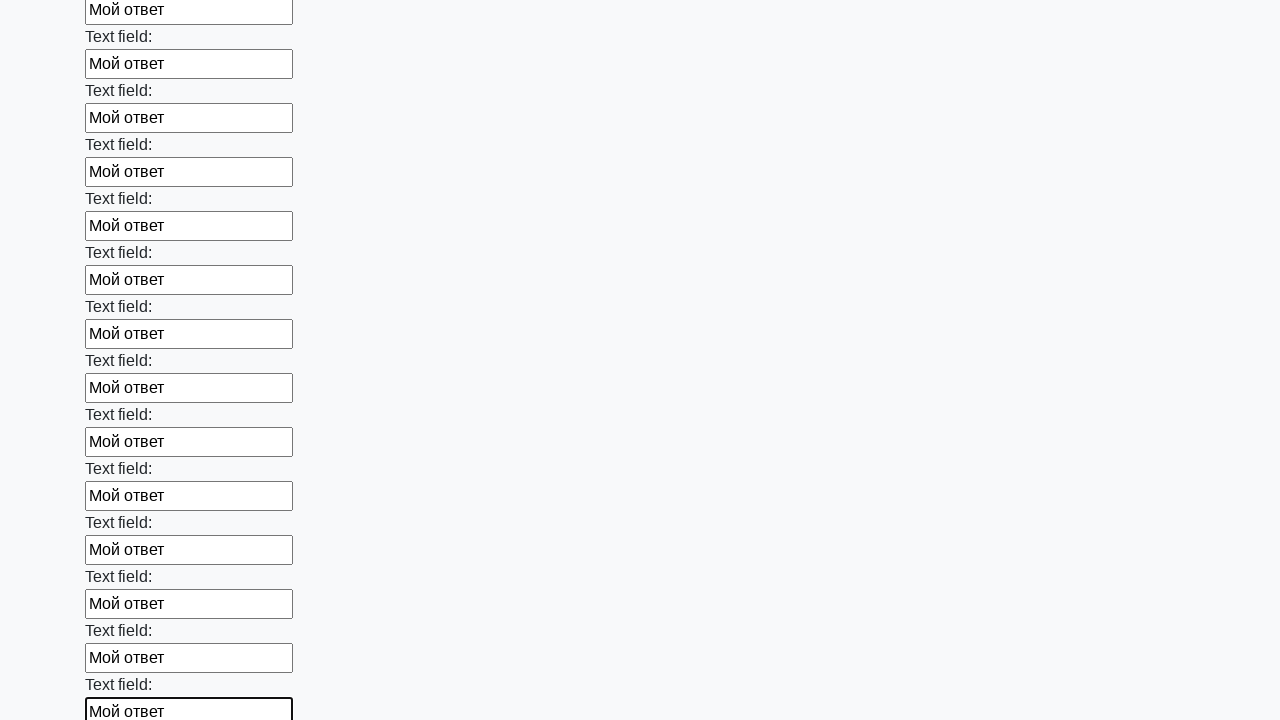

Filled text input field with 'Мой ответ' on input[type='text'] >> nth=53
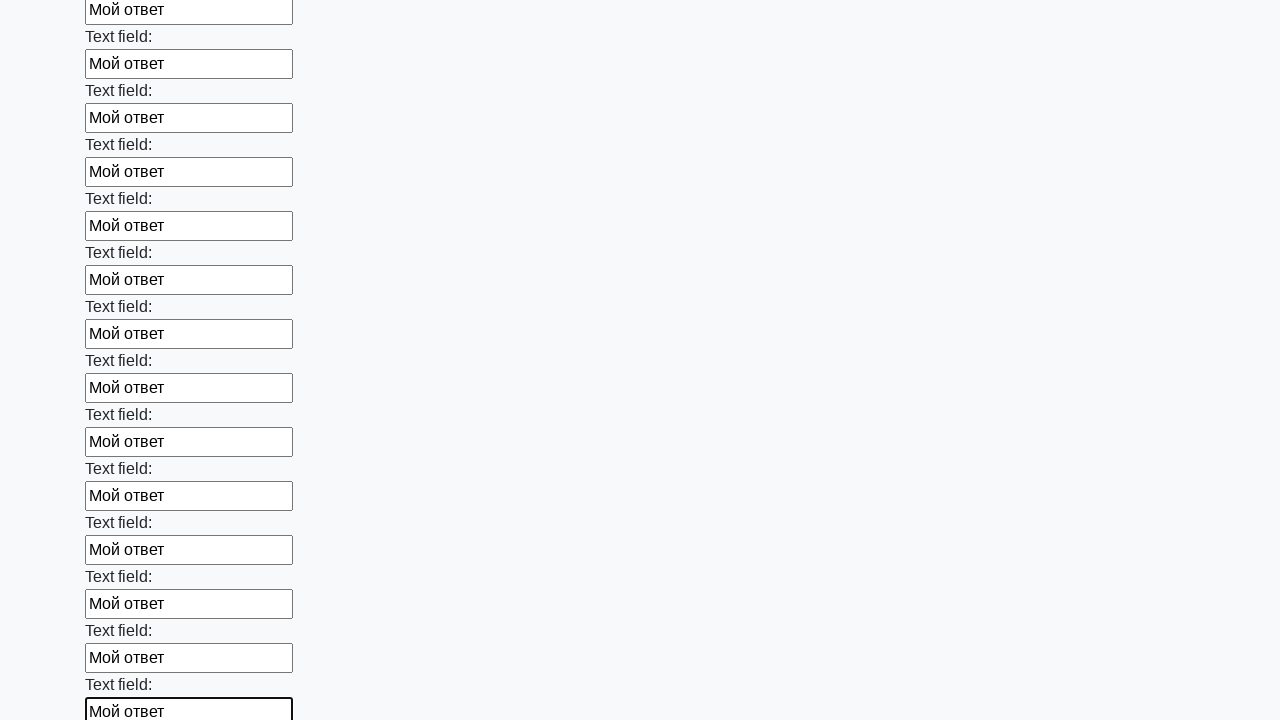

Filled text input field with 'Мой ответ' on input[type='text'] >> nth=54
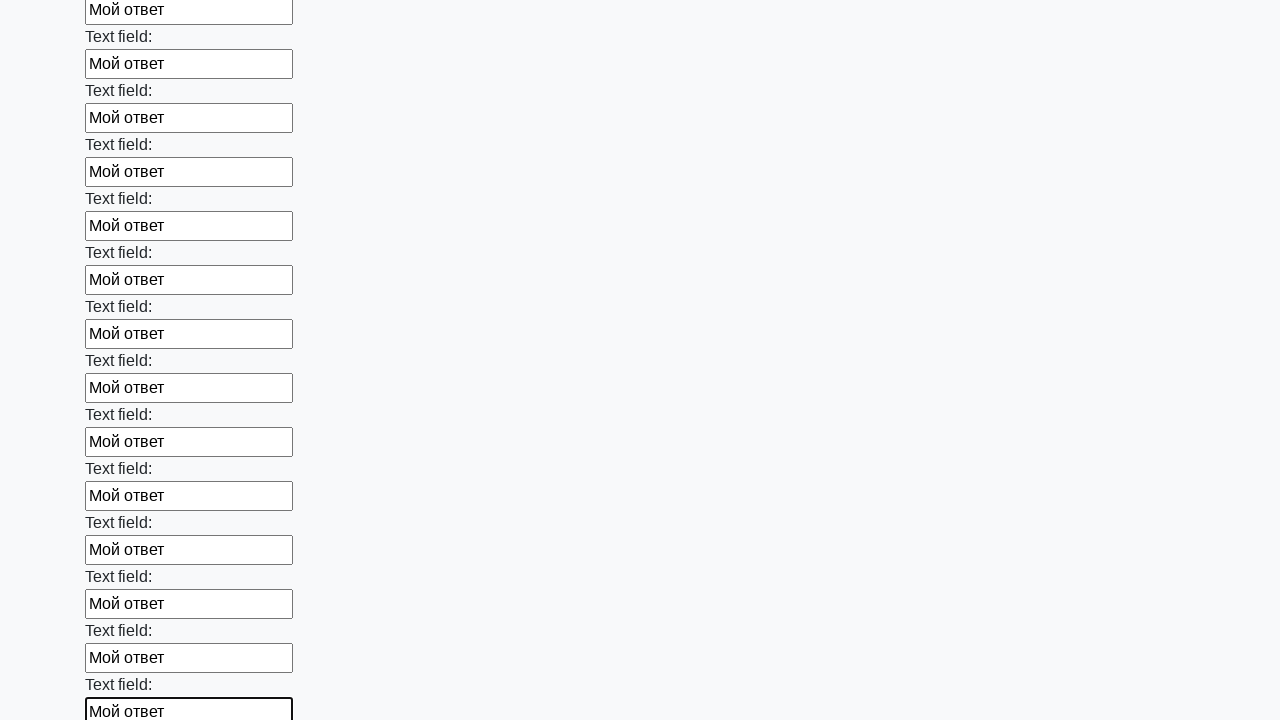

Filled text input field with 'Мой ответ' on input[type='text'] >> nth=55
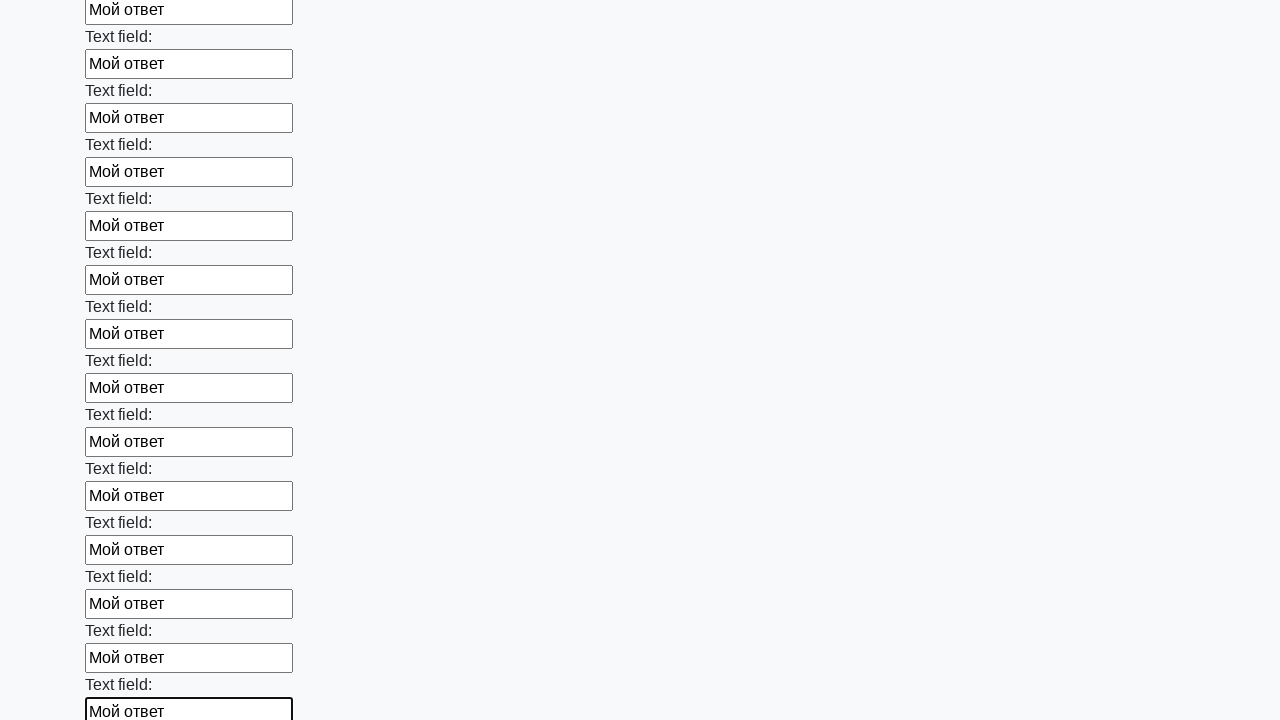

Filled text input field with 'Мой ответ' on input[type='text'] >> nth=56
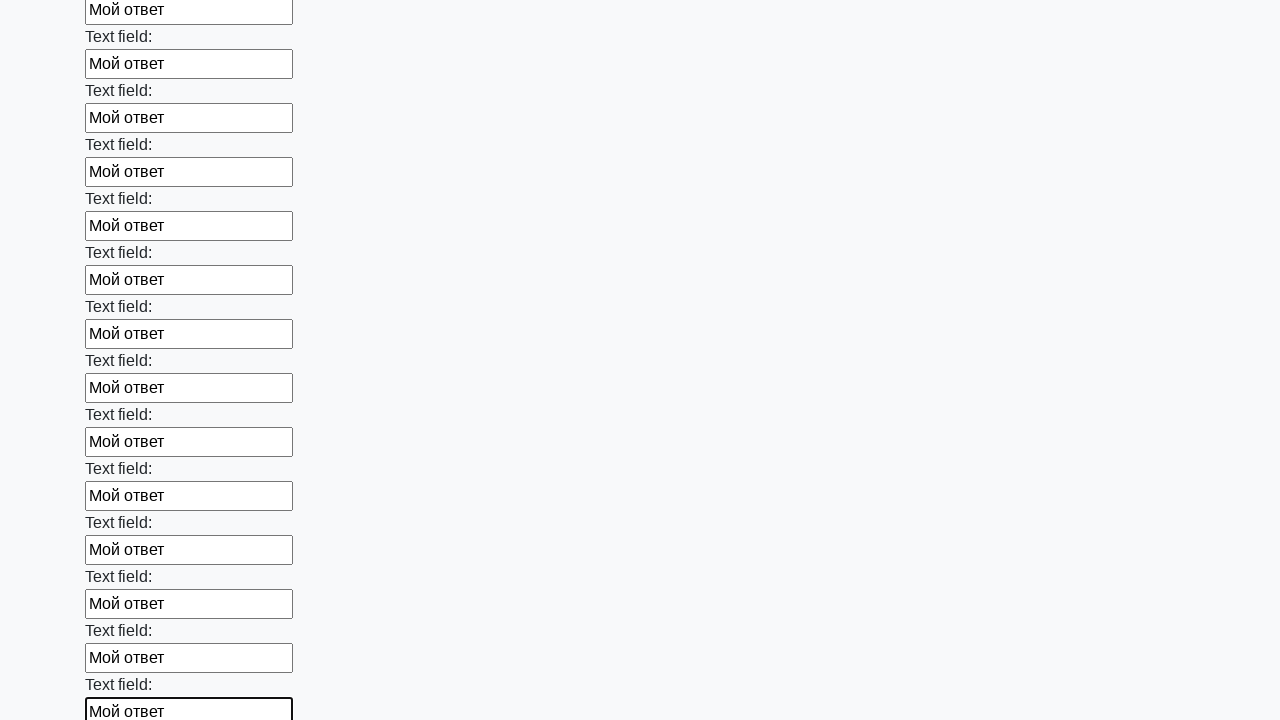

Filled text input field with 'Мой ответ' on input[type='text'] >> nth=57
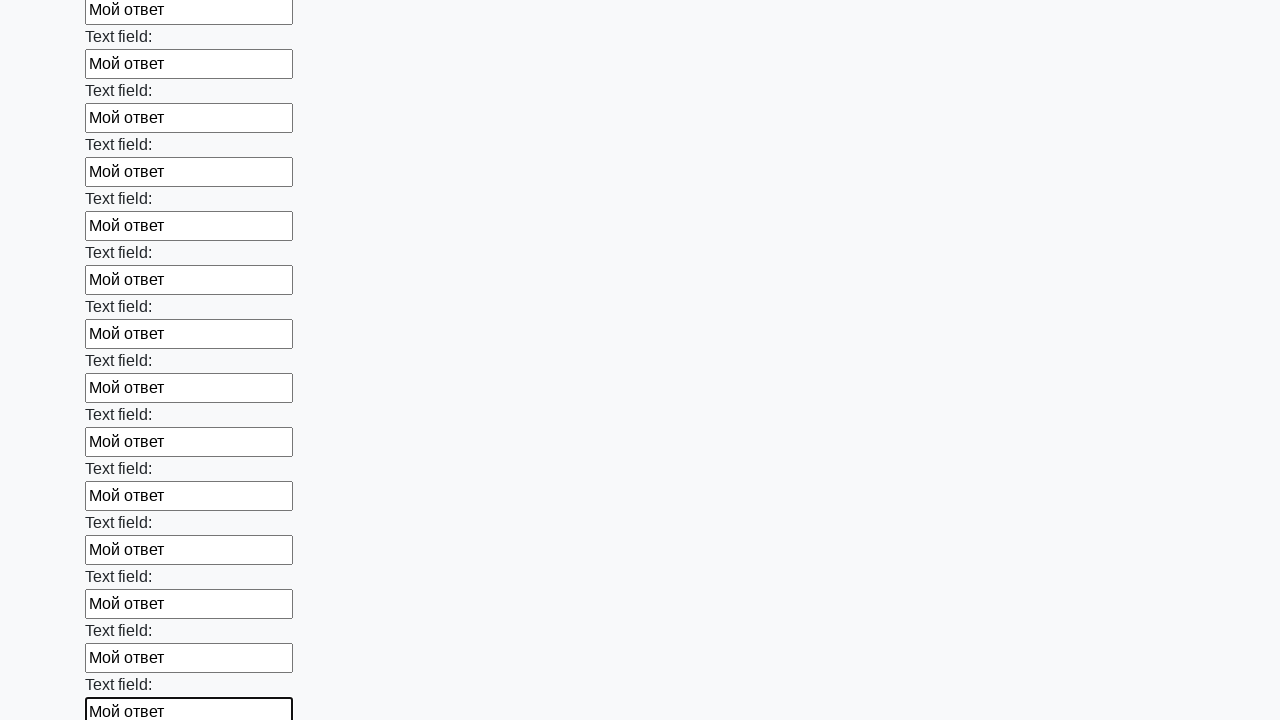

Filled text input field with 'Мой ответ' on input[type='text'] >> nth=58
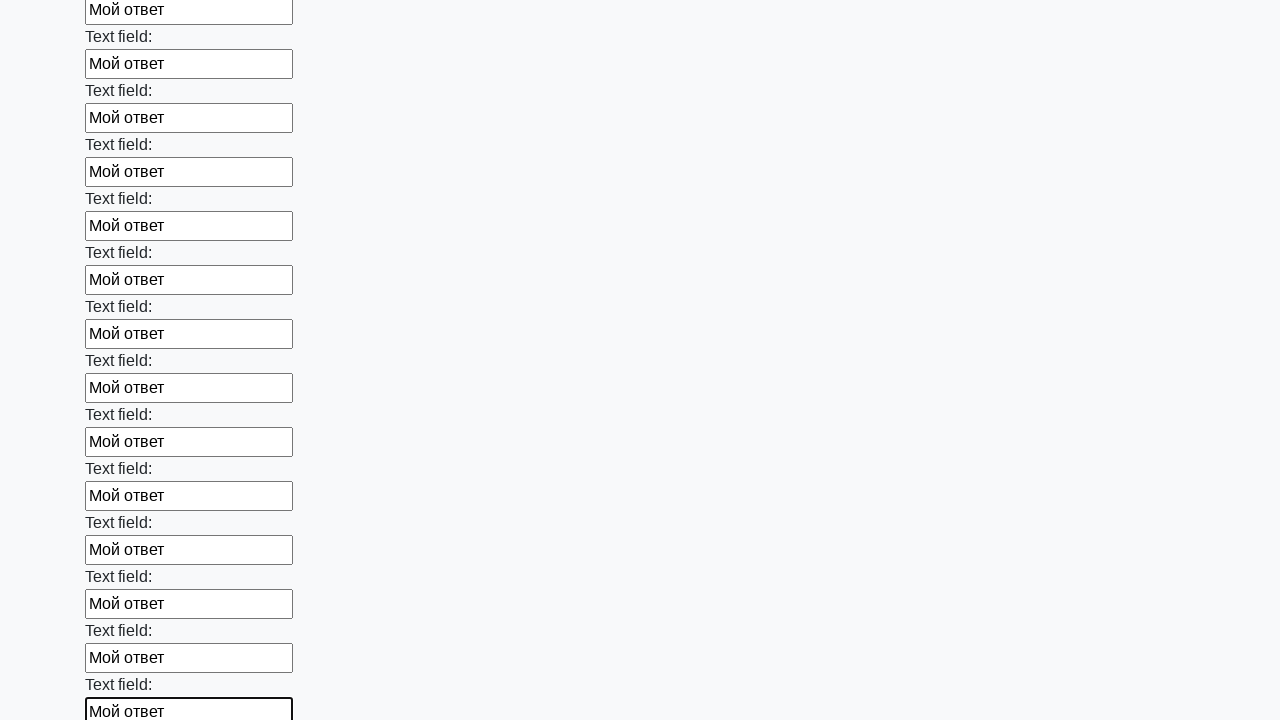

Filled text input field with 'Мой ответ' on input[type='text'] >> nth=59
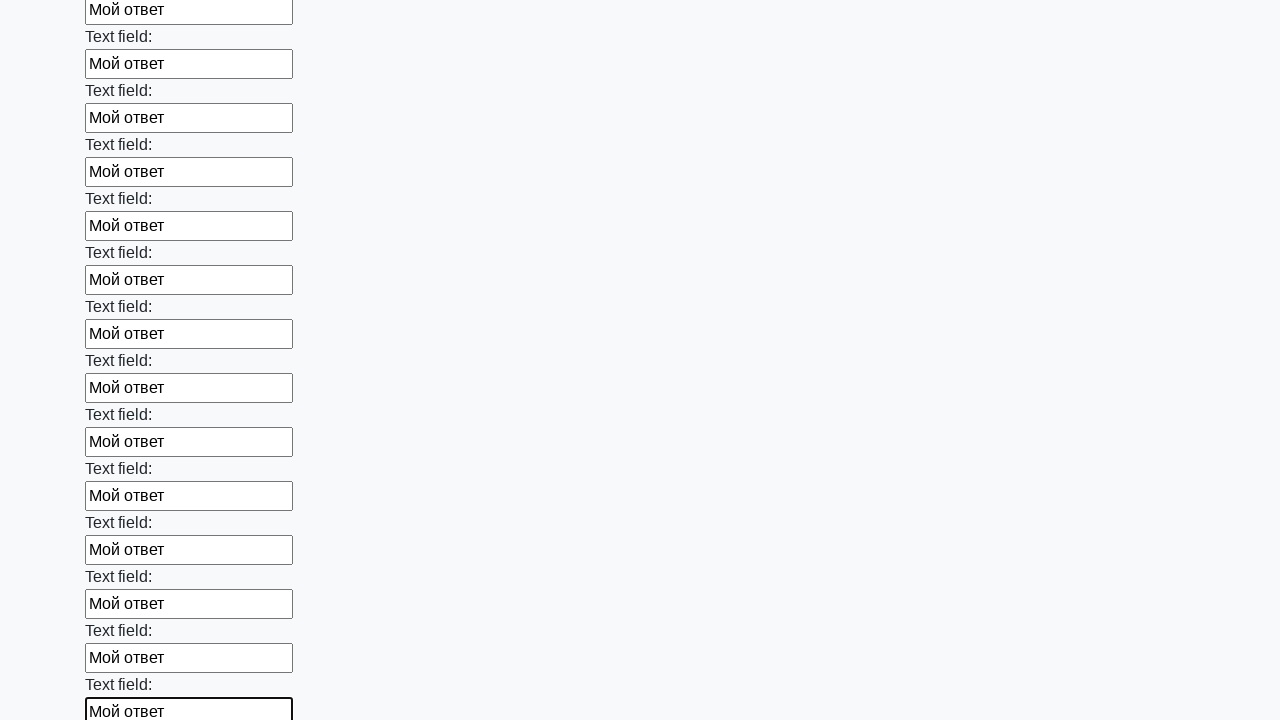

Filled text input field with 'Мой ответ' on input[type='text'] >> nth=60
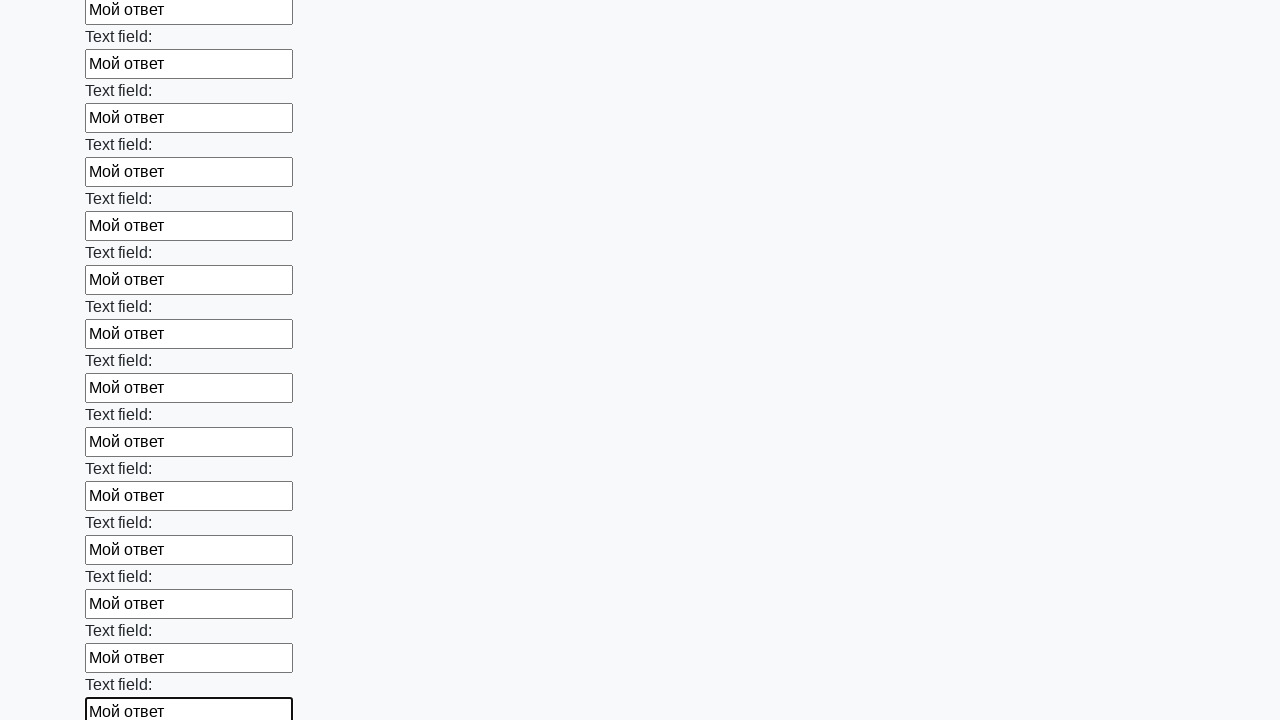

Filled text input field with 'Мой ответ' on input[type='text'] >> nth=61
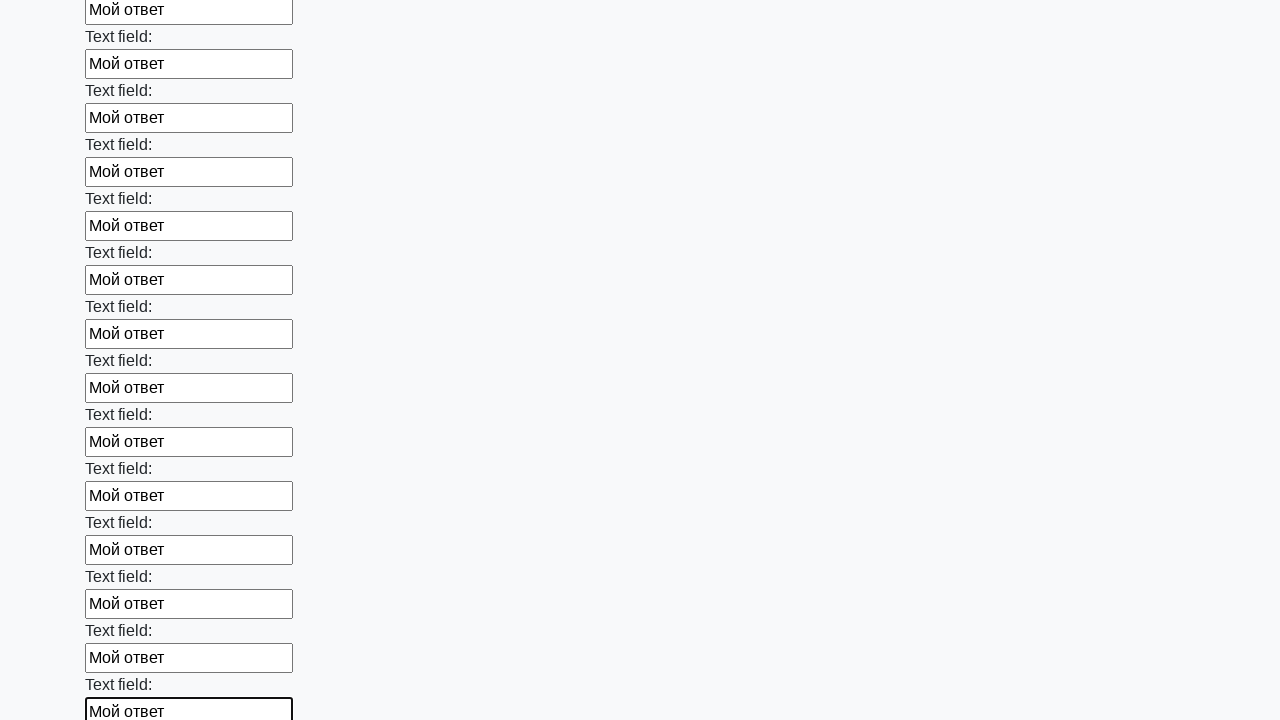

Filled text input field with 'Мой ответ' on input[type='text'] >> nth=62
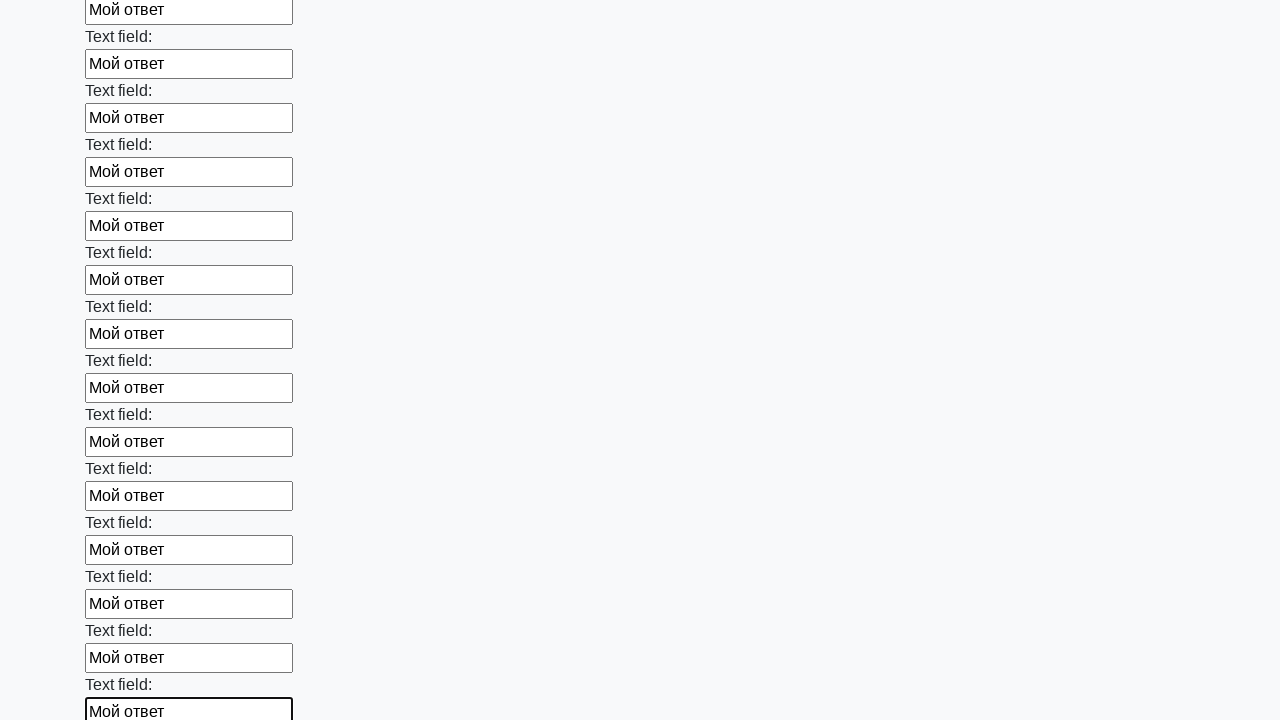

Filled text input field with 'Мой ответ' on input[type='text'] >> nth=63
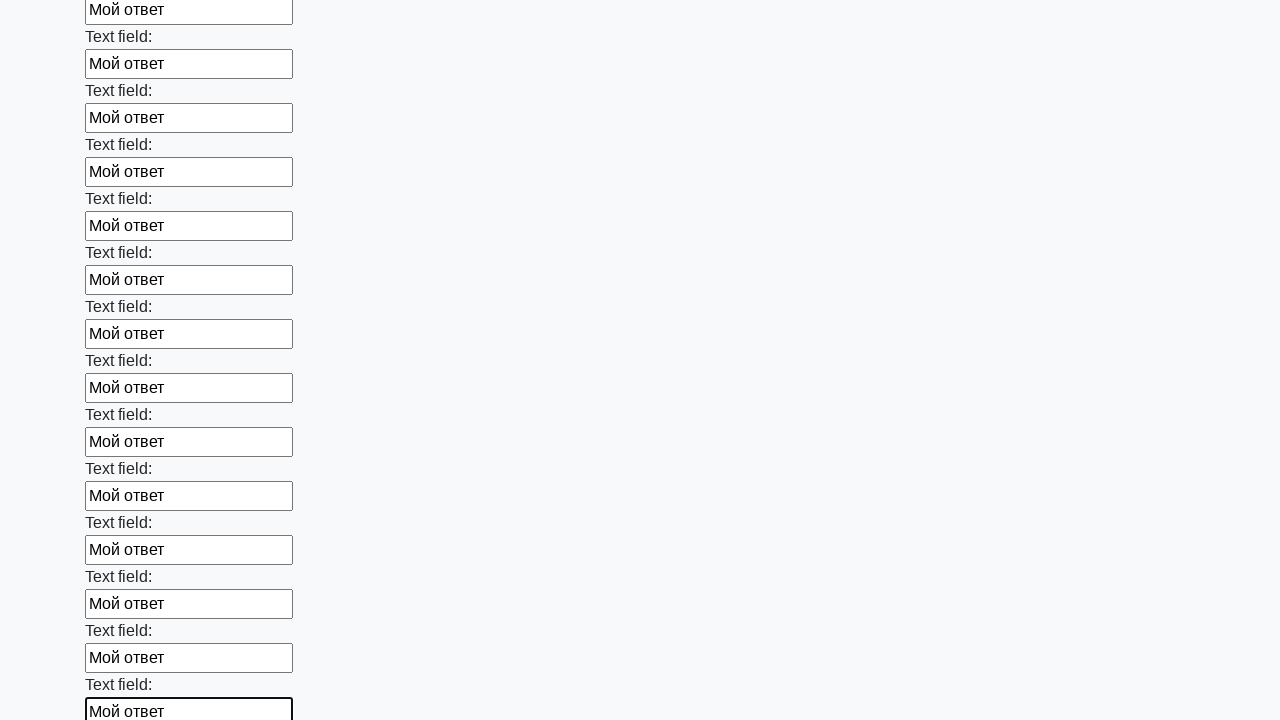

Filled text input field with 'Мой ответ' on input[type='text'] >> nth=64
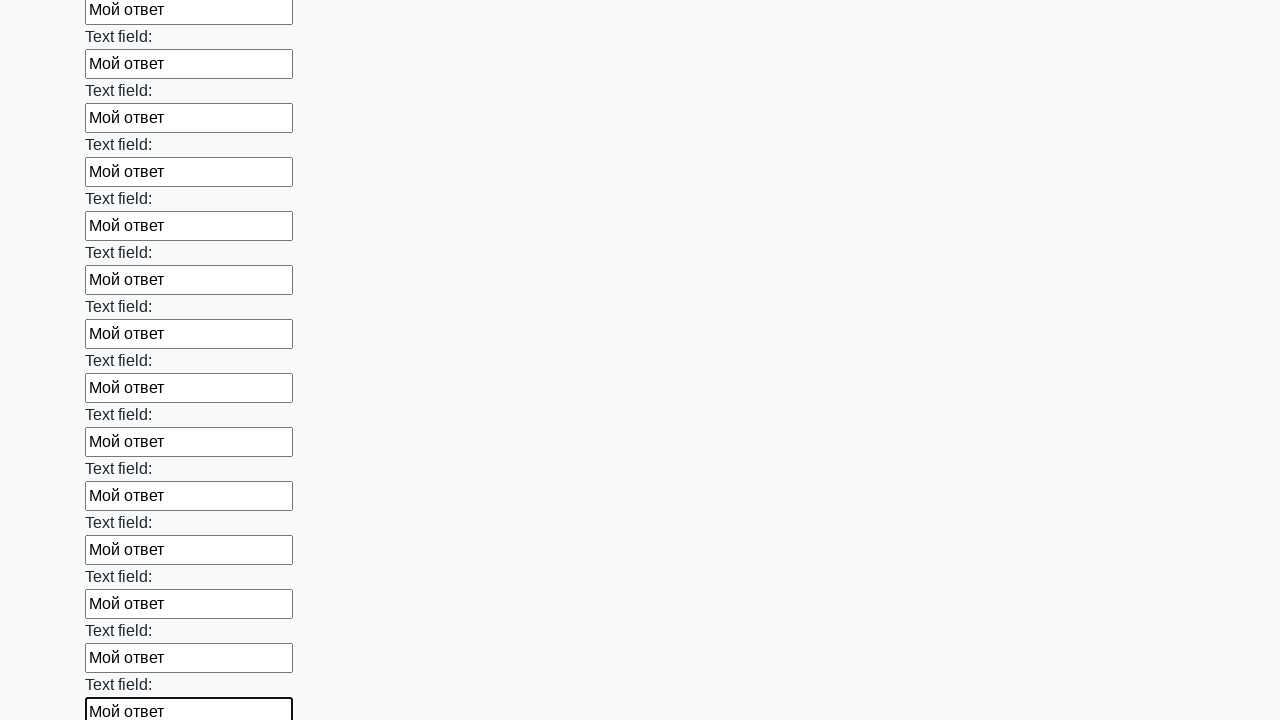

Filled text input field with 'Мой ответ' on input[type='text'] >> nth=65
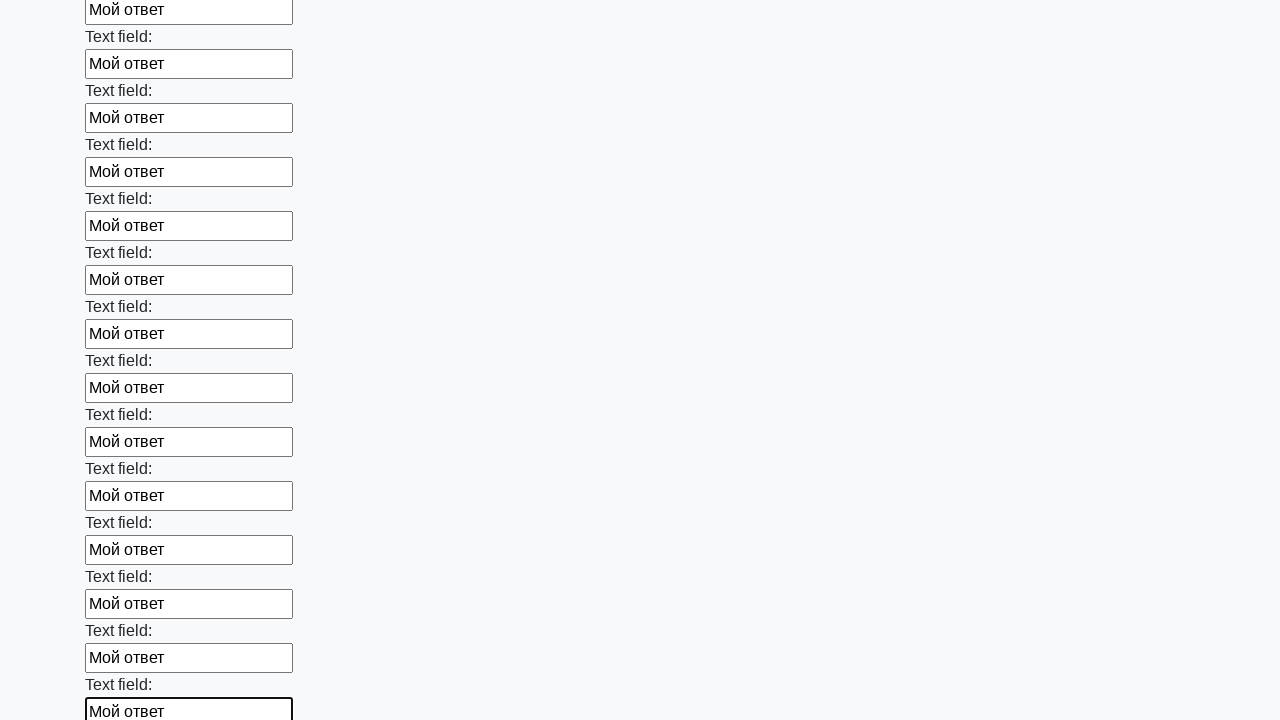

Filled text input field with 'Мой ответ' on input[type='text'] >> nth=66
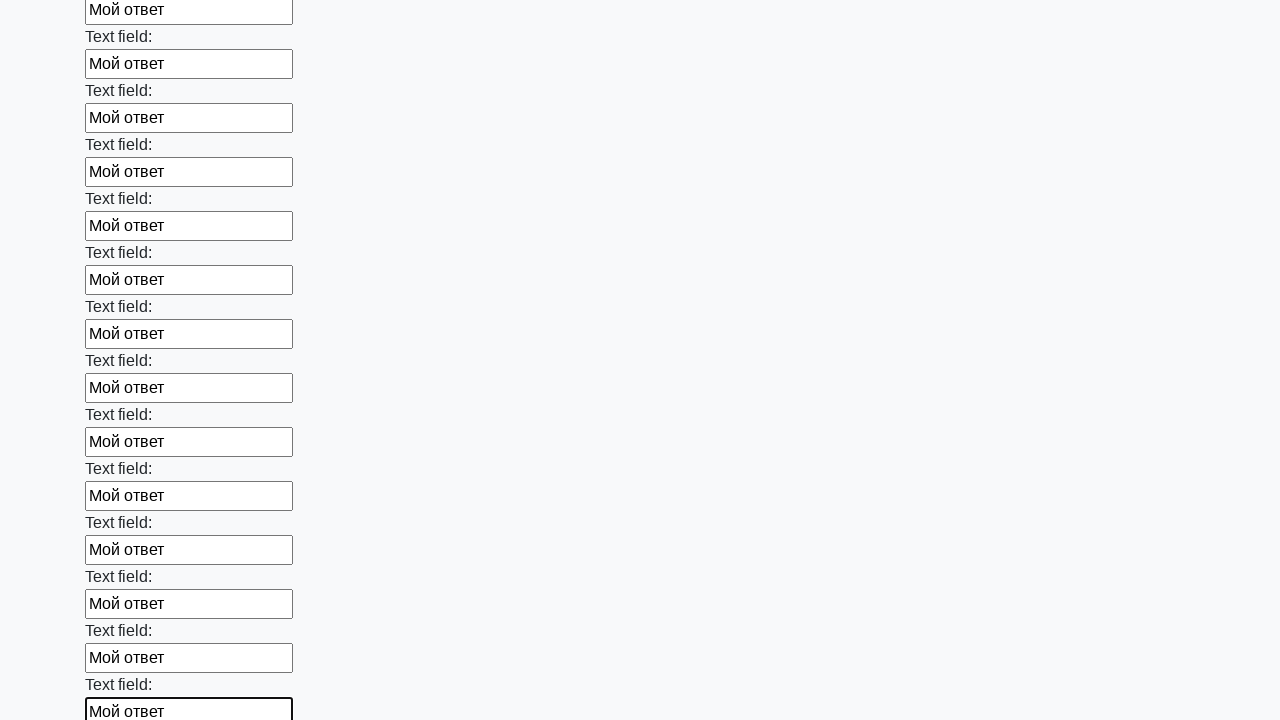

Filled text input field with 'Мой ответ' on input[type='text'] >> nth=67
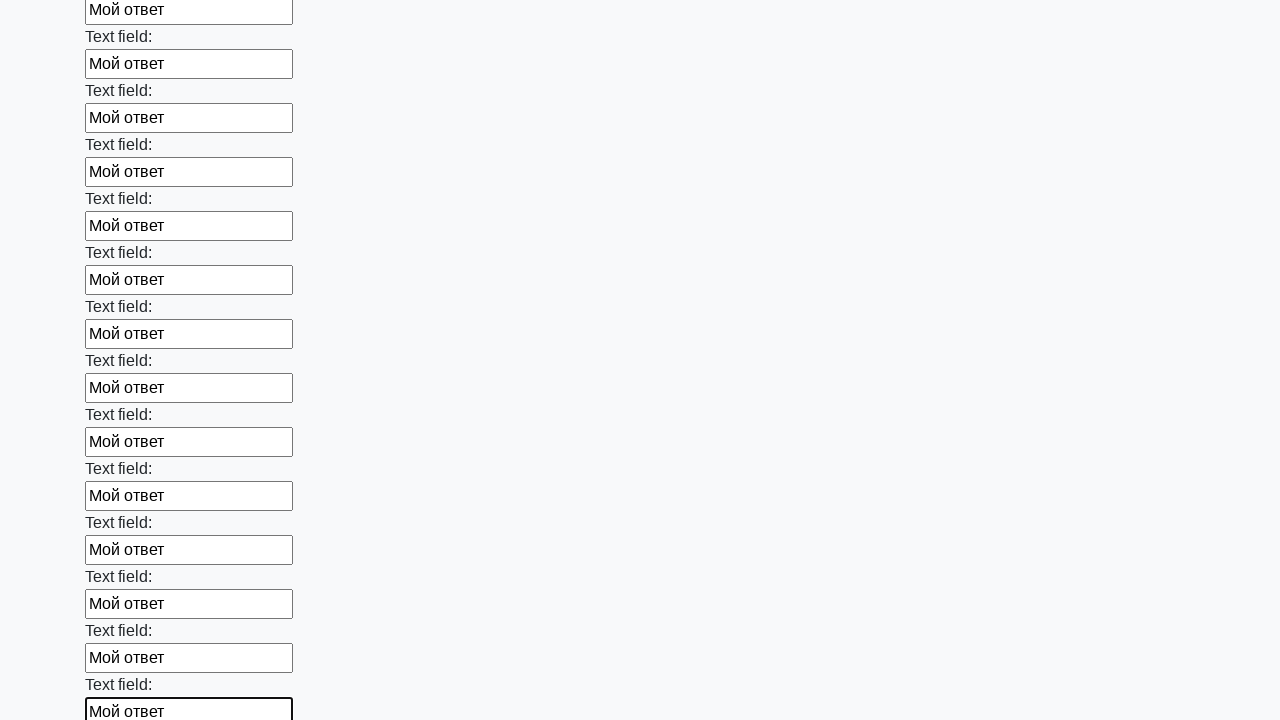

Filled text input field with 'Мой ответ' on input[type='text'] >> nth=68
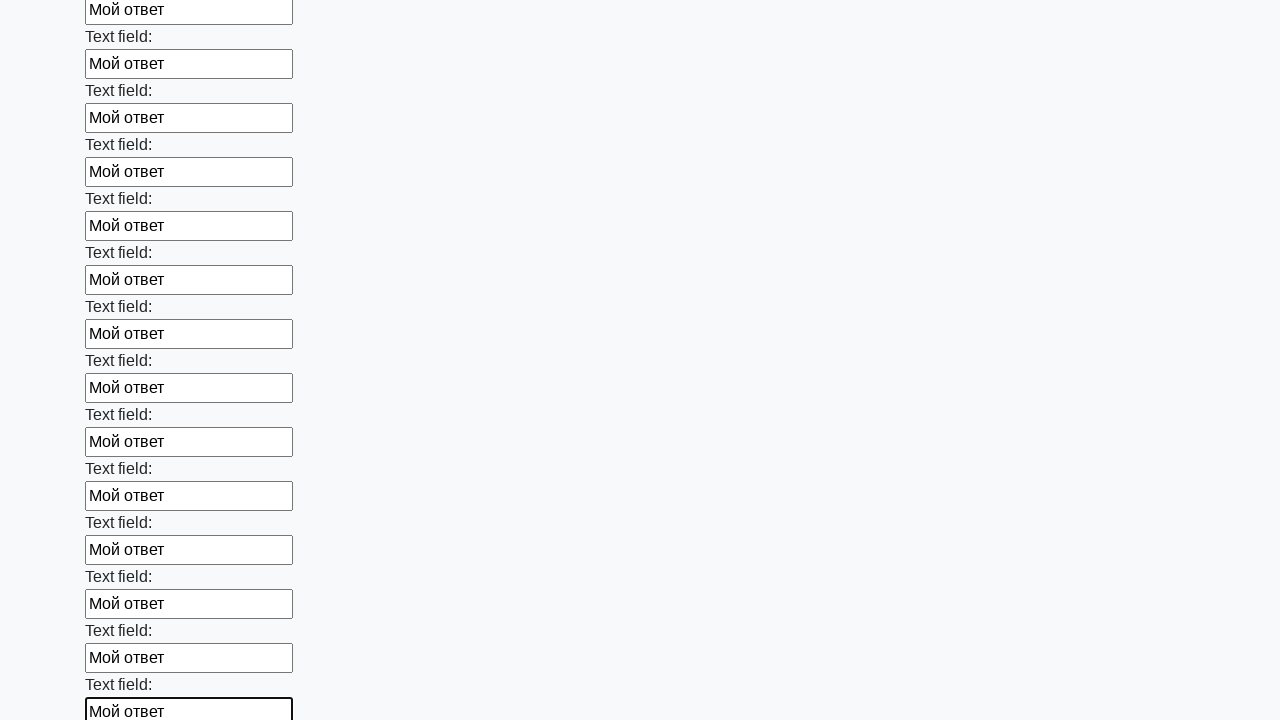

Filled text input field with 'Мой ответ' on input[type='text'] >> nth=69
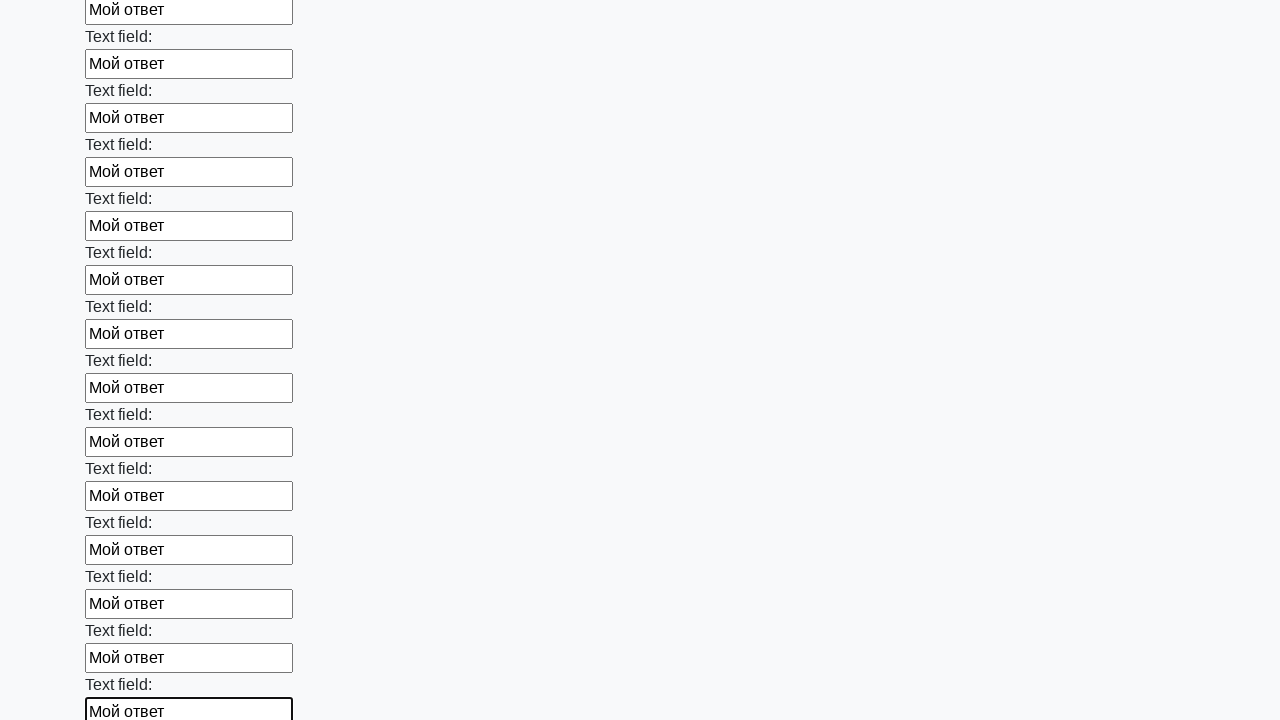

Filled text input field with 'Мой ответ' on input[type='text'] >> nth=70
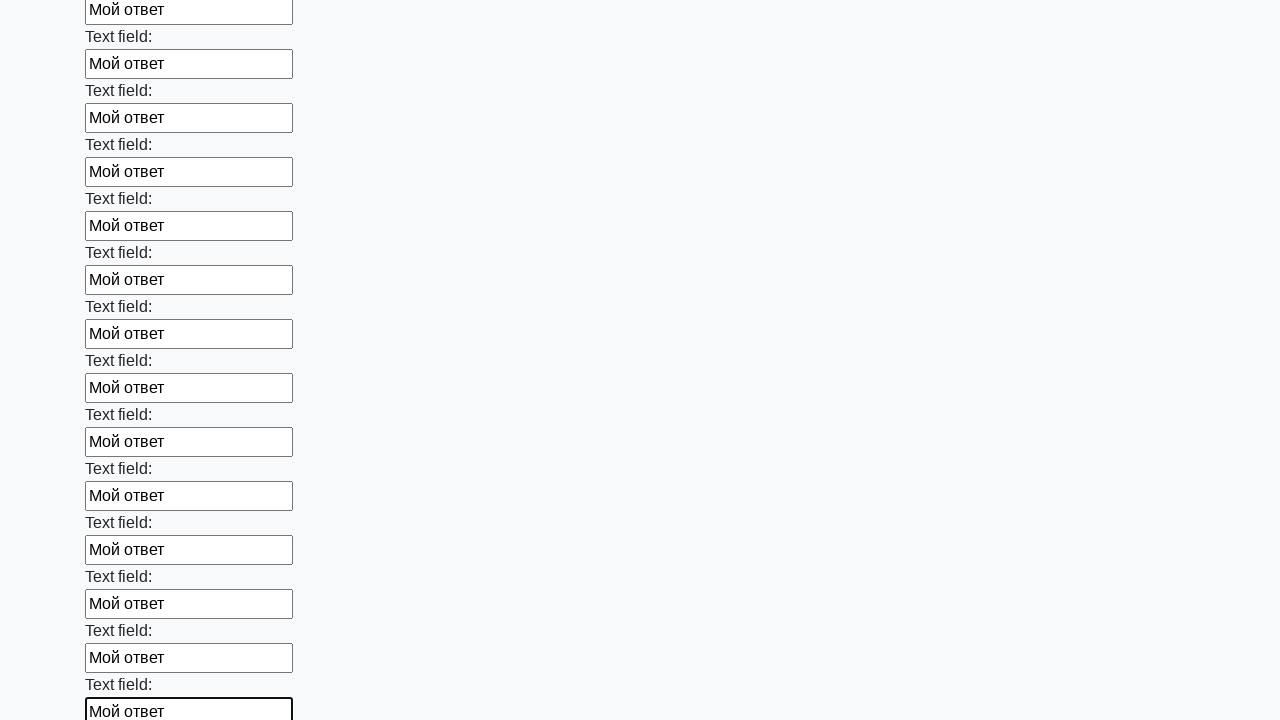

Filled text input field with 'Мой ответ' on input[type='text'] >> nth=71
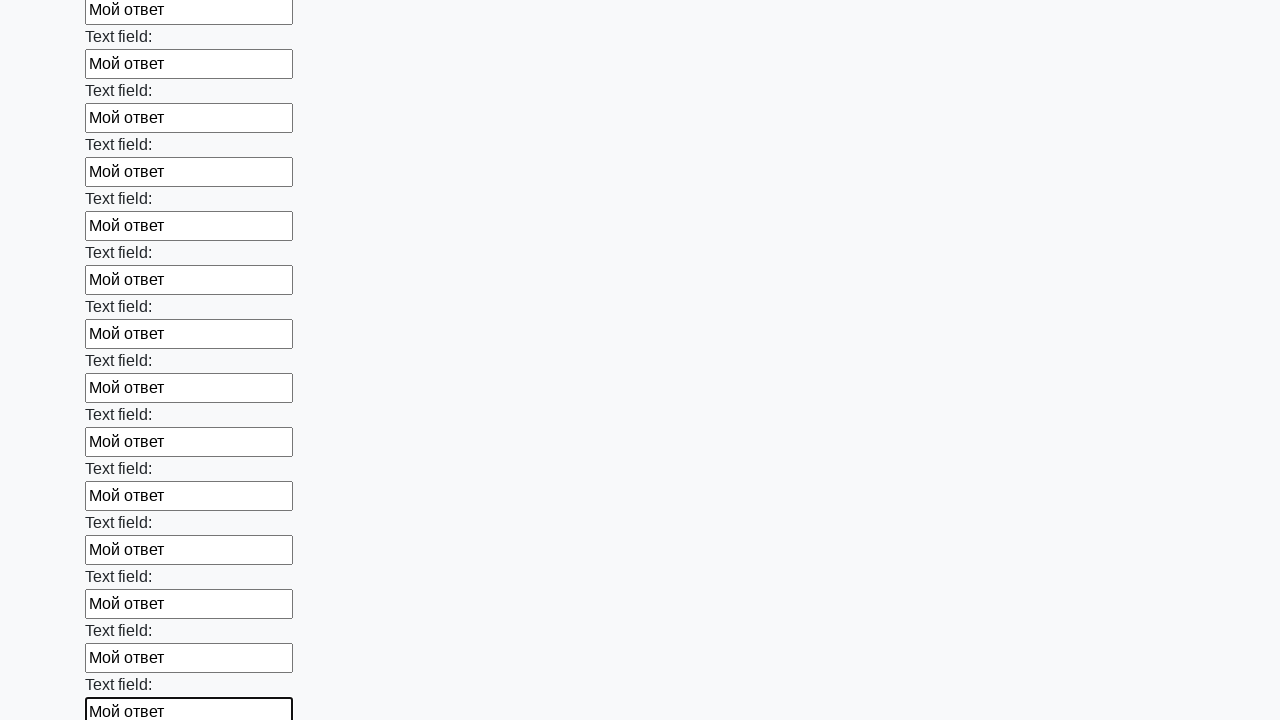

Filled text input field with 'Мой ответ' on input[type='text'] >> nth=72
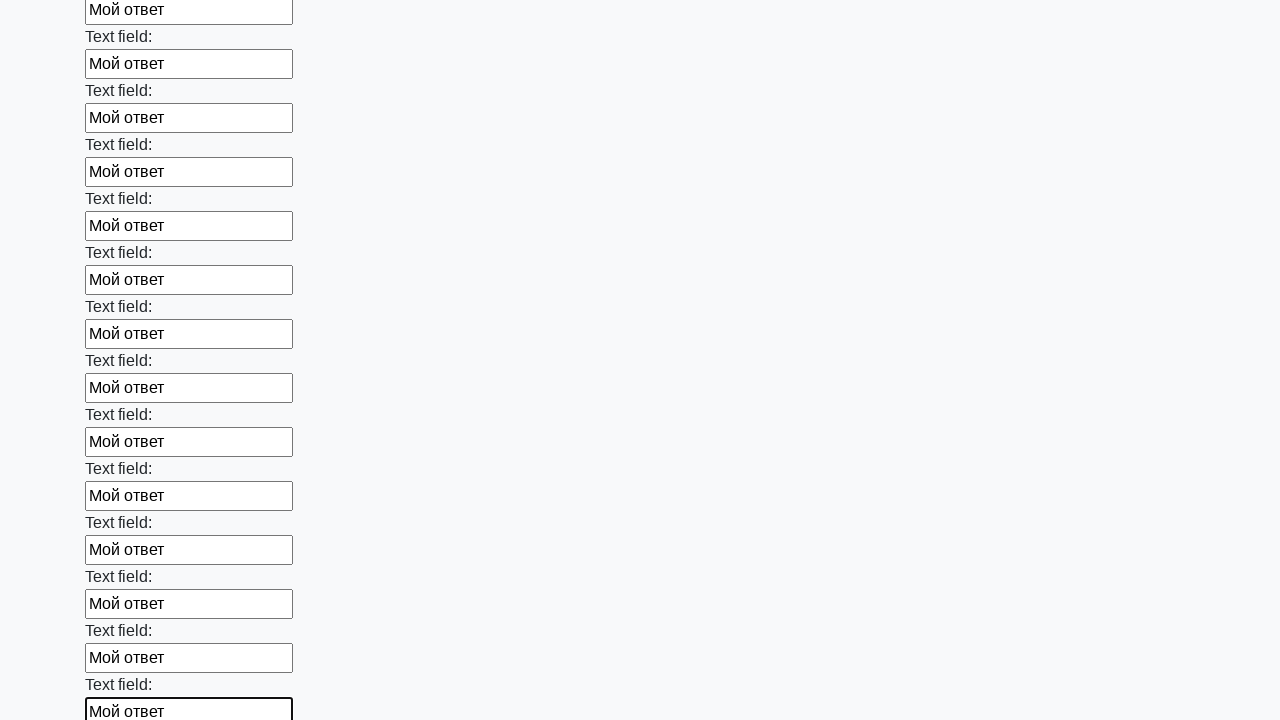

Filled text input field with 'Мой ответ' on input[type='text'] >> nth=73
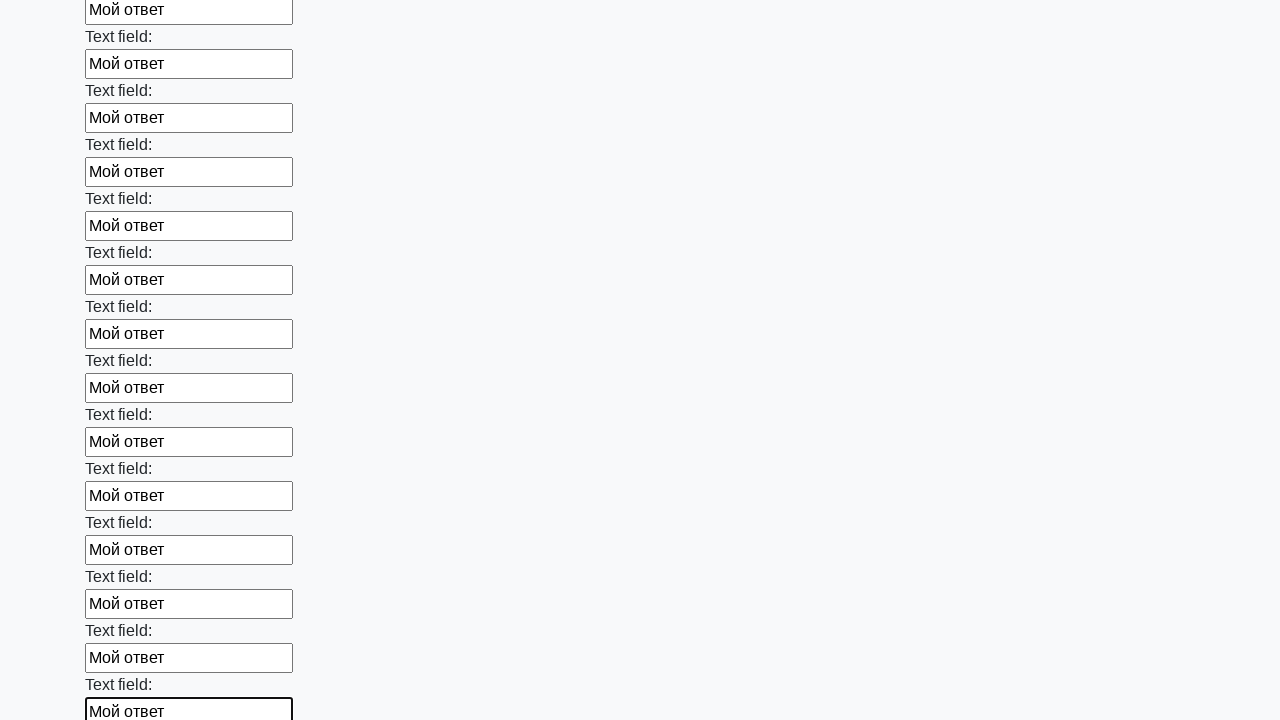

Filled text input field with 'Мой ответ' on input[type='text'] >> nth=74
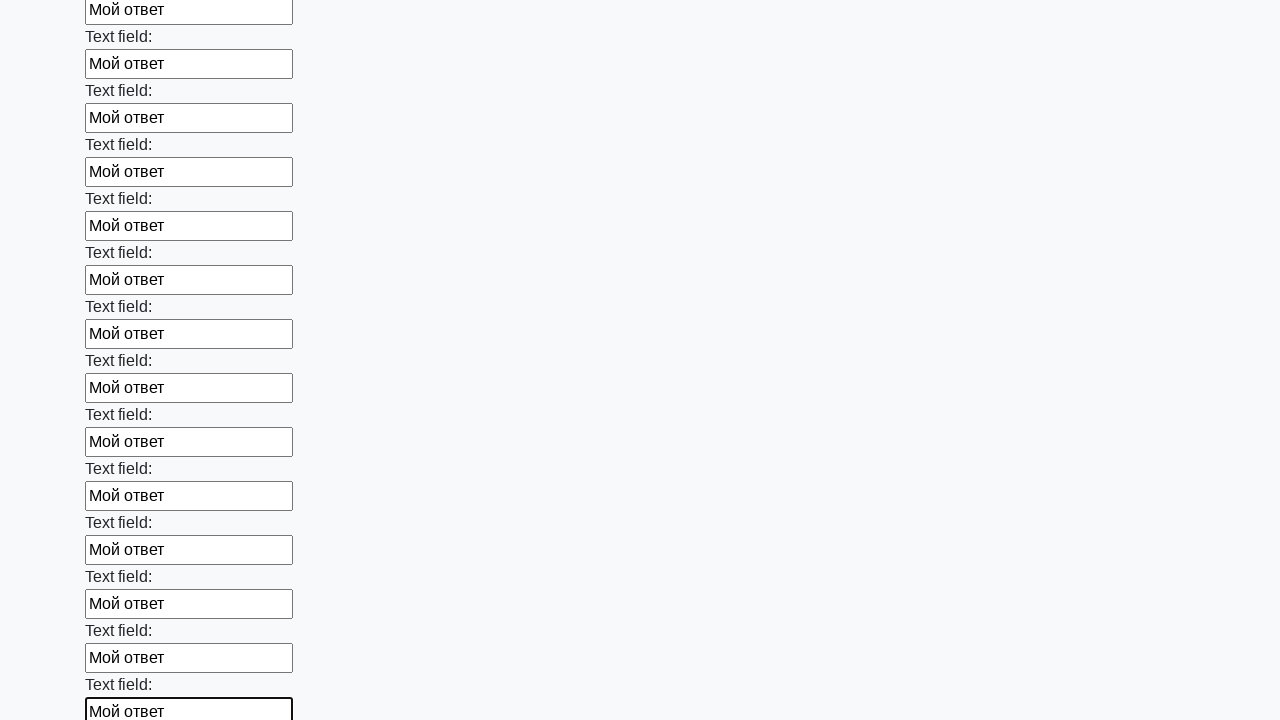

Filled text input field with 'Мой ответ' on input[type='text'] >> nth=75
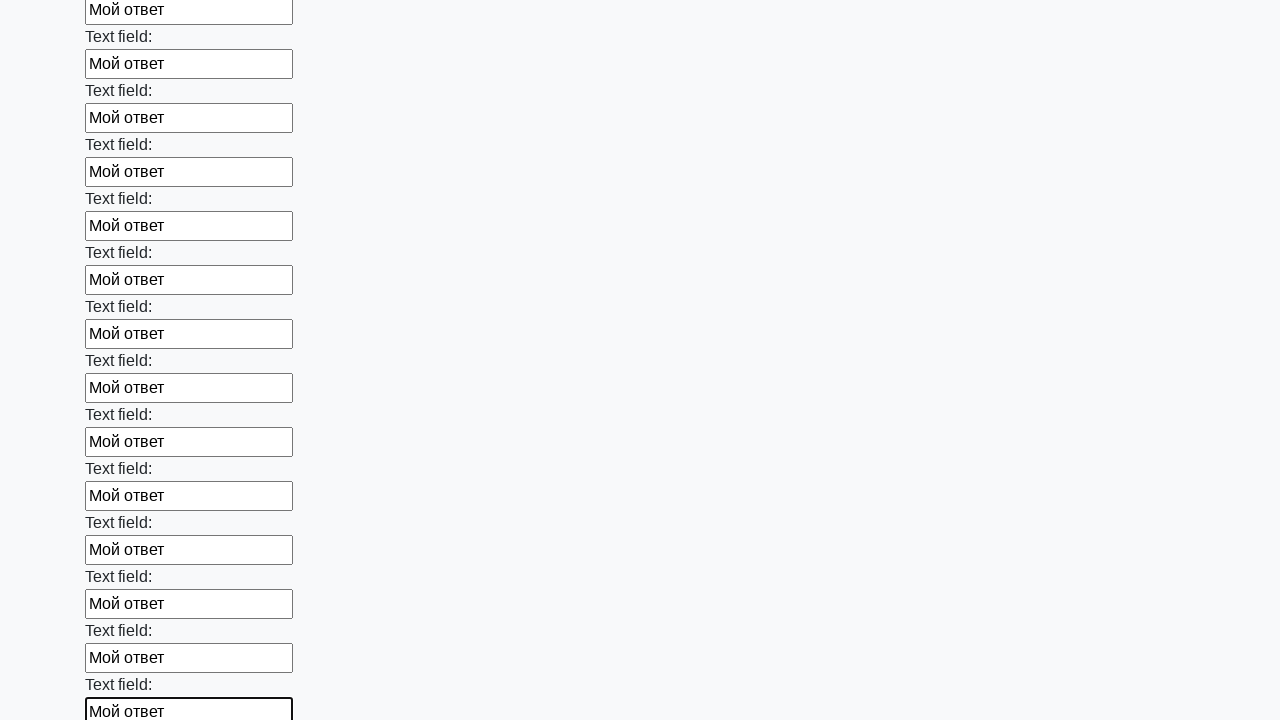

Filled text input field with 'Мой ответ' on input[type='text'] >> nth=76
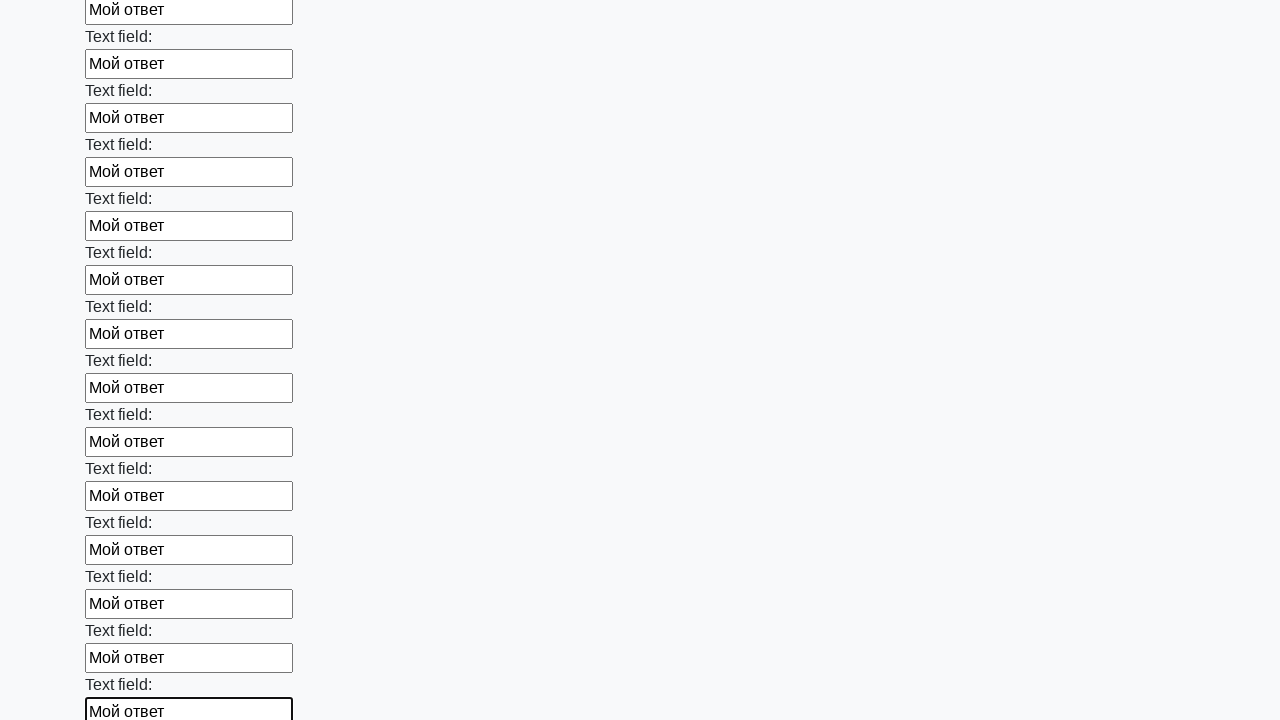

Filled text input field with 'Мой ответ' on input[type='text'] >> nth=77
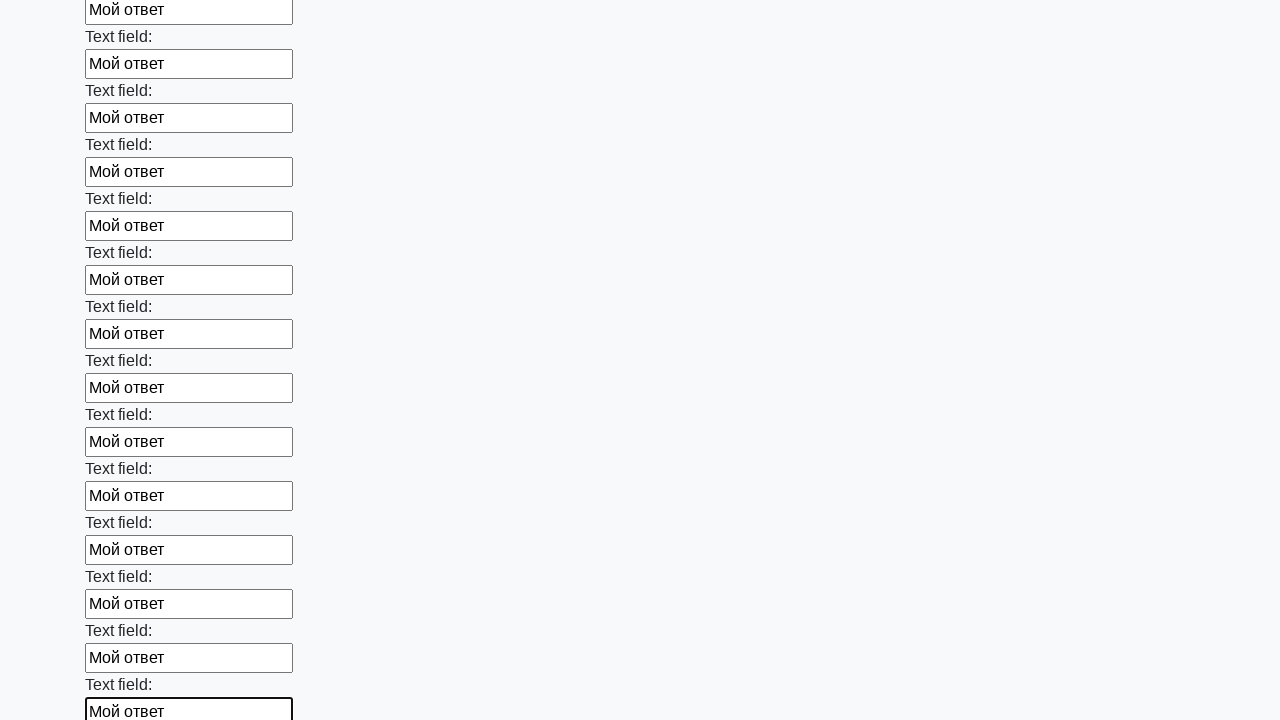

Filled text input field with 'Мой ответ' on input[type='text'] >> nth=78
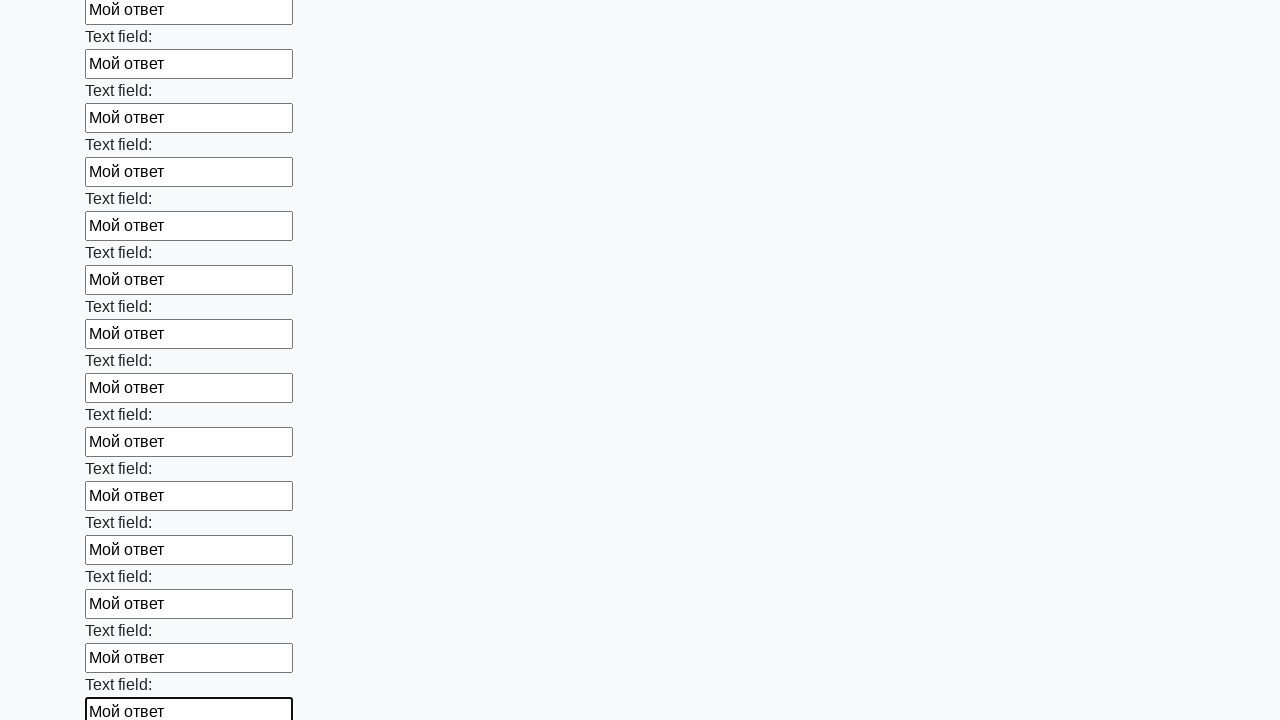

Filled text input field with 'Мой ответ' on input[type='text'] >> nth=79
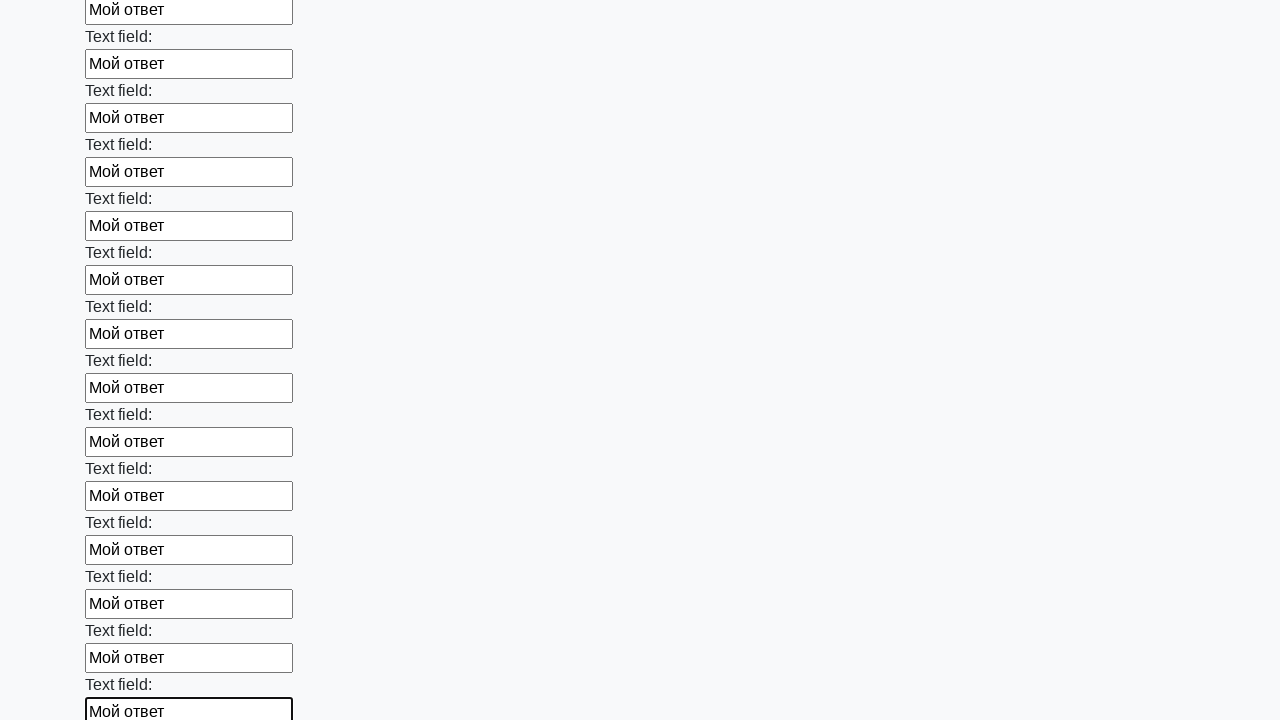

Filled text input field with 'Мой ответ' on input[type='text'] >> nth=80
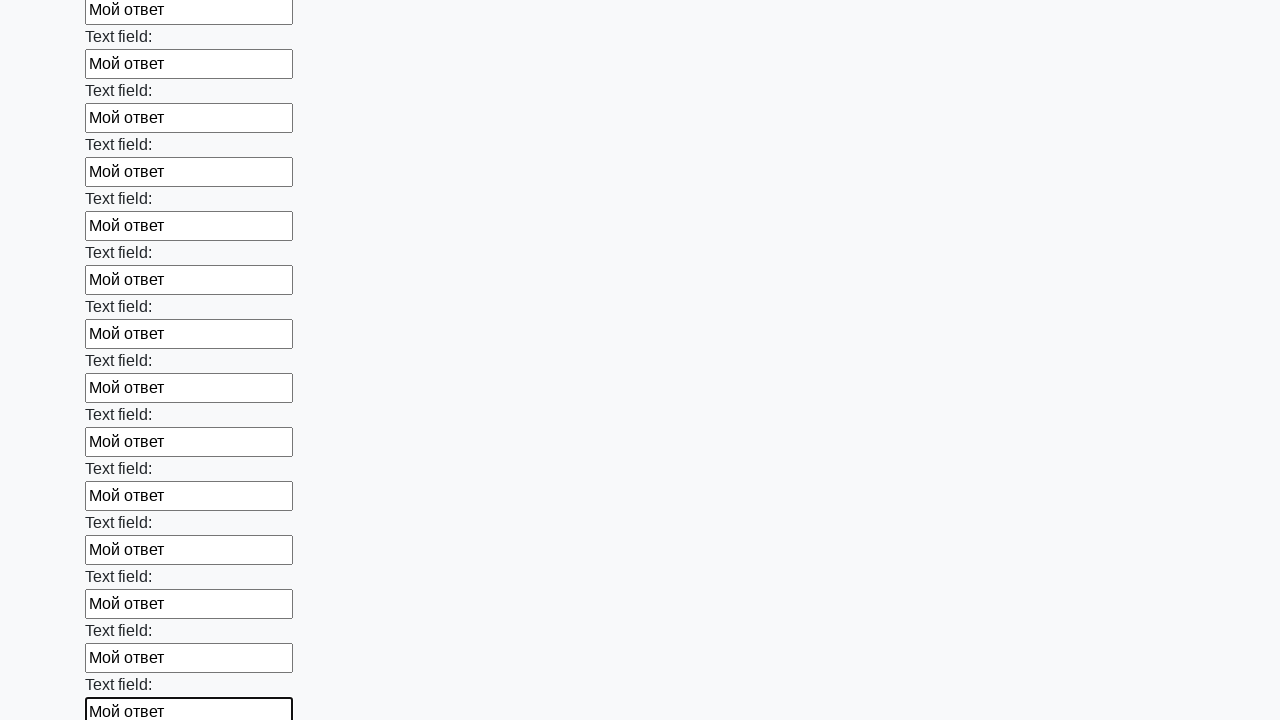

Filled text input field with 'Мой ответ' on input[type='text'] >> nth=81
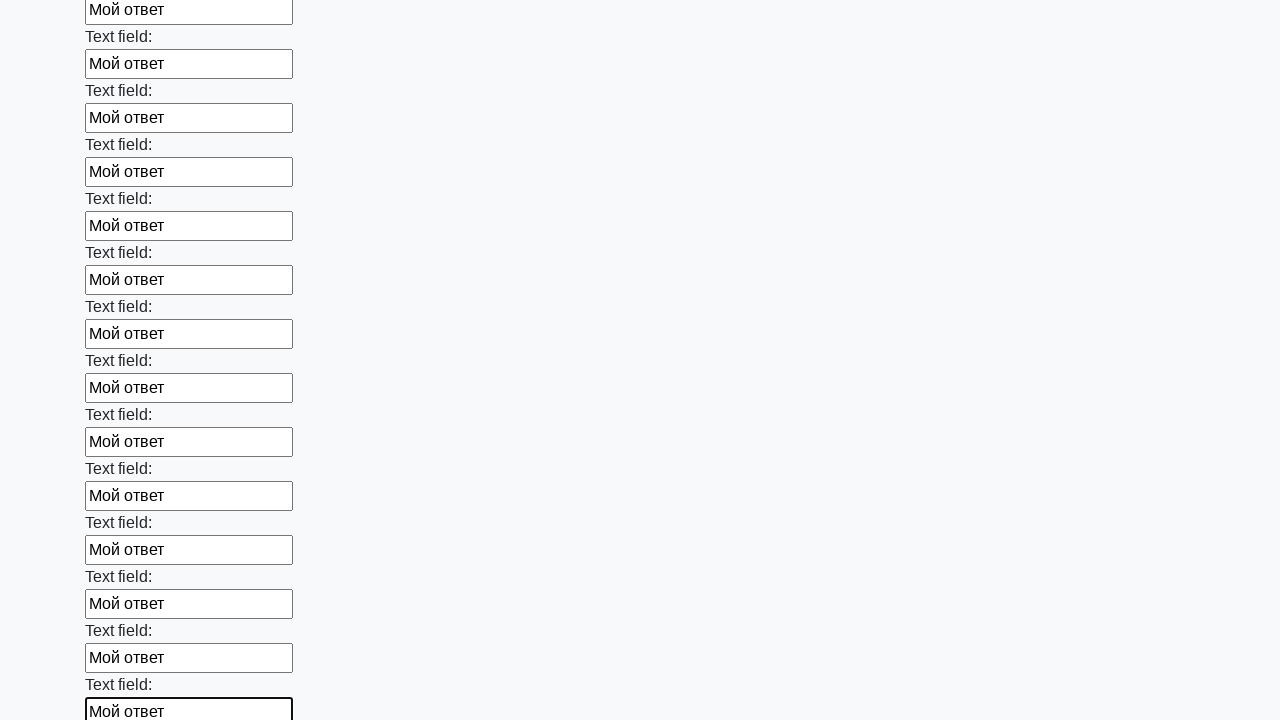

Filled text input field with 'Мой ответ' on input[type='text'] >> nth=82
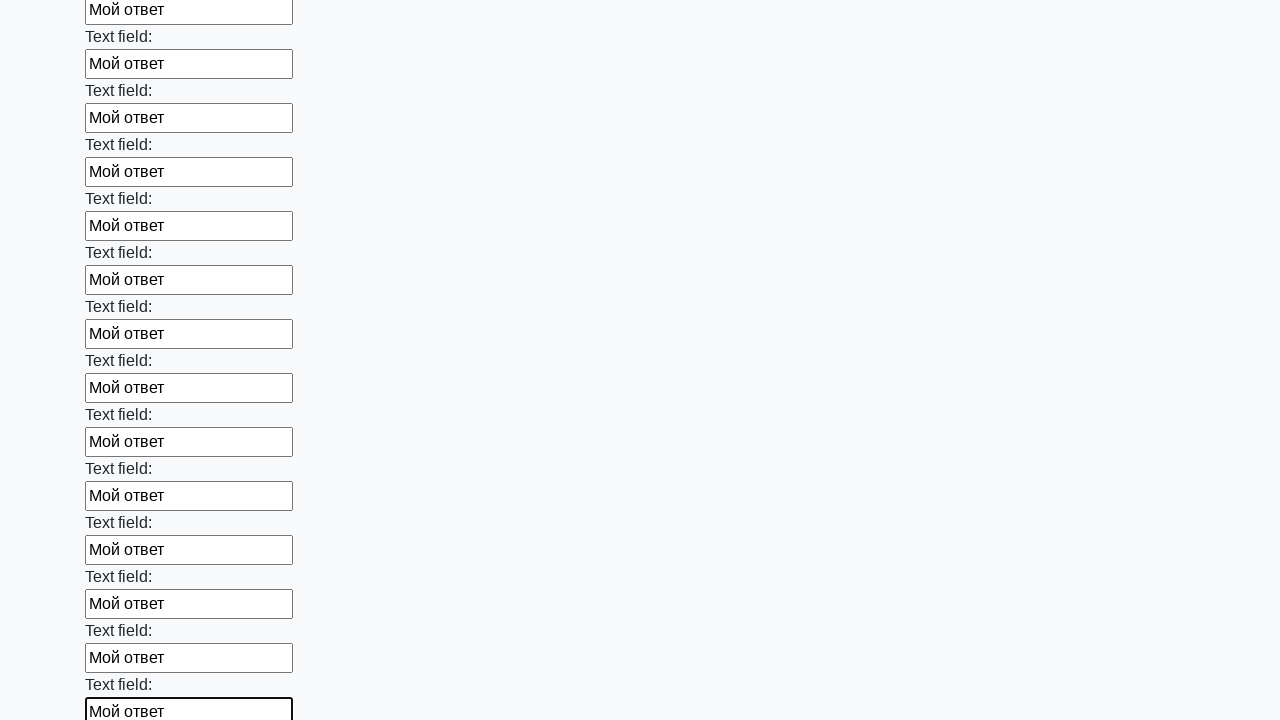

Filled text input field with 'Мой ответ' on input[type='text'] >> nth=83
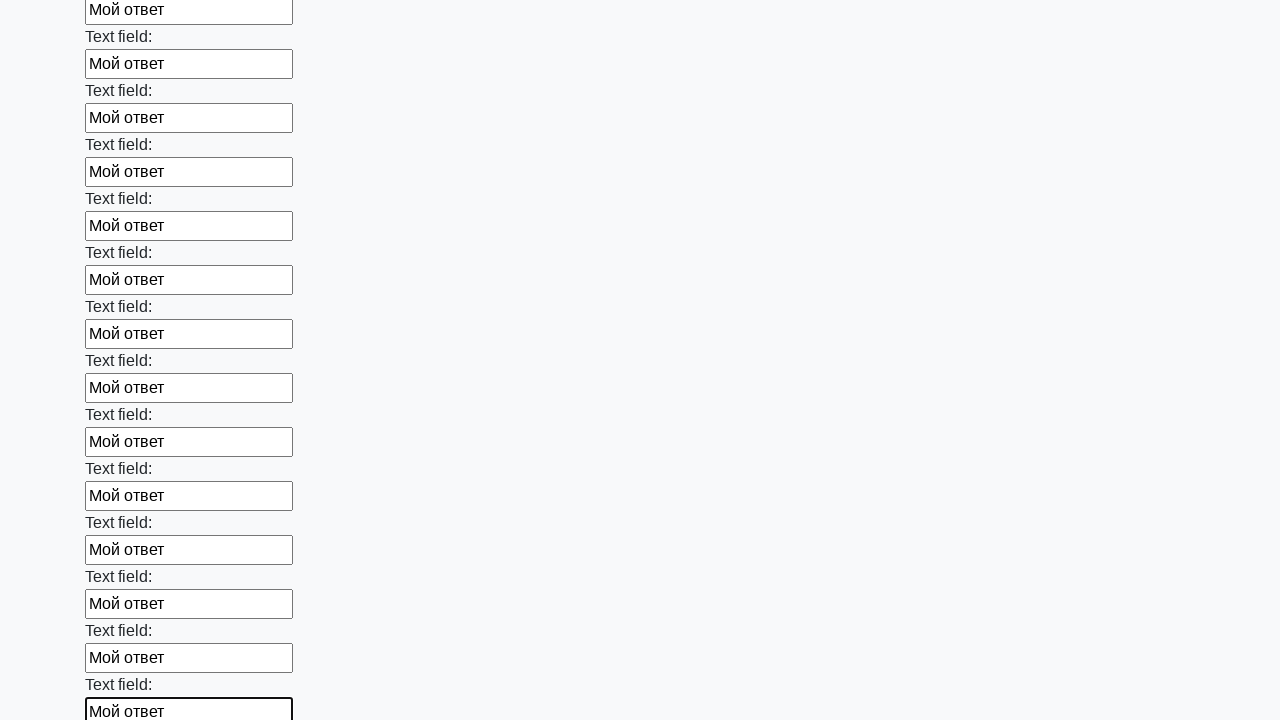

Filled text input field with 'Мой ответ' on input[type='text'] >> nth=84
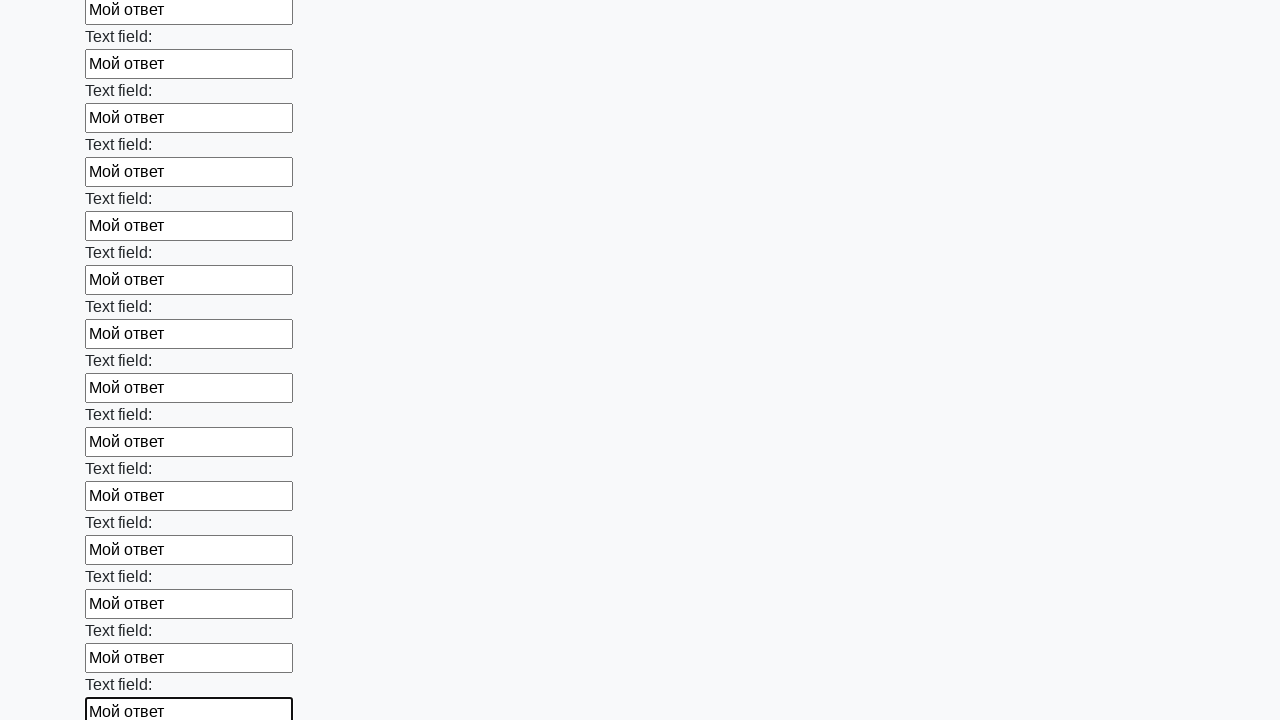

Filled text input field with 'Мой ответ' on input[type='text'] >> nth=85
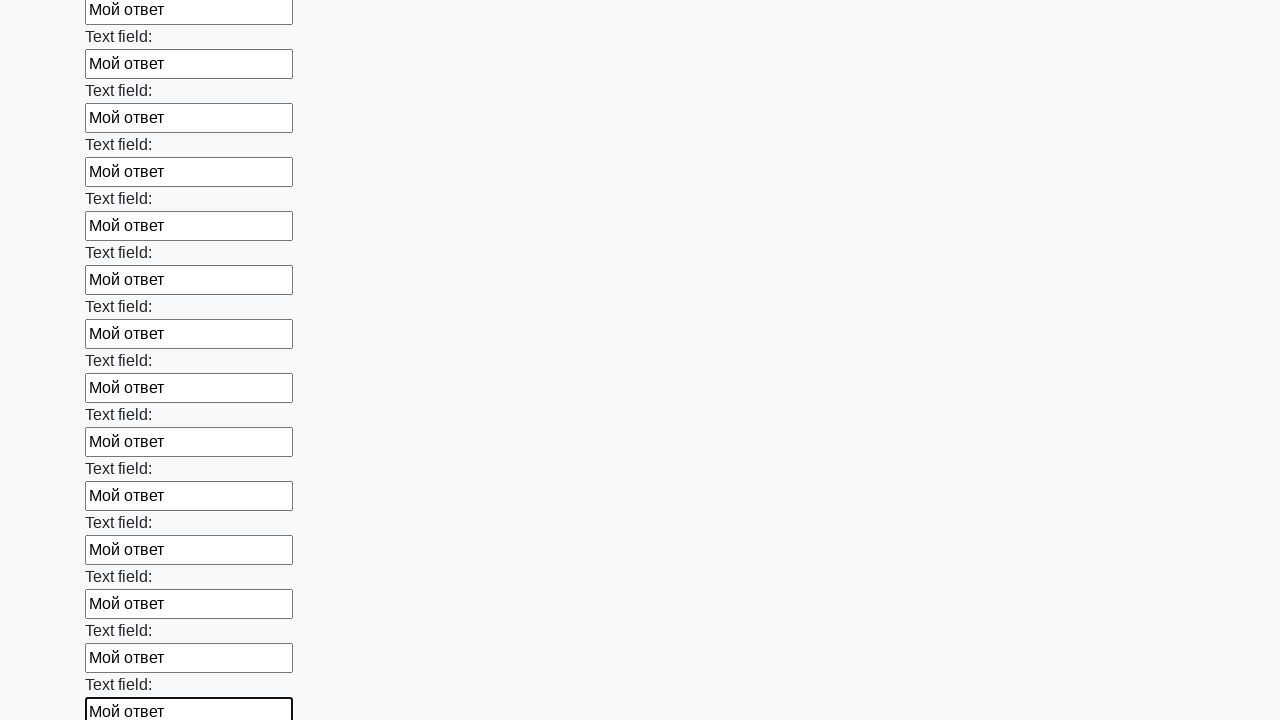

Filled text input field with 'Мой ответ' on input[type='text'] >> nth=86
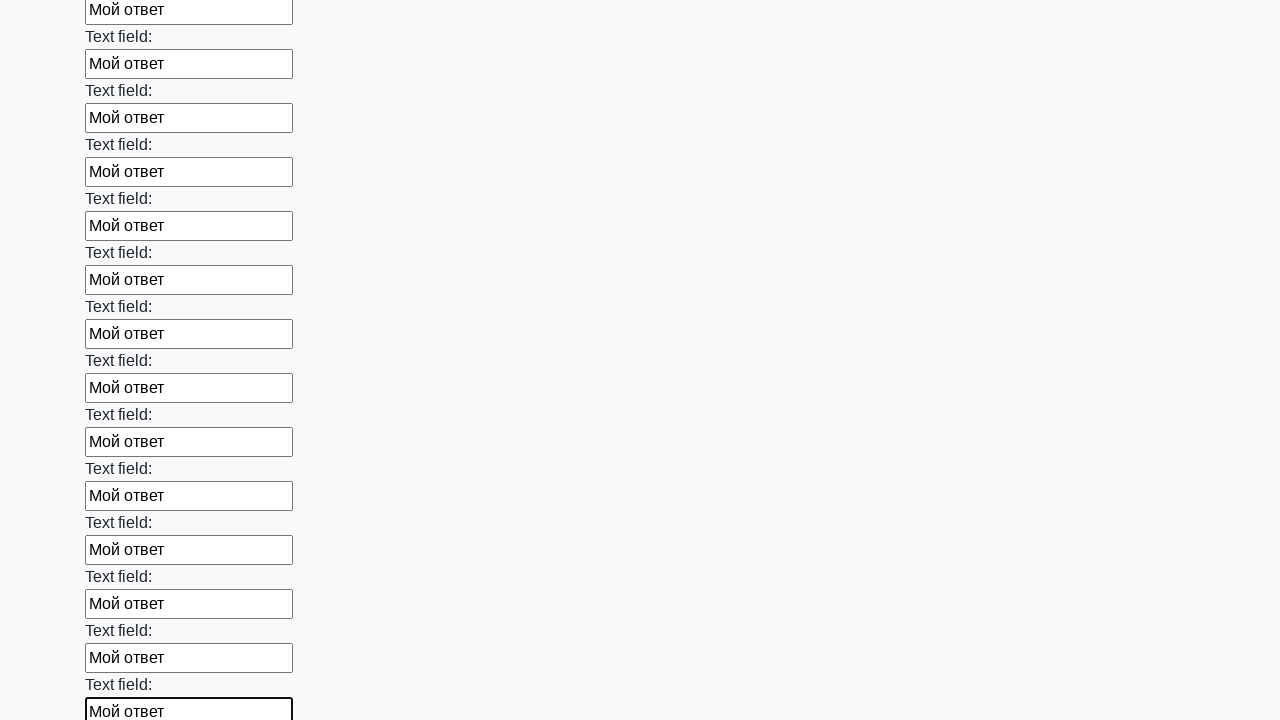

Filled text input field with 'Мой ответ' on input[type='text'] >> nth=87
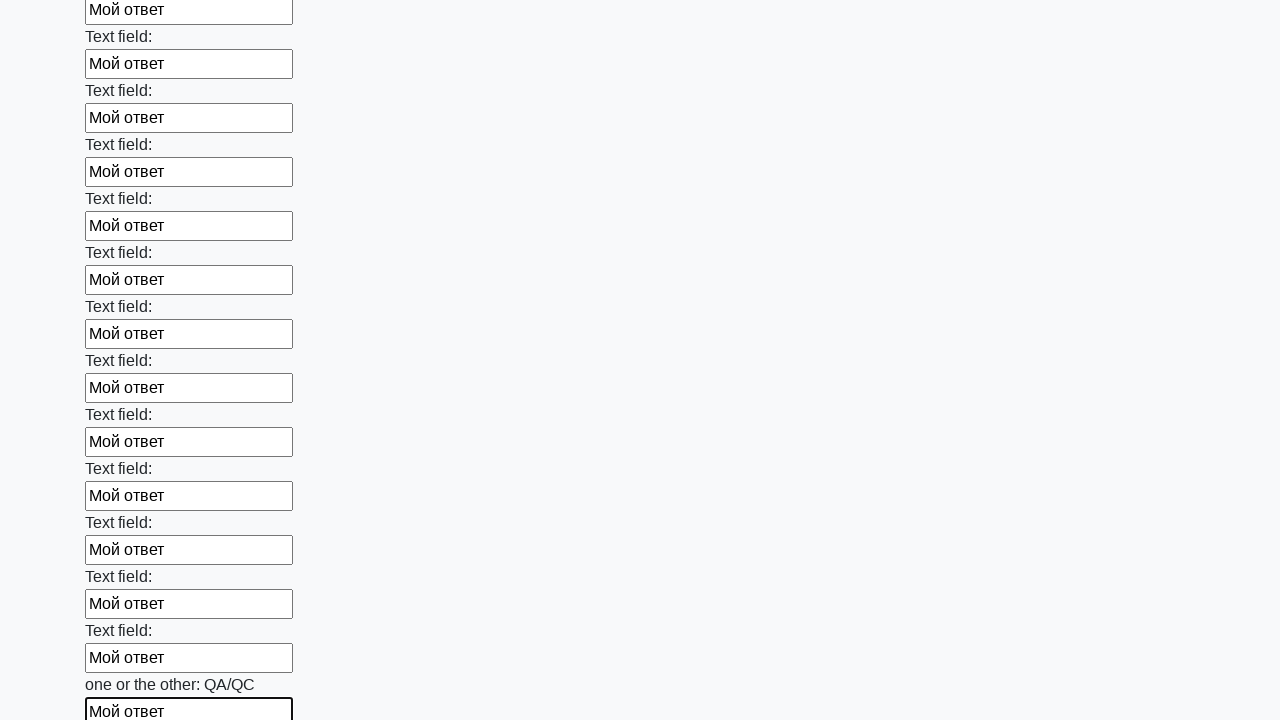

Filled text input field with 'Мой ответ' on input[type='text'] >> nth=88
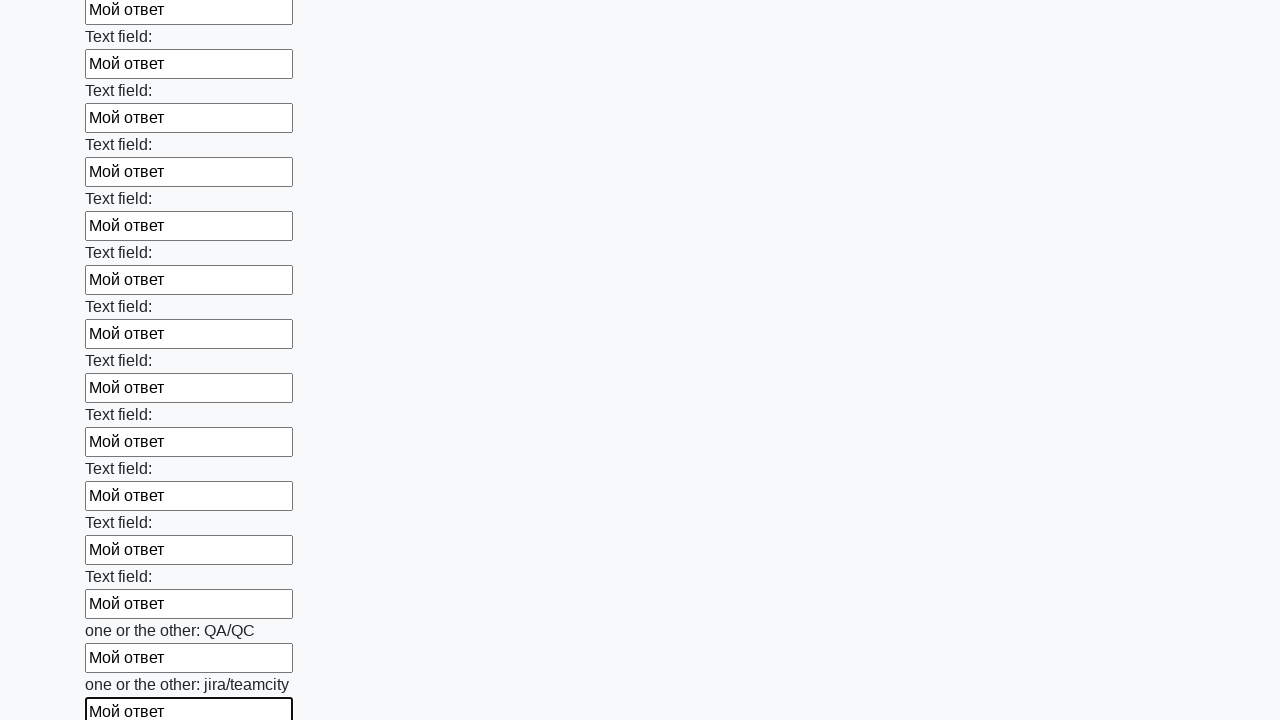

Filled text input field with 'Мой ответ' on input[type='text'] >> nth=89
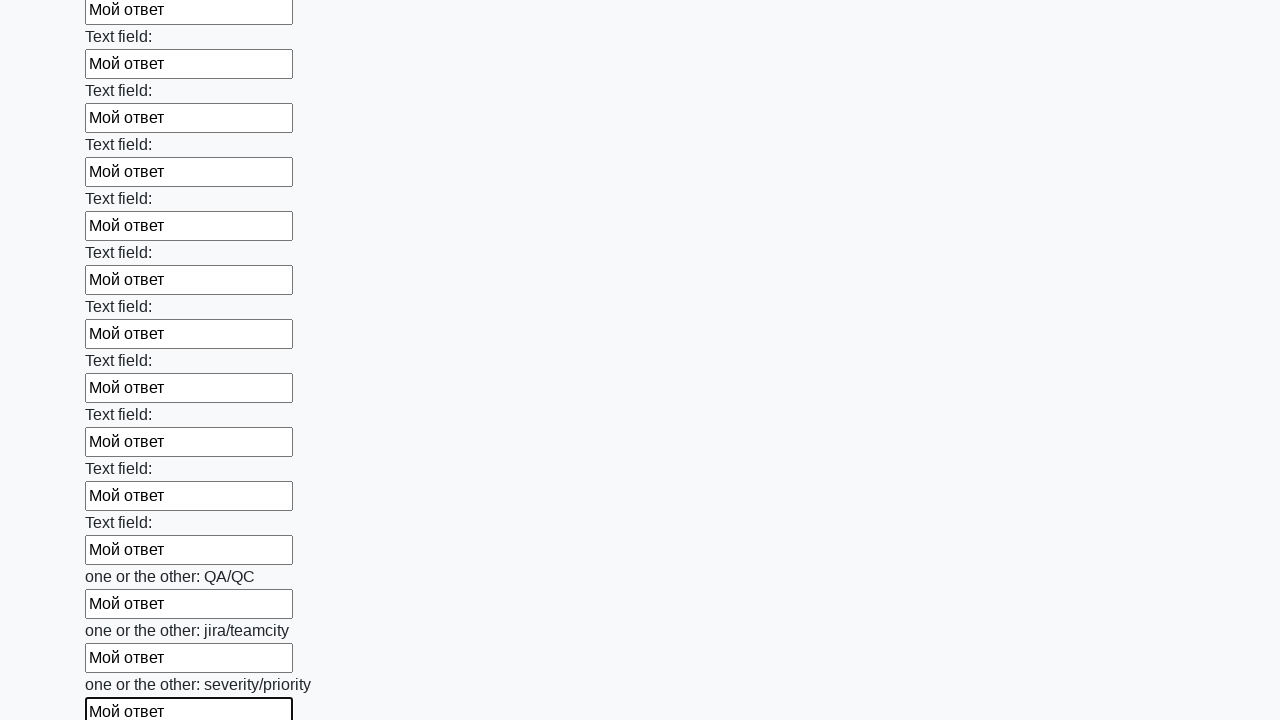

Filled text input field with 'Мой ответ' on input[type='text'] >> nth=90
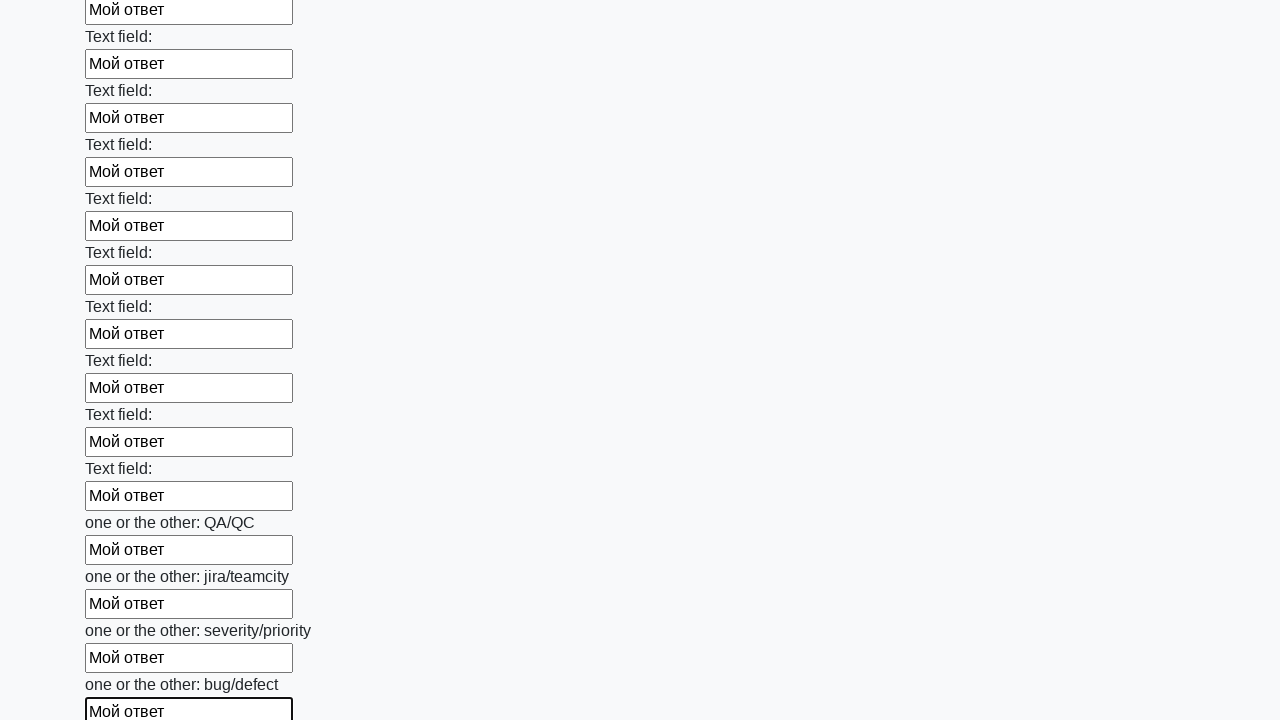

Filled text input field with 'Мой ответ' on input[type='text'] >> nth=91
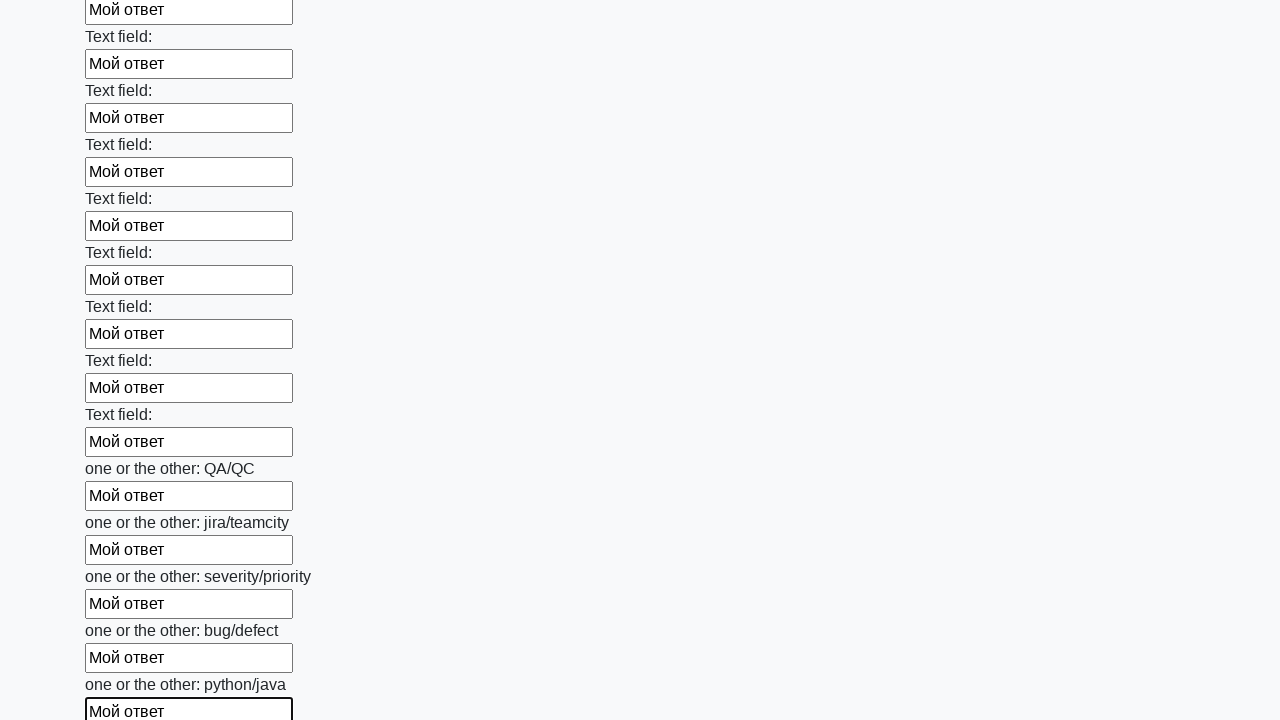

Filled text input field with 'Мой ответ' on input[type='text'] >> nth=92
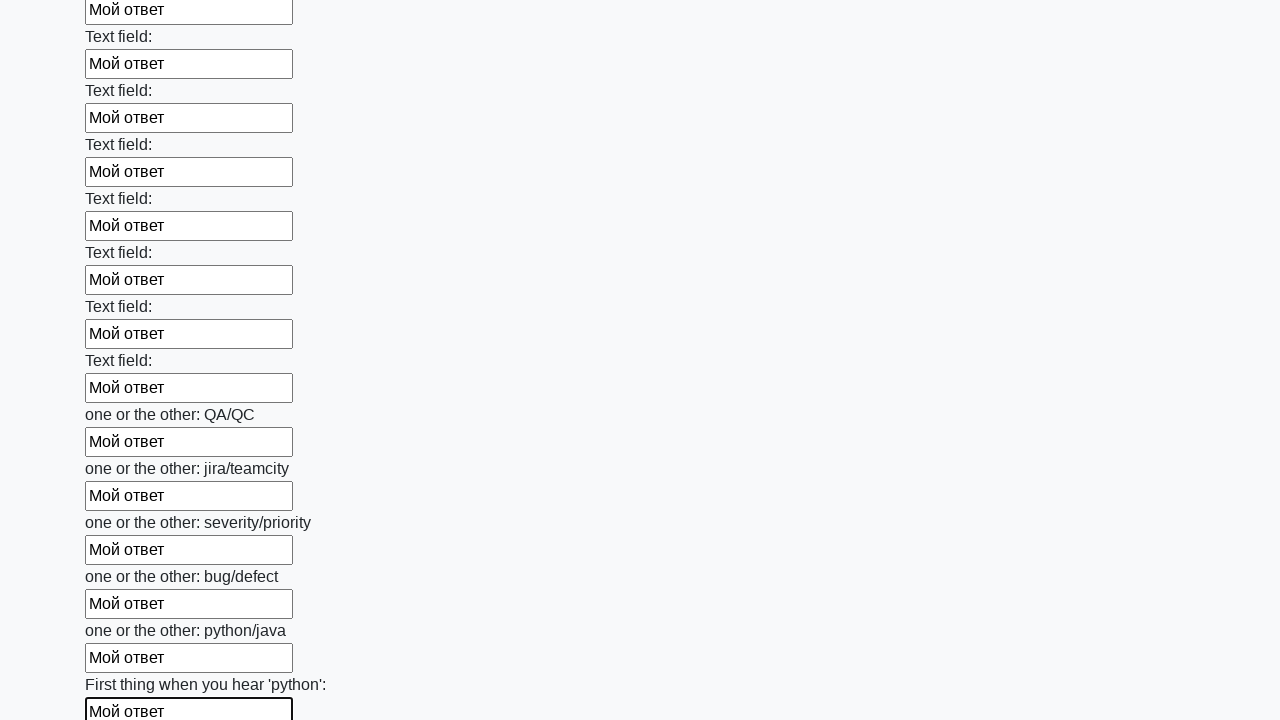

Filled text input field with 'Мой ответ' on input[type='text'] >> nth=93
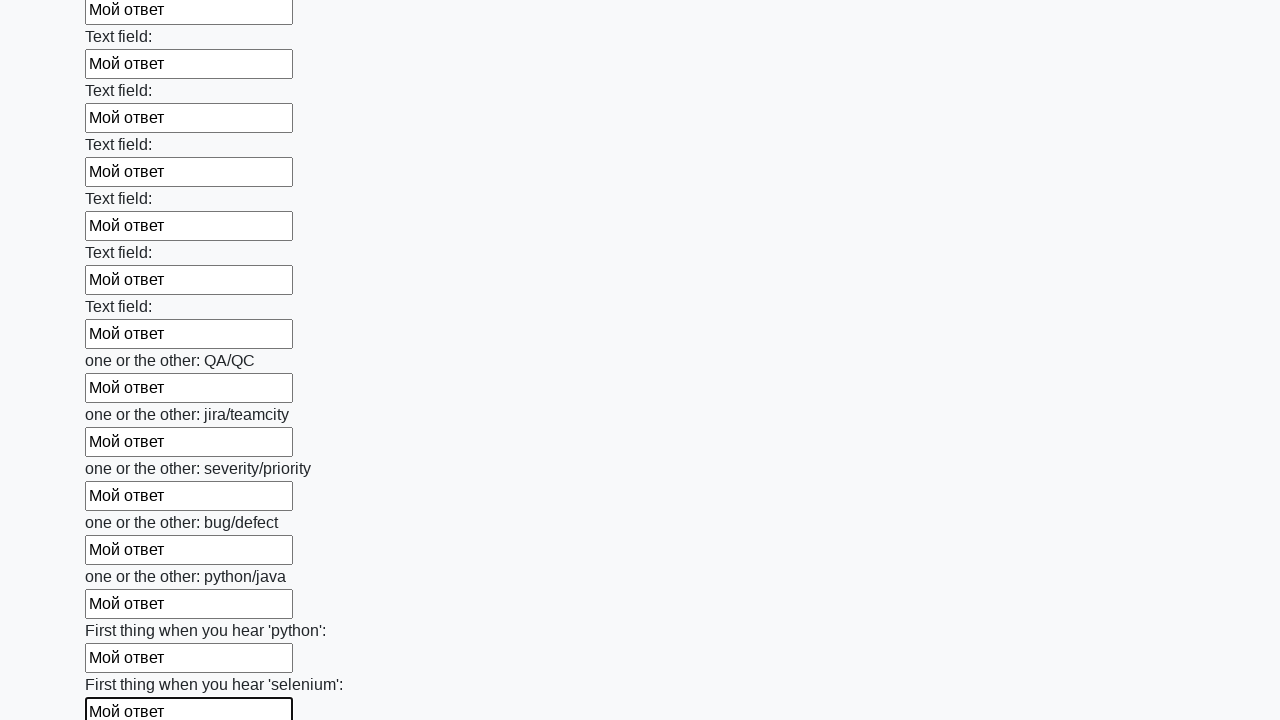

Filled text input field with 'Мой ответ' on input[type='text'] >> nth=94
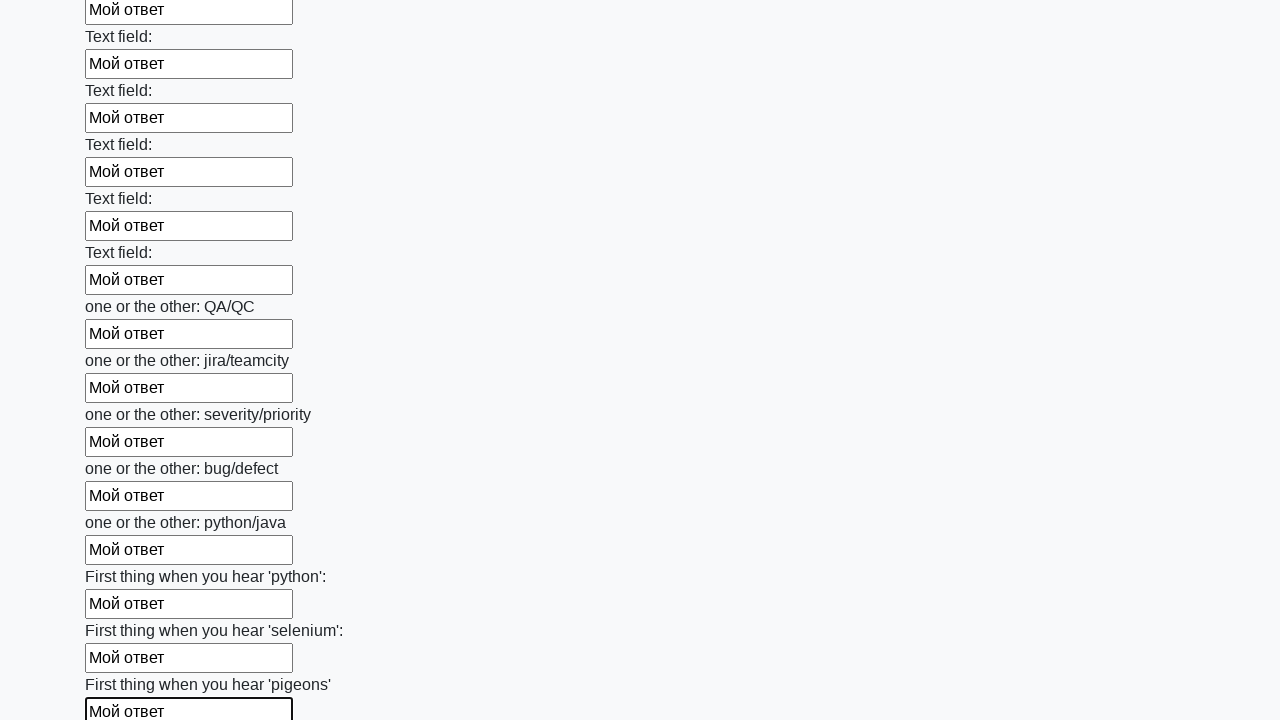

Filled text input field with 'Мой ответ' on input[type='text'] >> nth=95
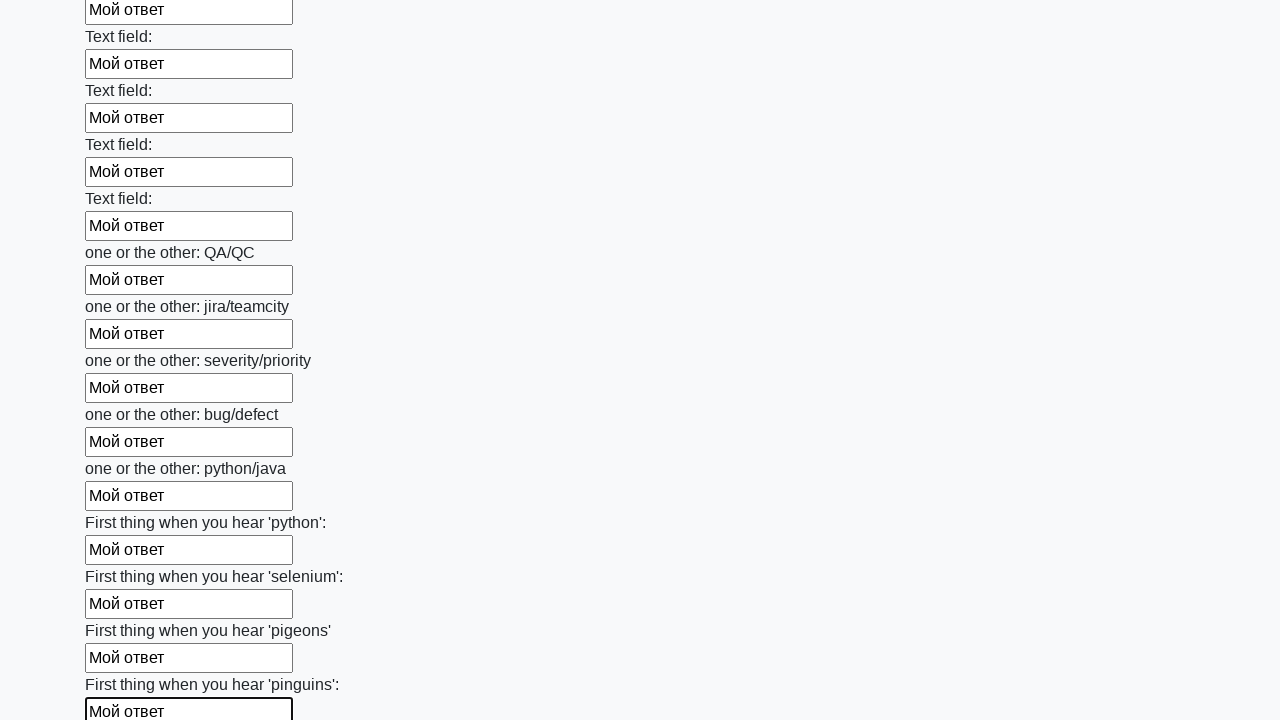

Filled text input field with 'Мой ответ' on input[type='text'] >> nth=96
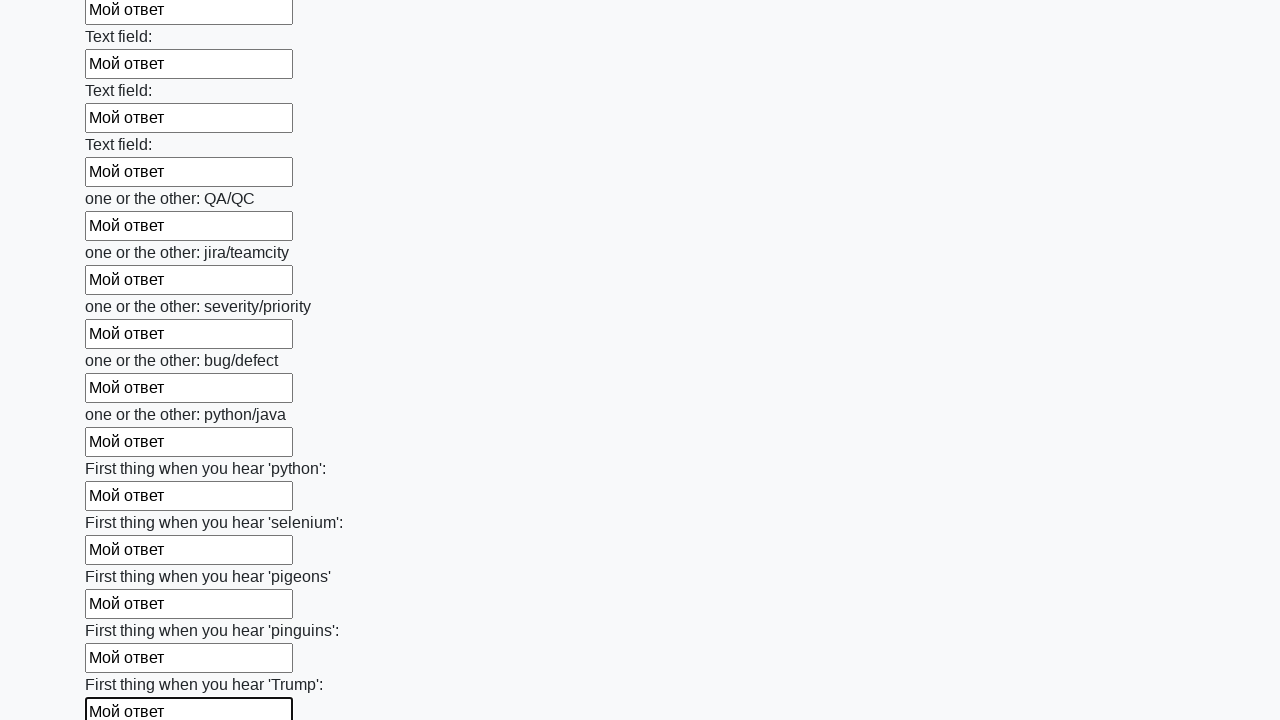

Filled text input field with 'Мой ответ' on input[type='text'] >> nth=97
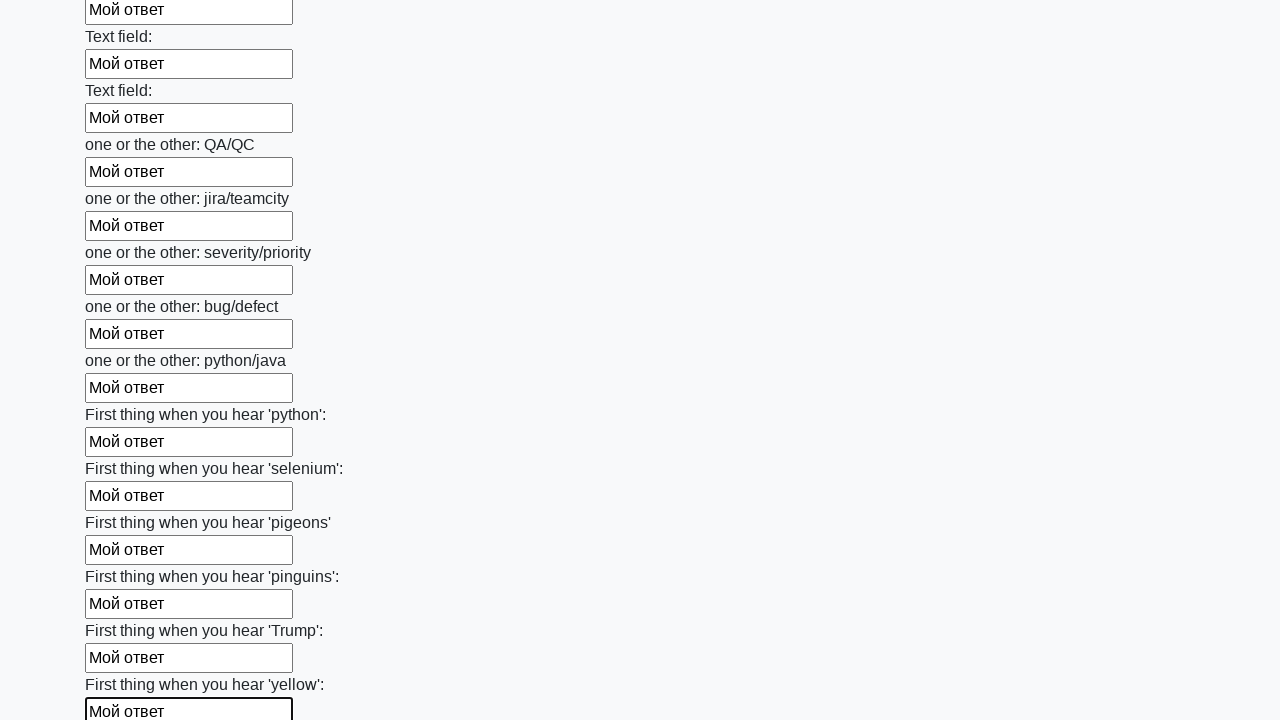

Filled text input field with 'Мой ответ' on input[type='text'] >> nth=98
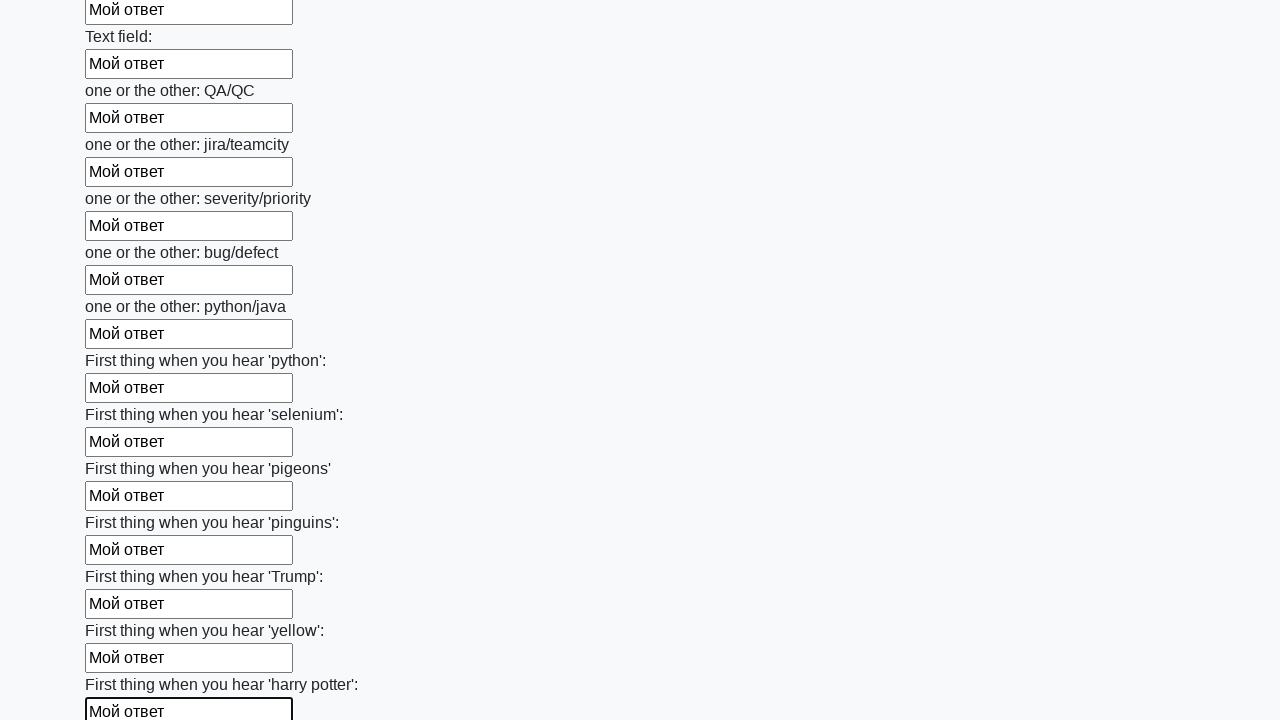

Filled text input field with 'Мой ответ' on input[type='text'] >> nth=99
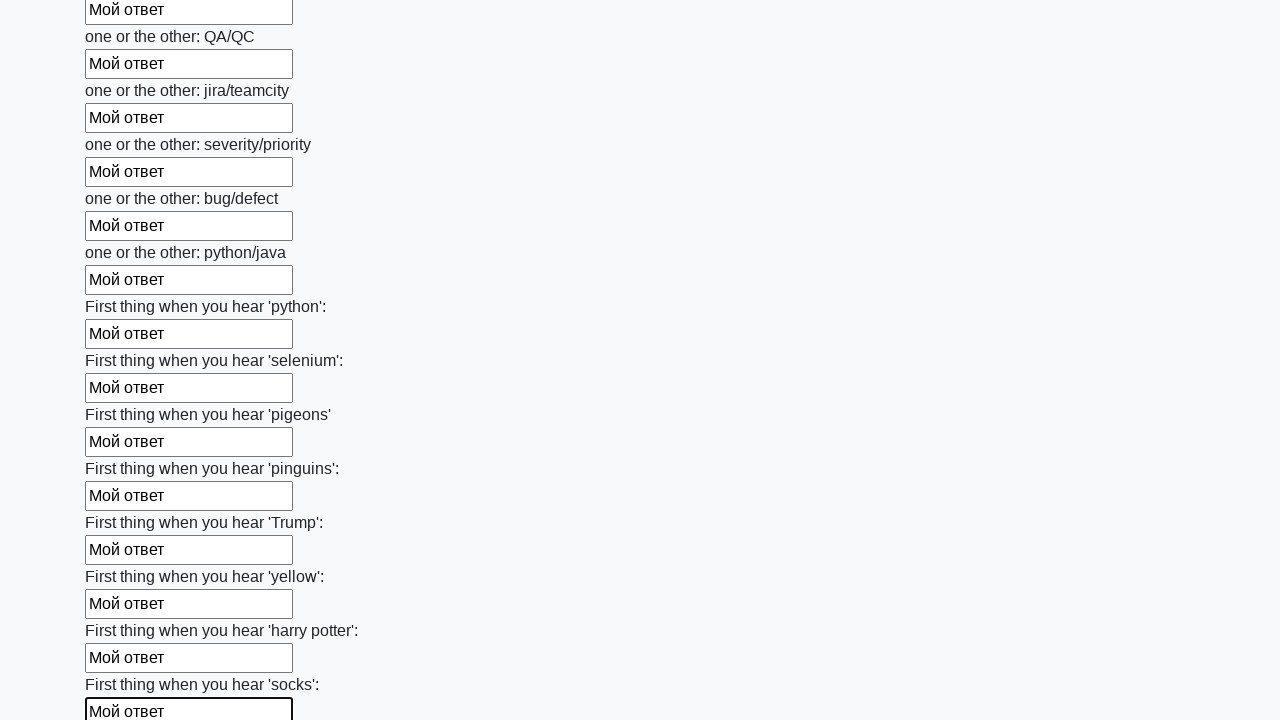

Clicked submit button at (123, 611) on button.btn
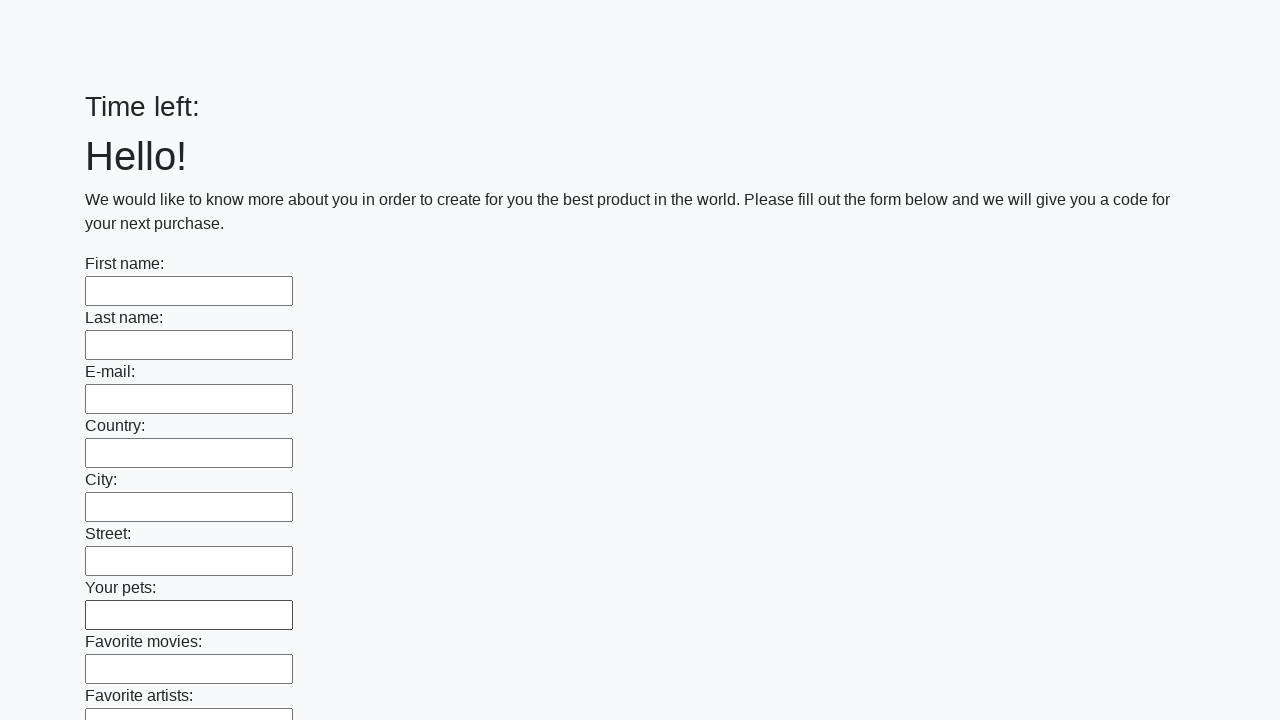

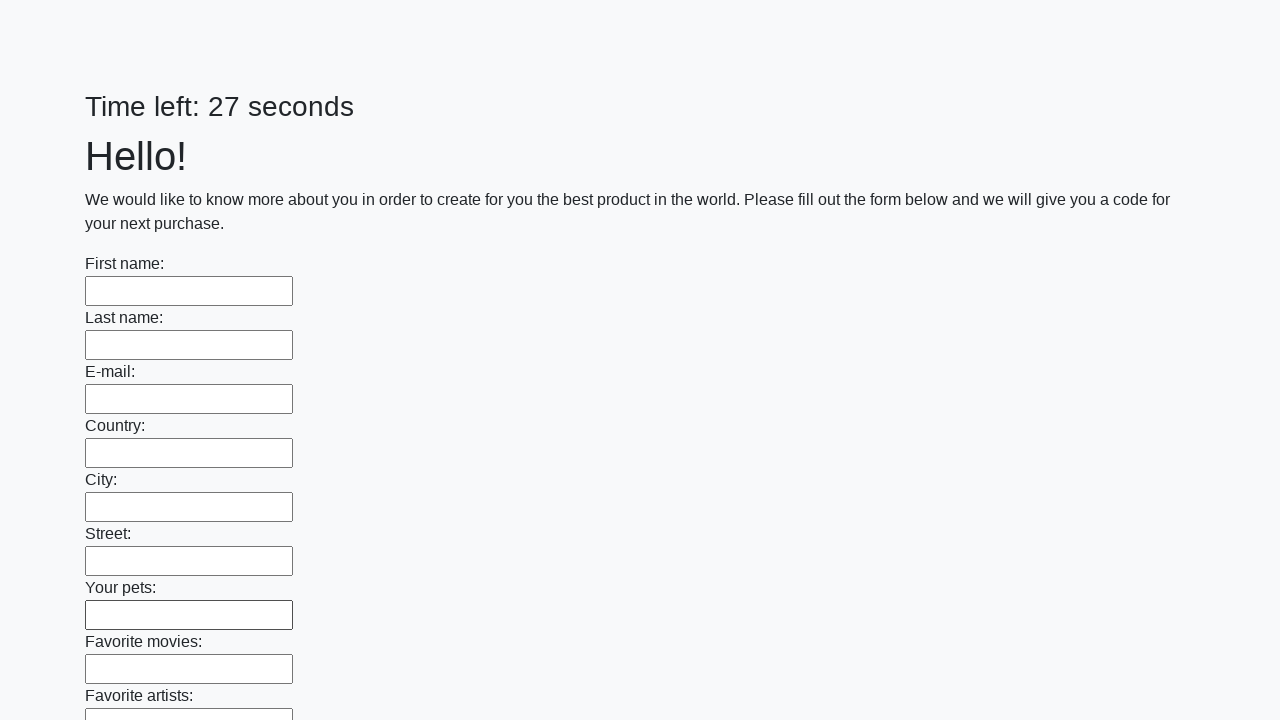